Tests a banking demo application by performing various operations including deposits, withdrawals, and transfers with different edge cases (negative values, insufficient funds, invalid recipients, and consecutive transactions).

Starting URL: https://rhuantac.github.io/vaga-qa/

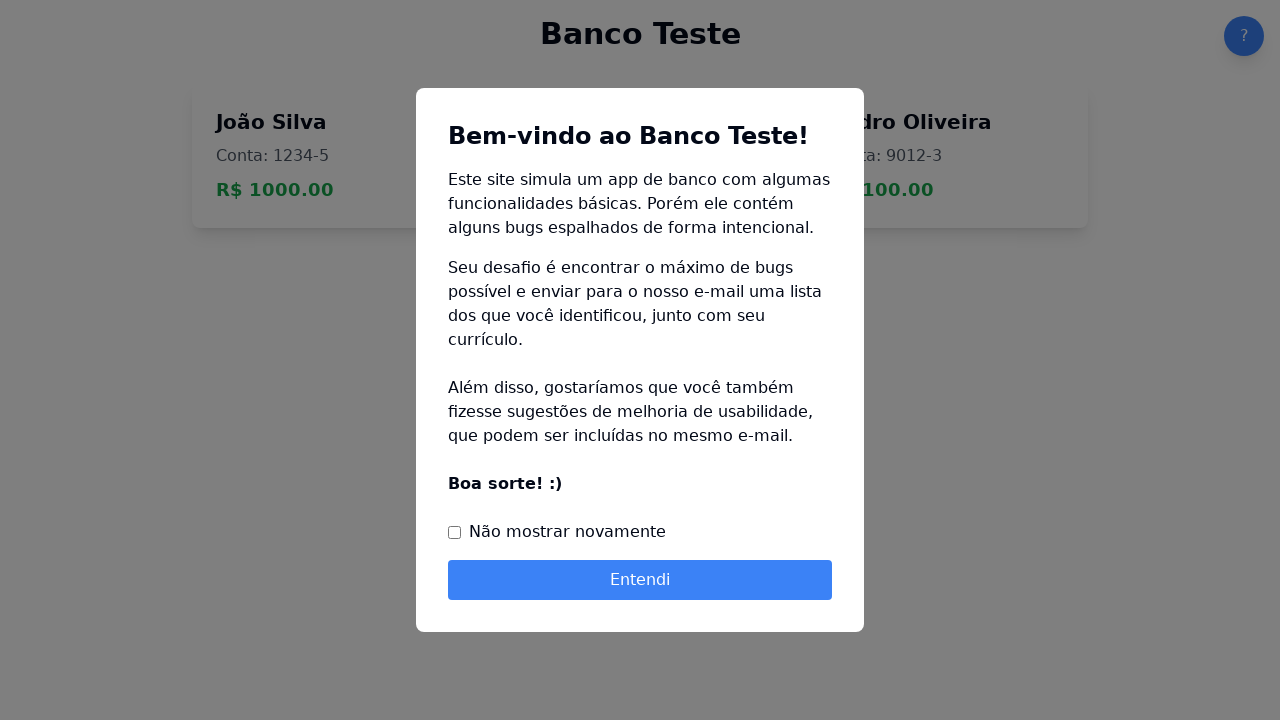

Clicked 'Entendi' button to dismiss welcome message at (640, 580) on internal:role=button[name="Entendi"i]
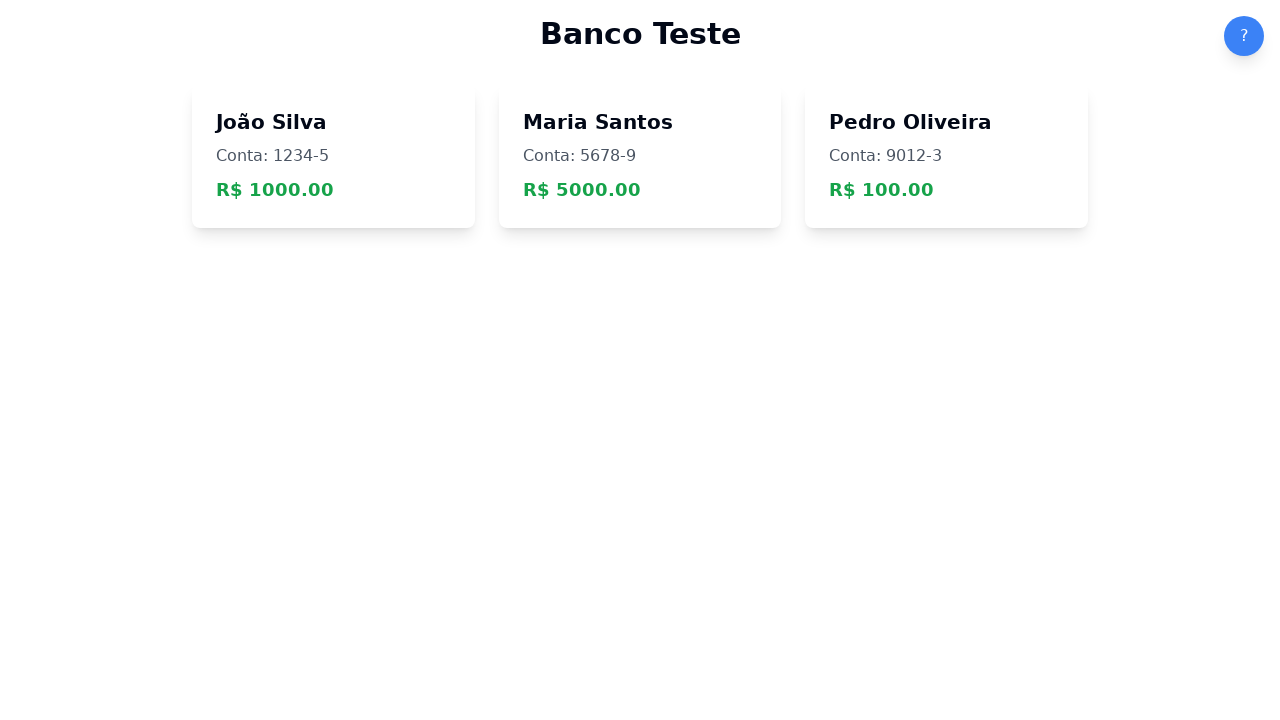

Selected João Silva's account (1234-5) at (333, 156) on internal:text="Jo\u00e3o SilvaConta: 1234-5 R$"i
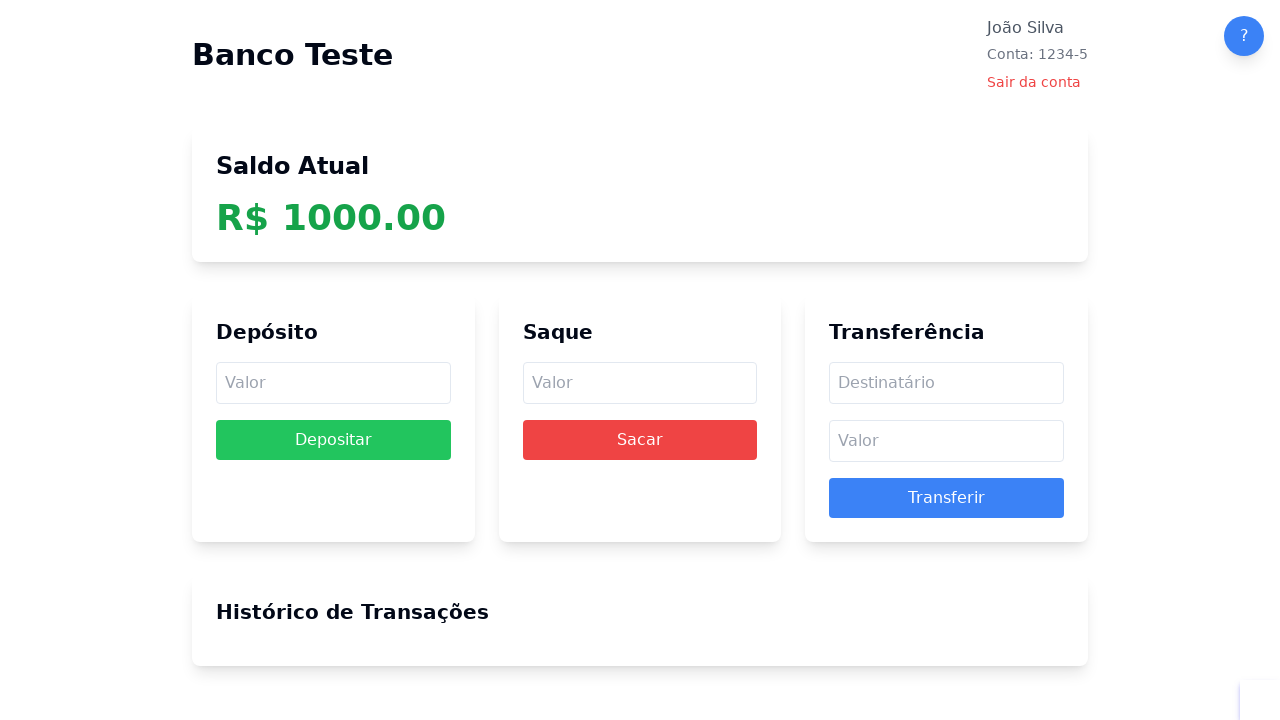

Clicked deposit amount field at (333, 383) on internal:attr=[placeholder="Valor"i] >> nth=0
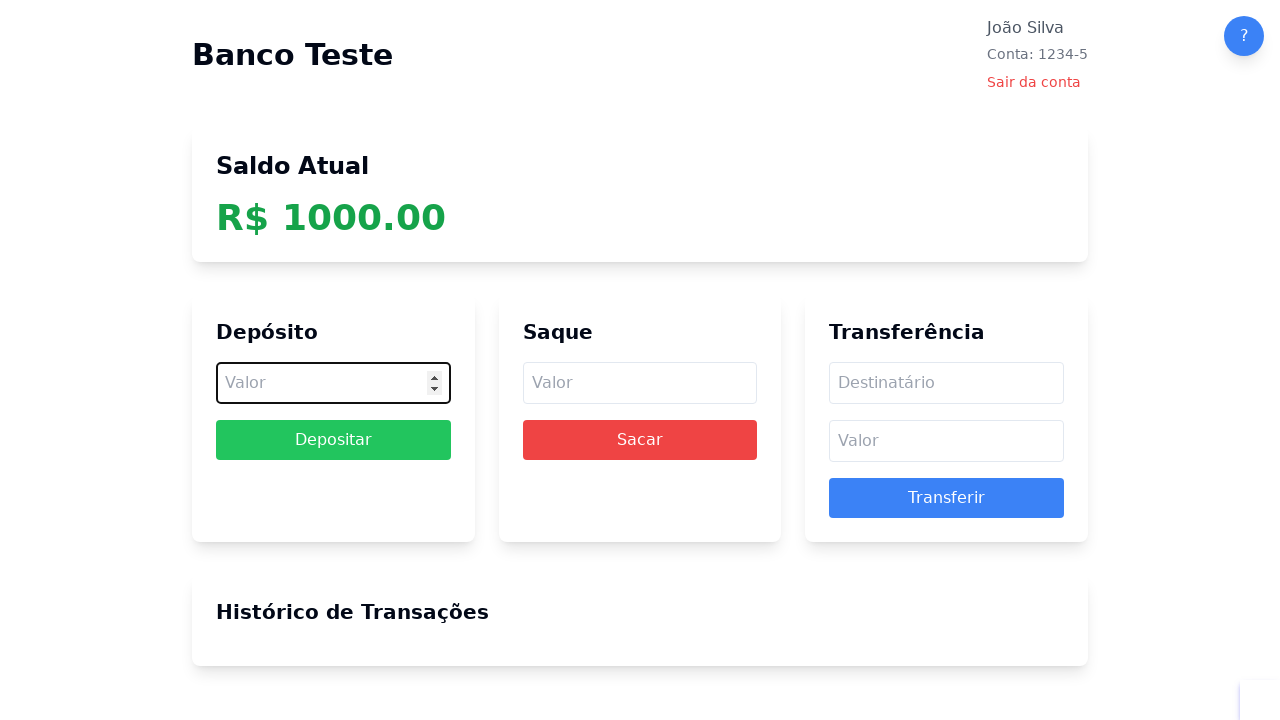

Entered deposit amount: 100 on internal:attr=[placeholder="Valor"i] >> nth=0
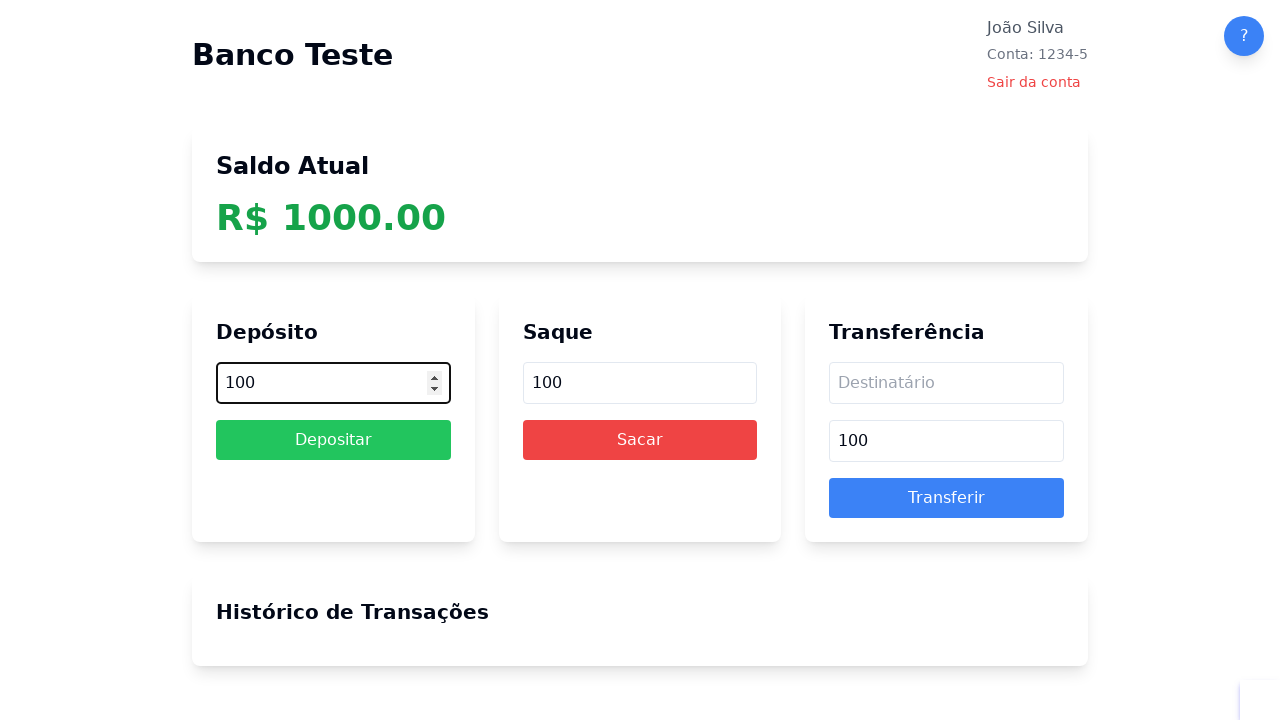

Clicked Depositar button to deposit 100 at (333, 440) on internal:role=button[name="Depositar"i]
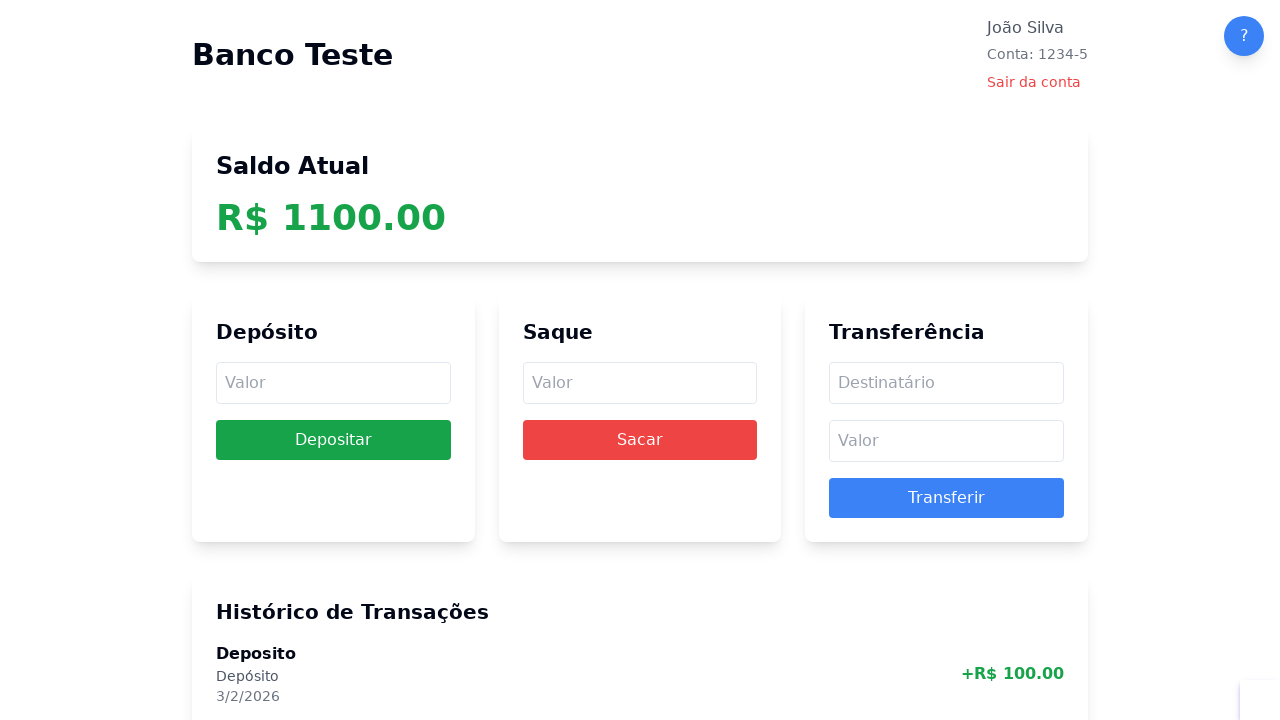

Clicked withdrawal amount field at (640, 383) on internal:attr=[placeholder="Valor"i] >> nth=1
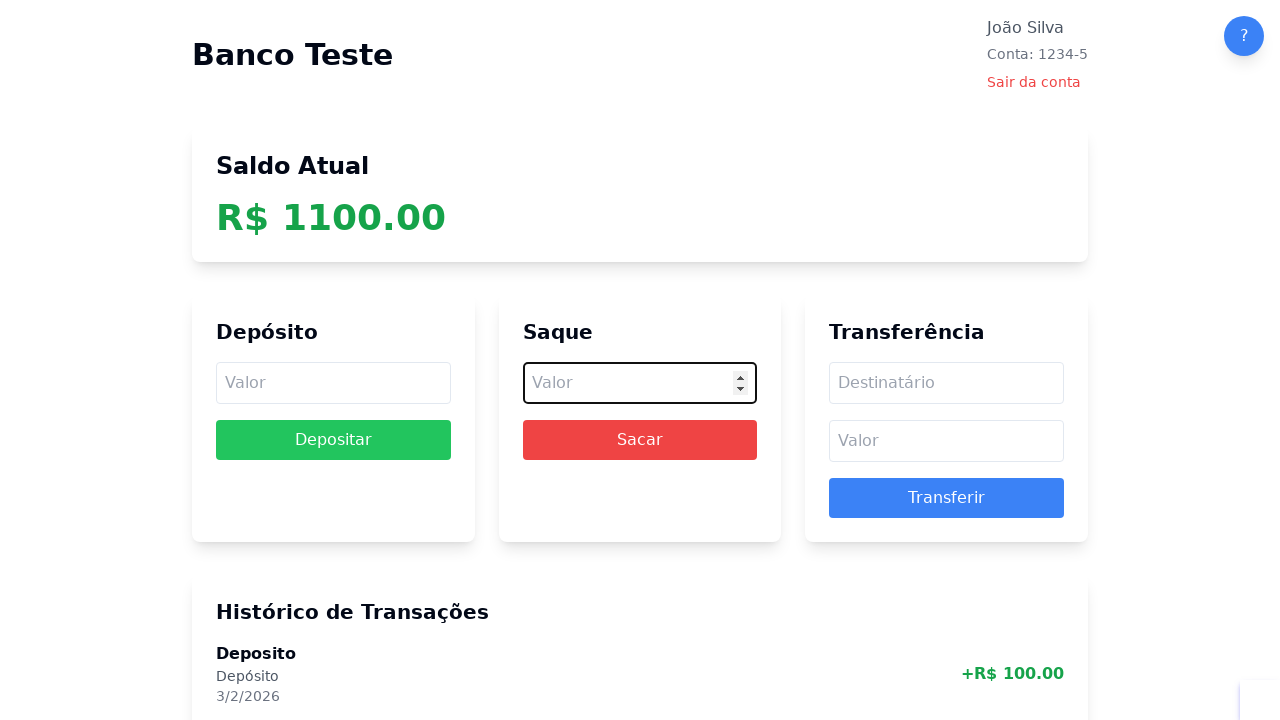

Entered withdrawal amount exceeding balance: 1200 on internal:attr=[placeholder="Valor"i] >> nth=1
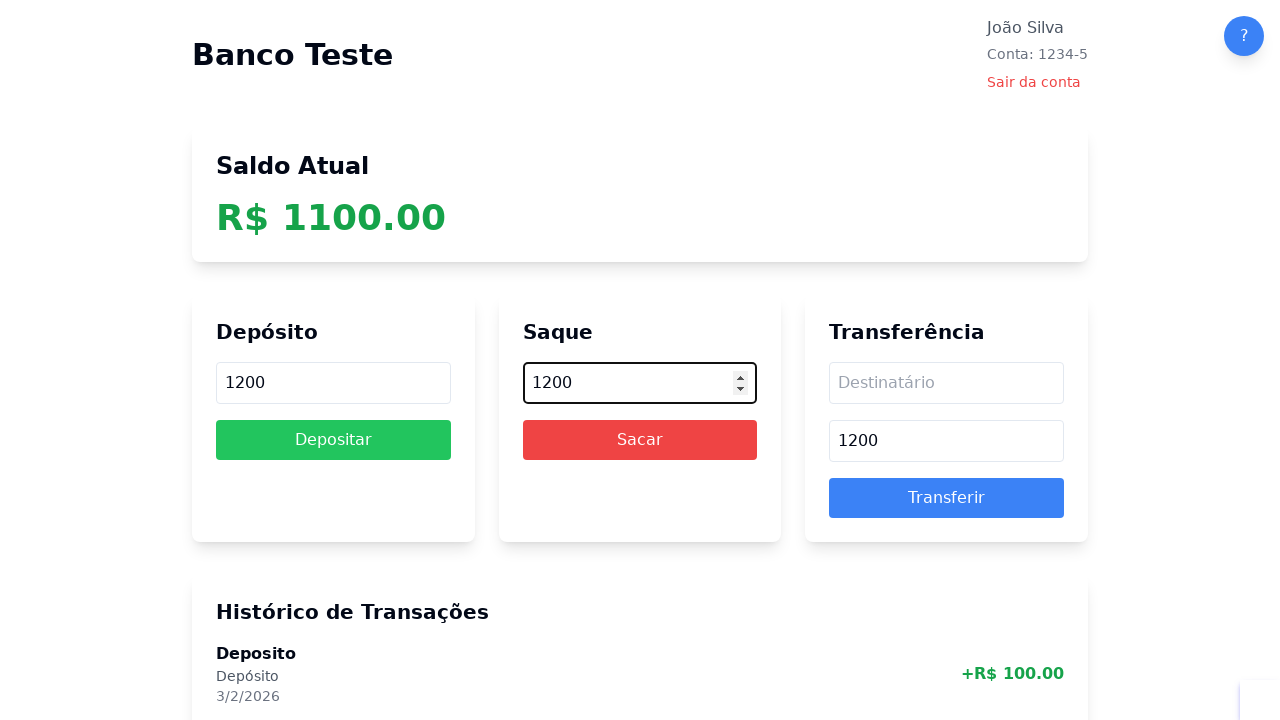

Clicked Sacar button to attempt withdrawal of 1200 (insufficient funds) at (640, 440) on internal:role=button[name="Sacar"i]
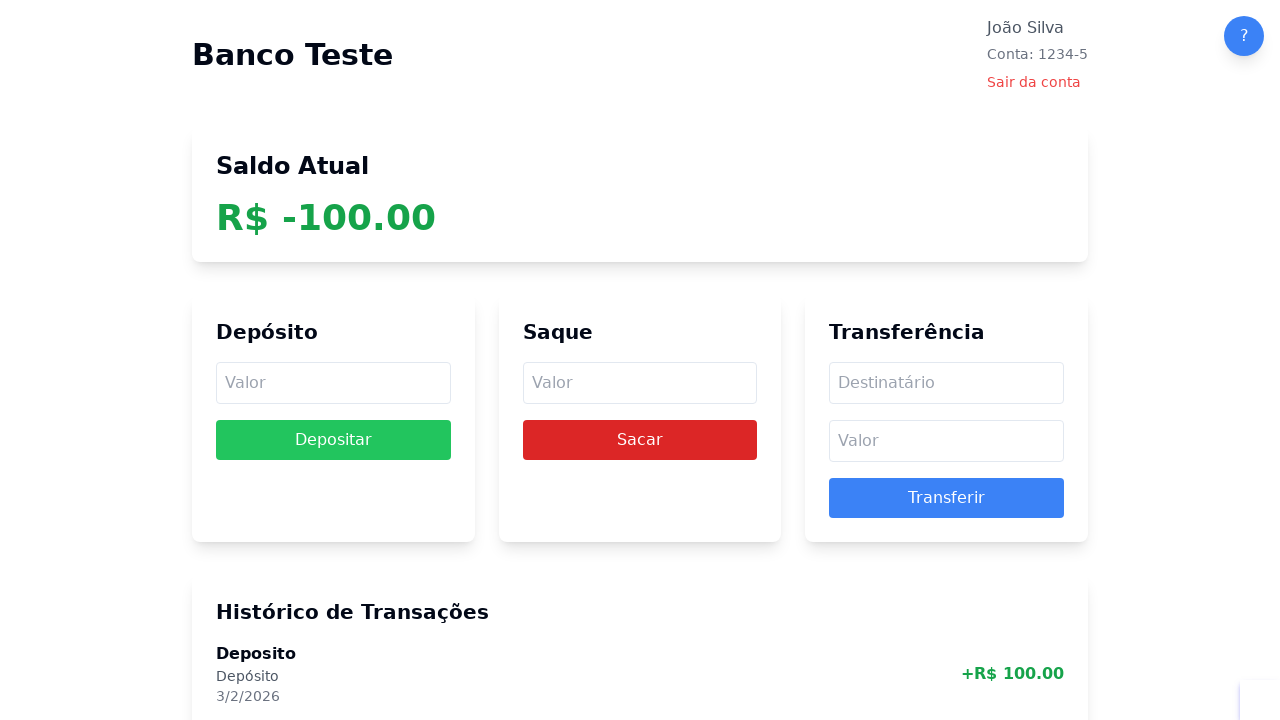

Clicked recipient field for transfer at (947, 383) on internal:role=textbox[name="Destinatário"i]
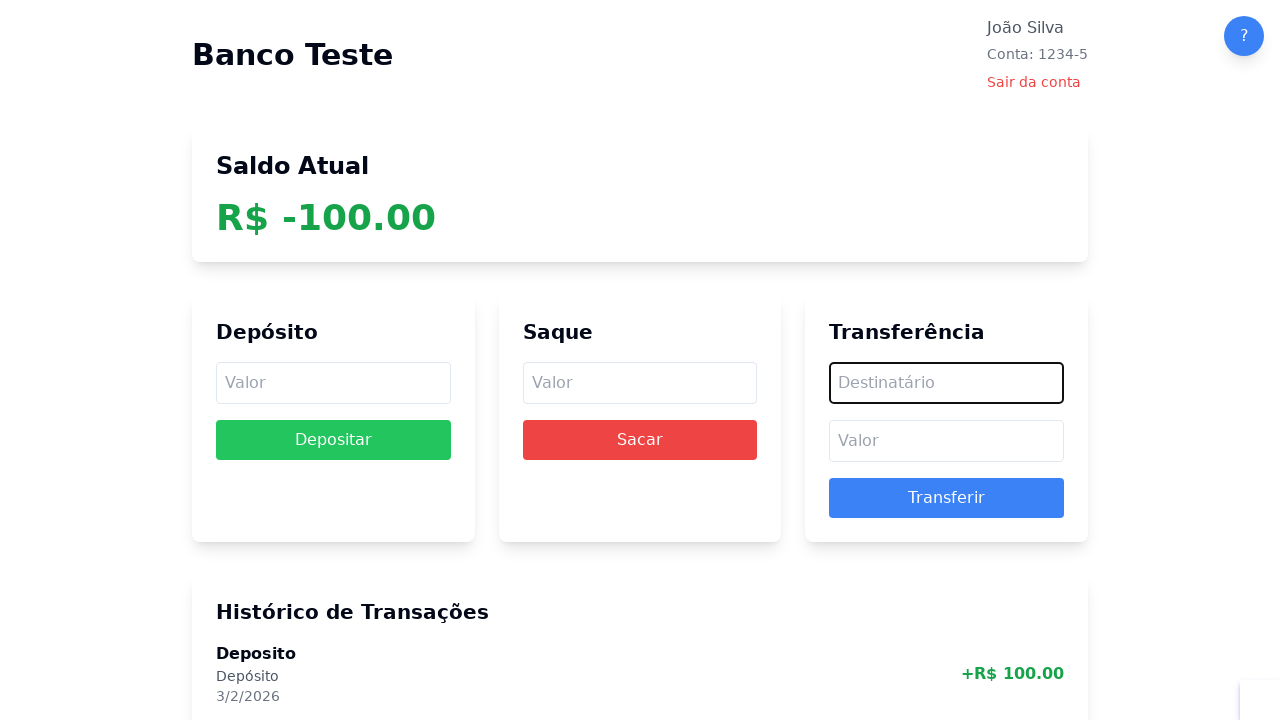

Entered invalid recipient: @qw on internal:role=textbox[name="Destinatário"i]
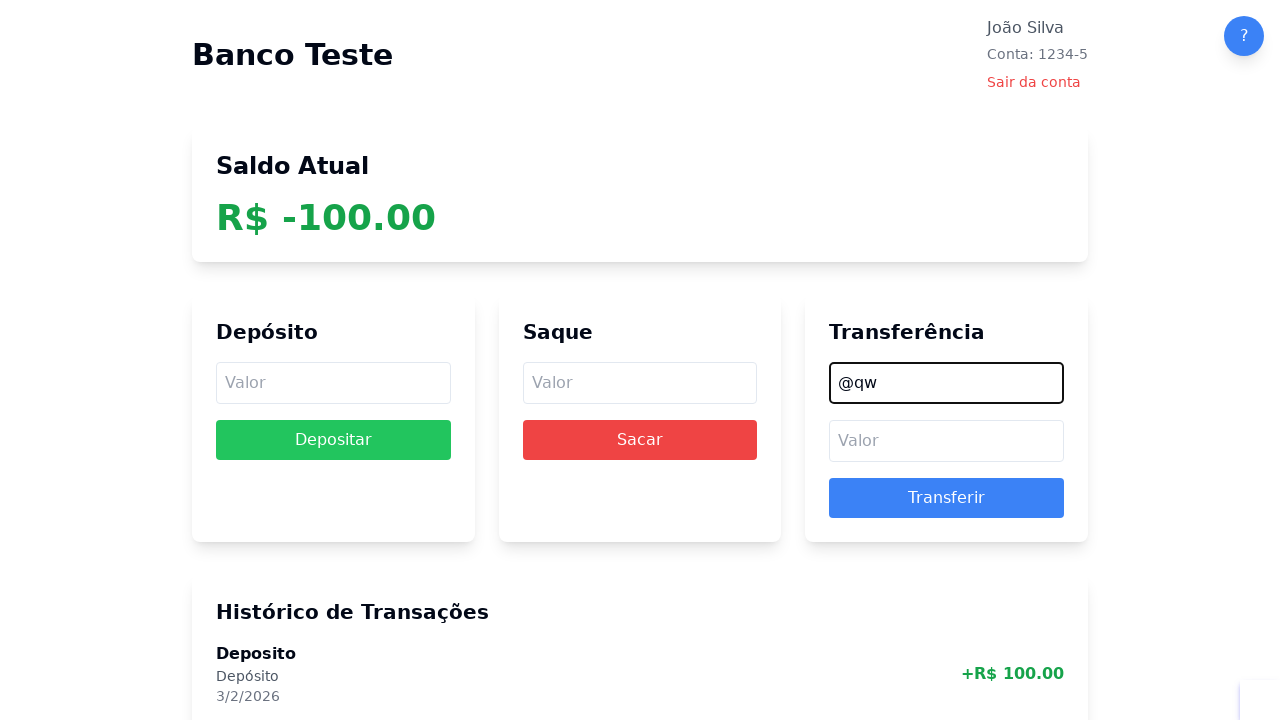

Clicked transfer amount field at (947, 441) on internal:attr=[placeholder="Valor"i] >> nth=2
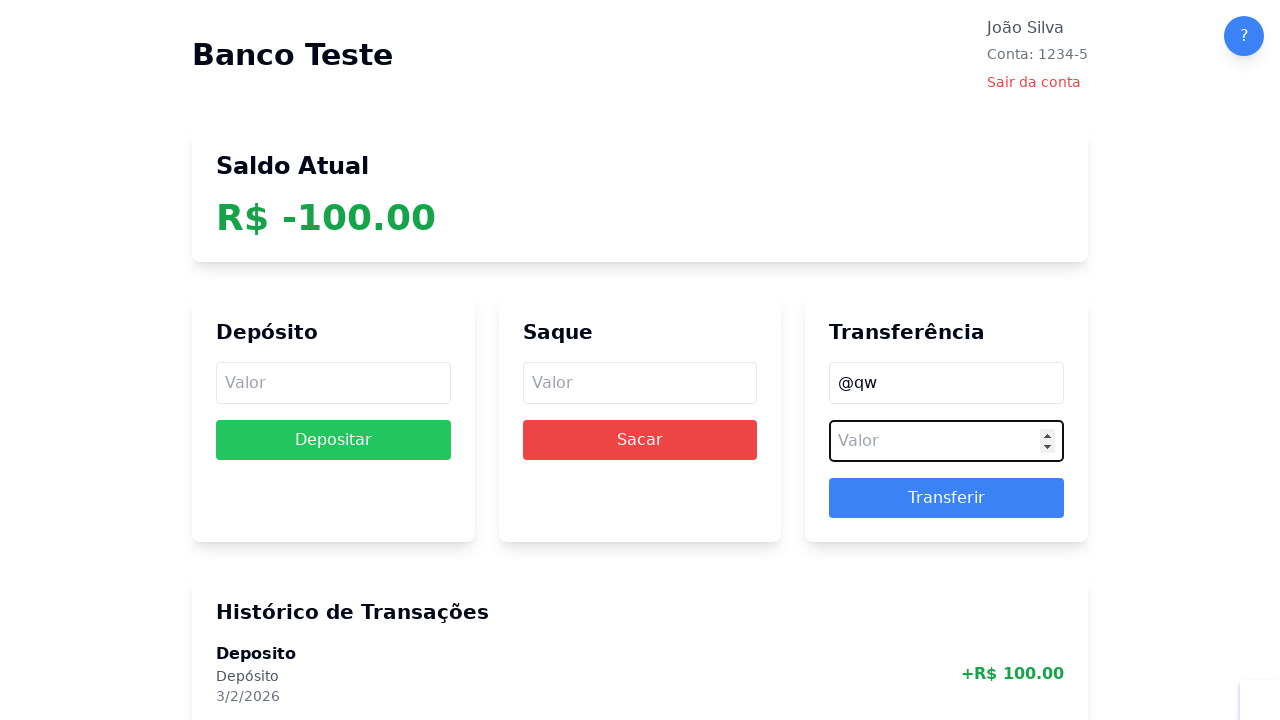

Entered transfer amount: 100 on internal:attr=[placeholder="Valor"i] >> nth=2
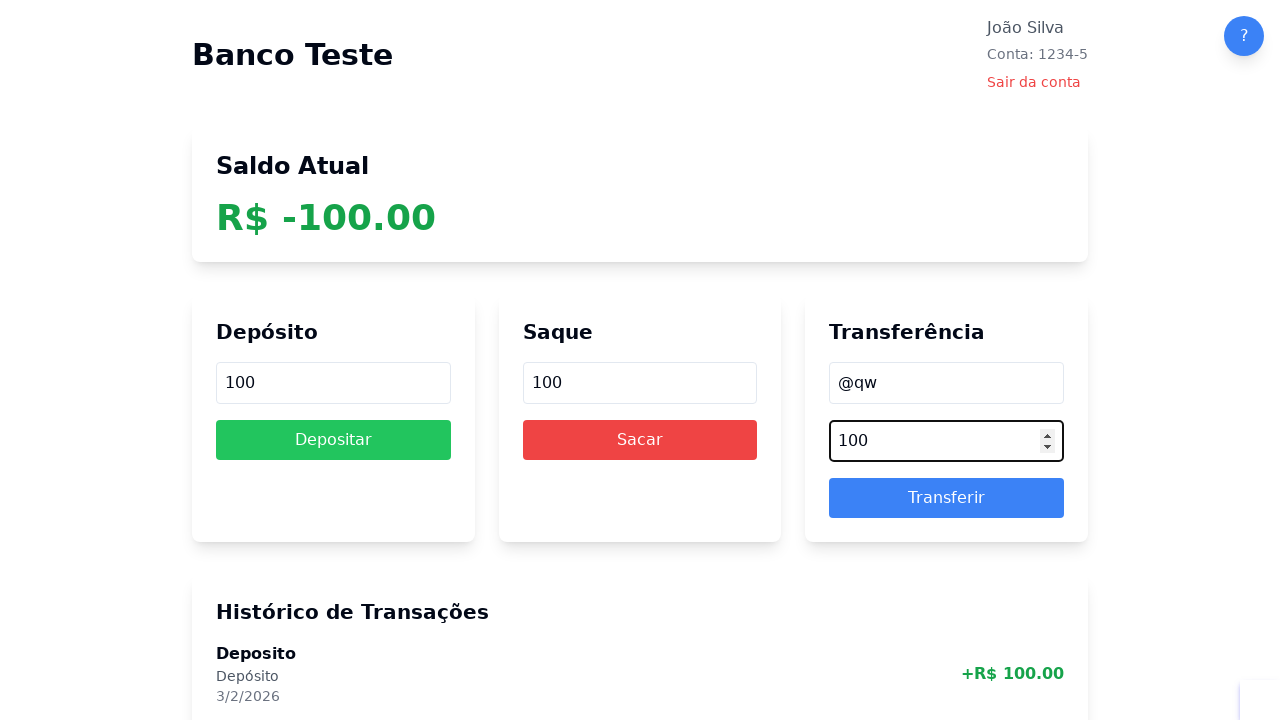

Clicked Transferir button to transfer 100 to unregistered user @qw at (947, 498) on internal:role=button[name="Transferir"i]
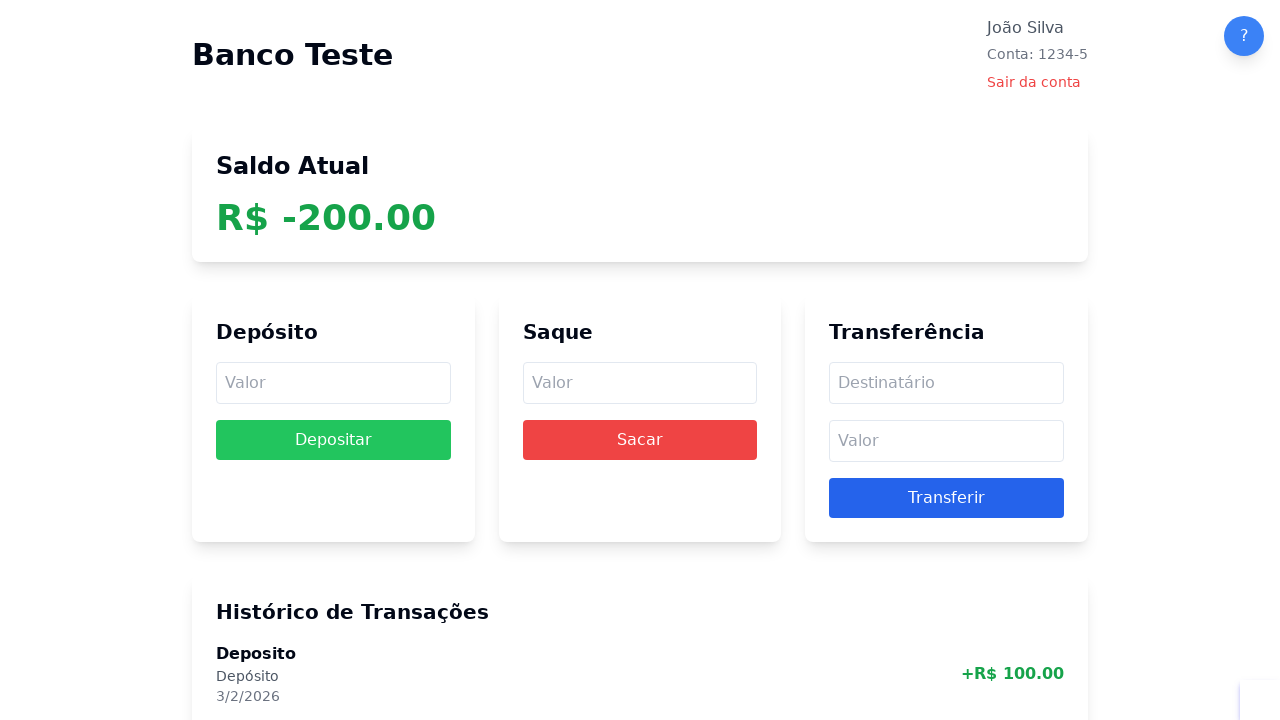

Clicked withdrawal amount field at (640, 383) on internal:attr=[placeholder="Valor"i] >> nth=1
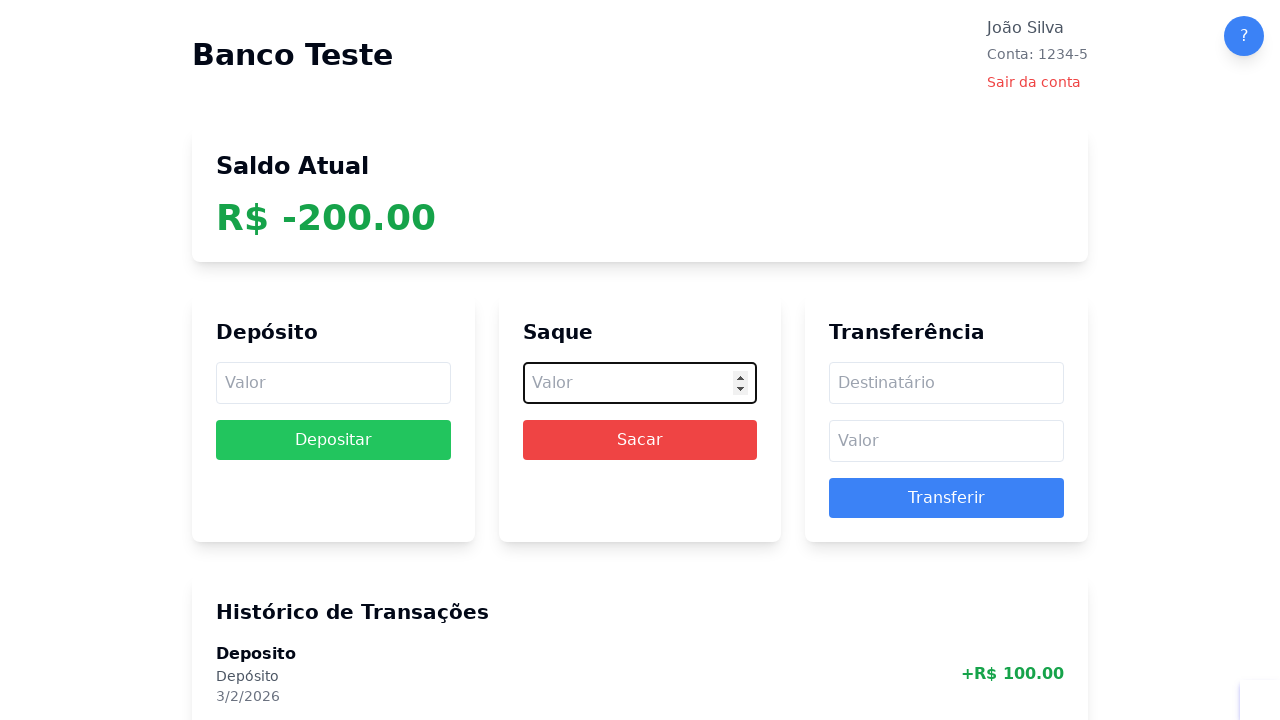

Entered negative withdrawal amount: -200 on internal:attr=[placeholder="Valor"i] >> nth=1
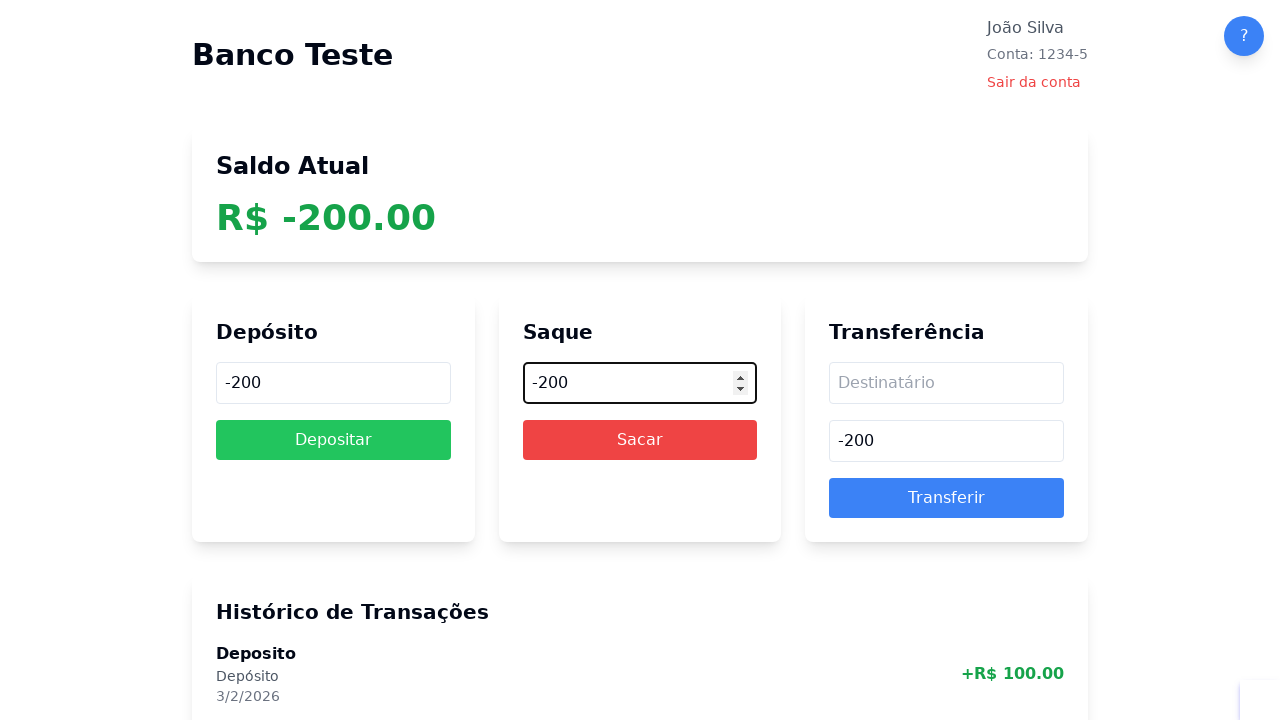

Clicked Sacar button to attempt withdrawal with negative value -200 at (640, 440) on internal:role=button[name="Sacar"i]
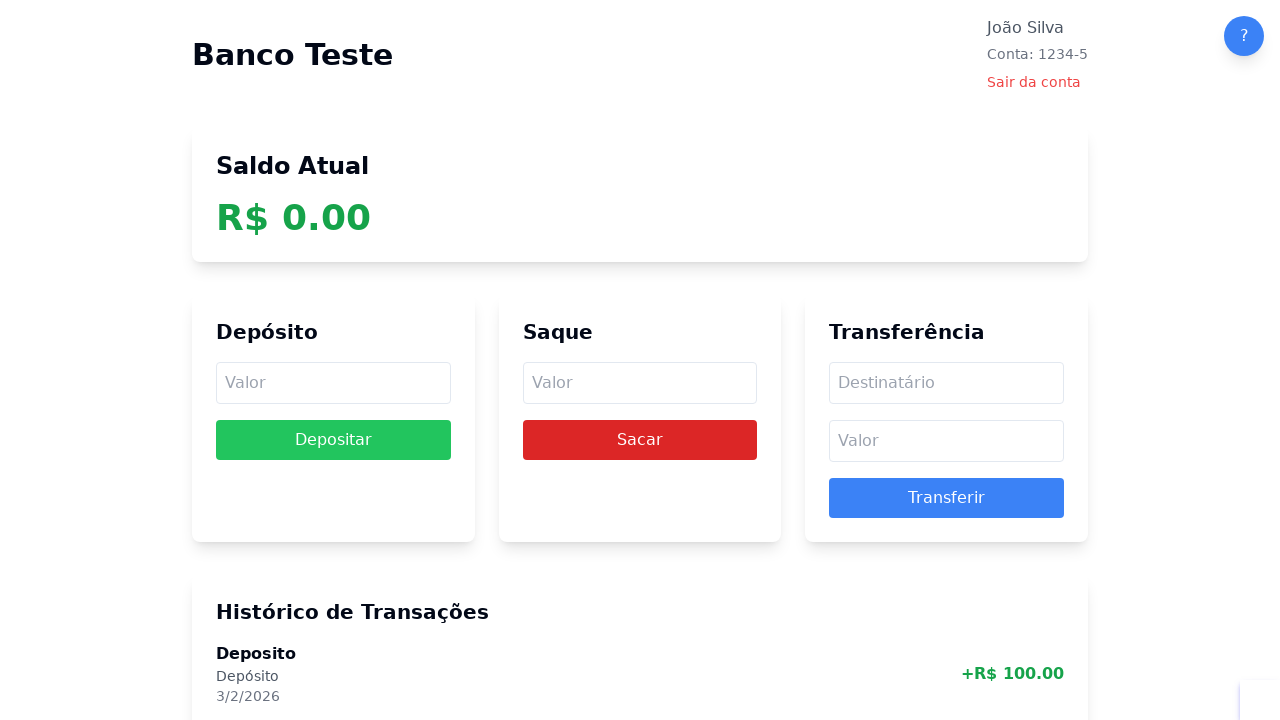

Clicked deposit amount field at (333, 383) on internal:attr=[placeholder="Valor"i] >> nth=0
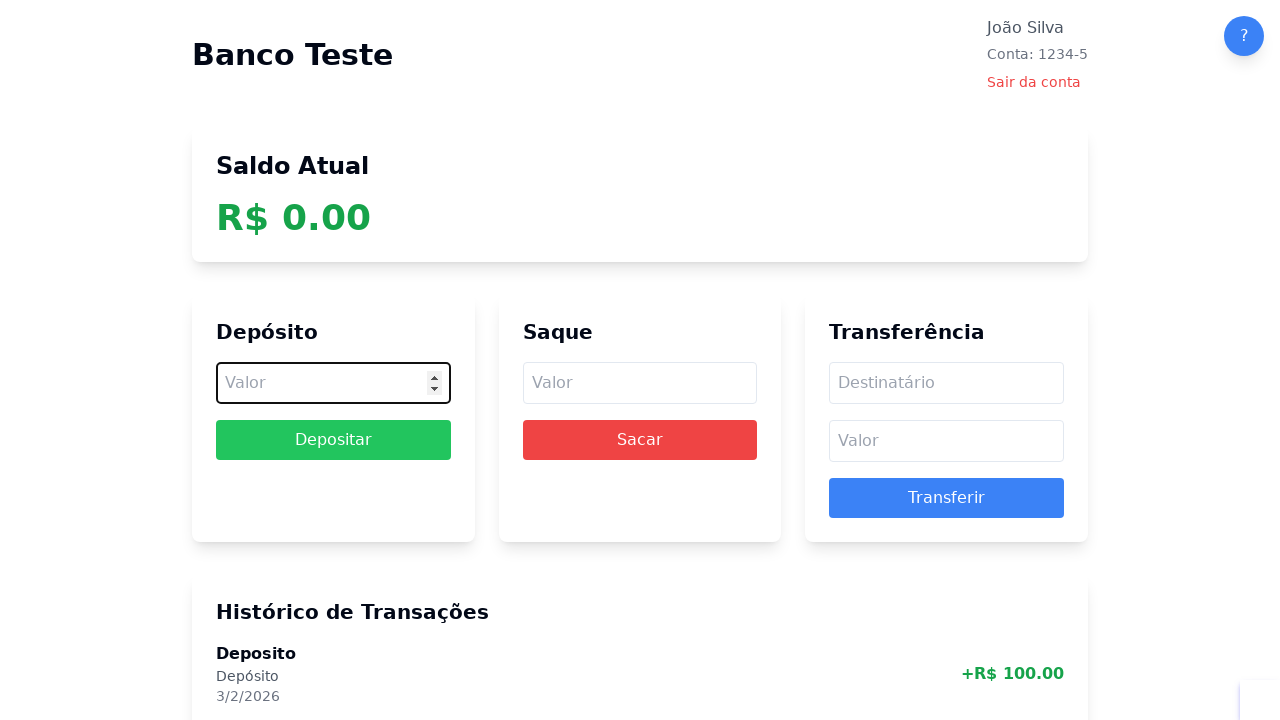

Entered negative deposit amount: -100 on internal:attr=[placeholder="Valor"i] >> nth=0
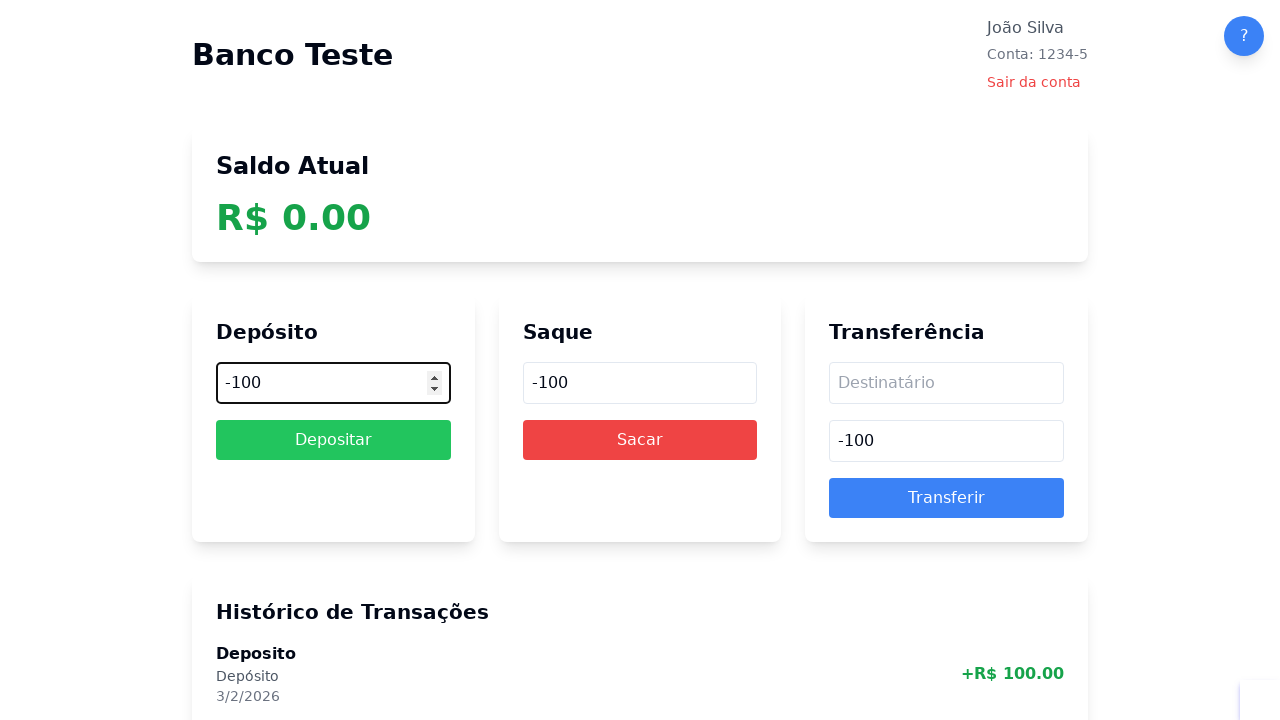

Clicked Depositar button to attempt deposit with negative value -100 at (333, 440) on internal:role=button[name="Depositar"i]
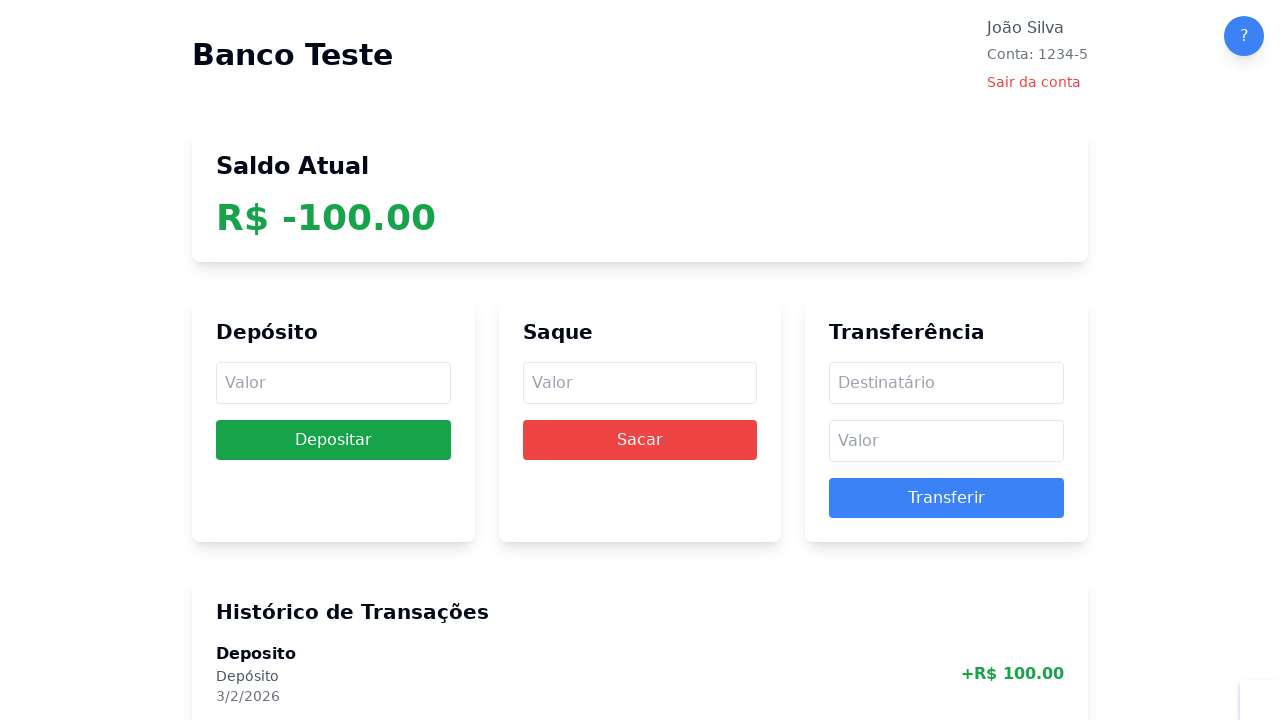

Clicked transfer amount field at (947, 441) on internal:attr=[placeholder="Valor"i] >> nth=2
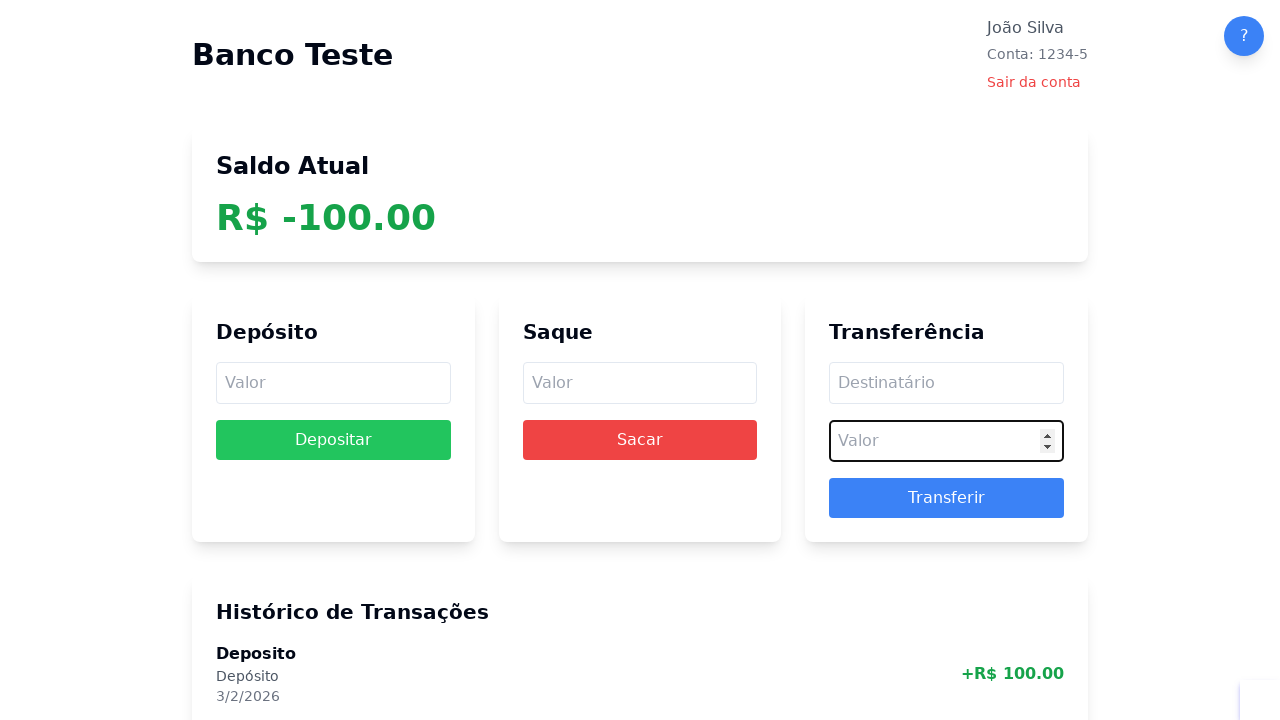

Entered transfer amount: 300 on internal:attr=[placeholder="Valor"i] >> nth=2
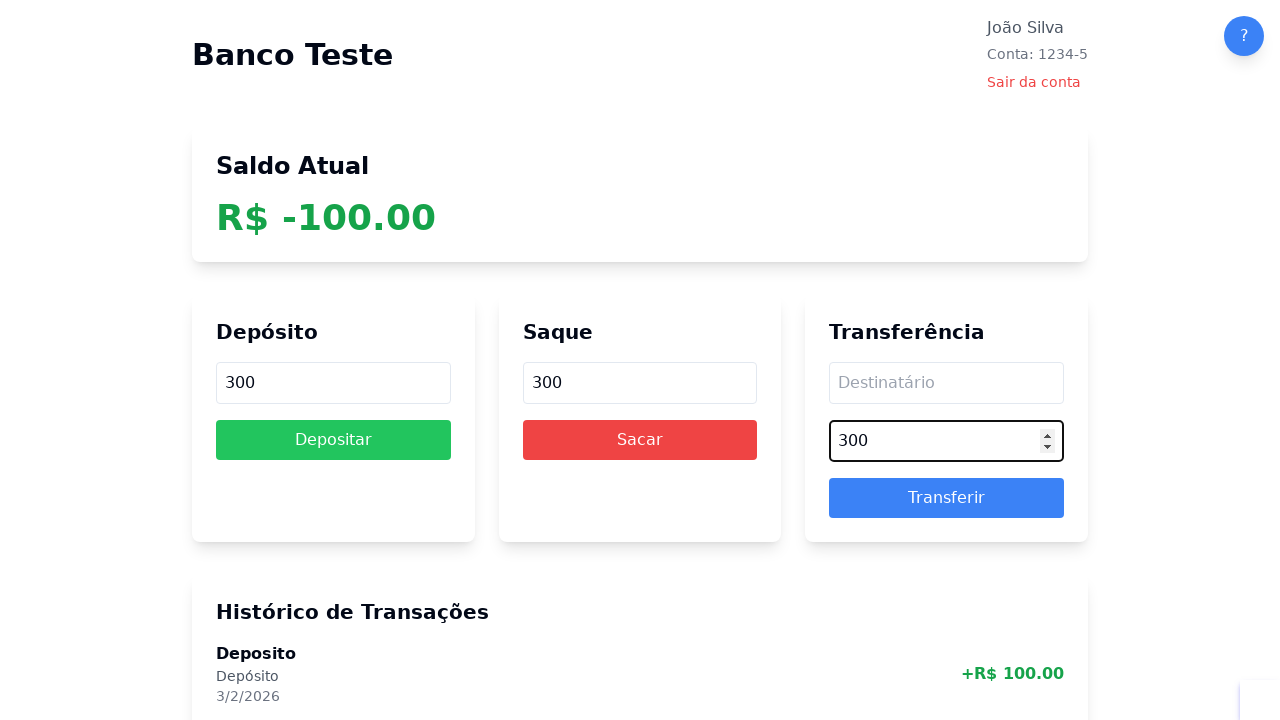

Clicked Transferir button to attempt transfer without specifying recipient at (947, 498) on internal:role=button[name="Transferir"i]
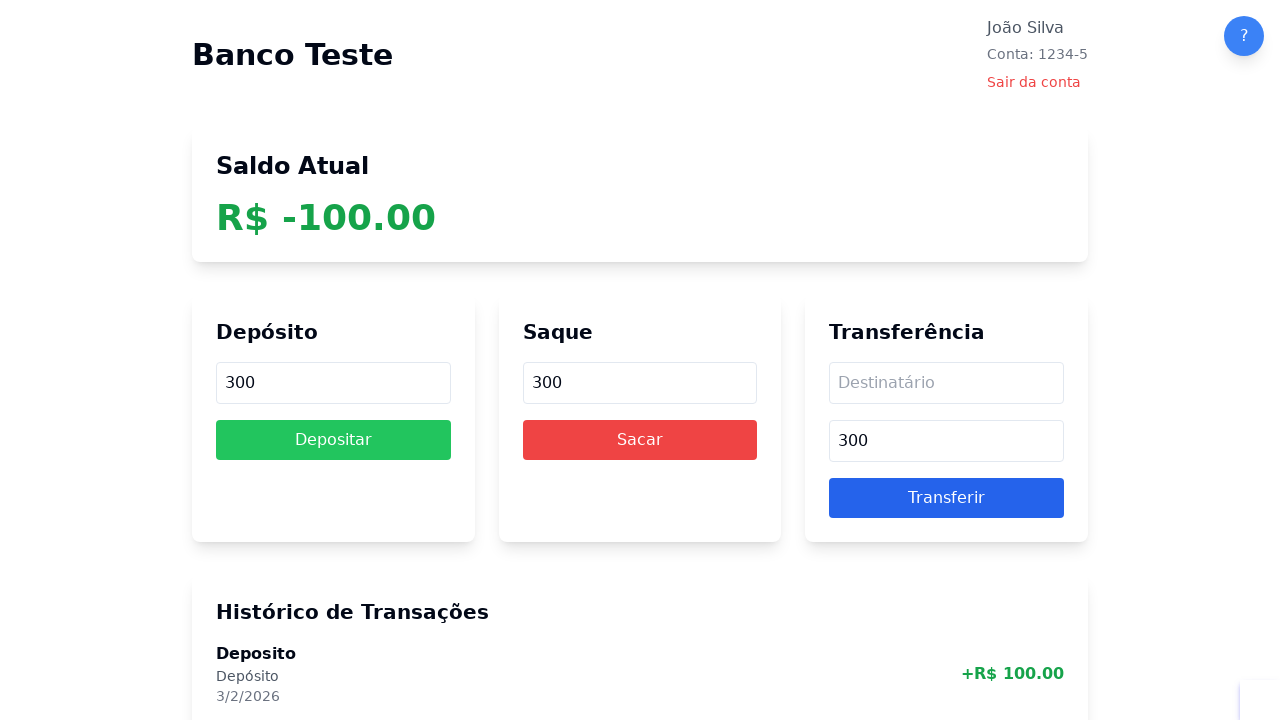

Clicked deposit amount field at (333, 383) on internal:attr=[placeholder="Valor"i] >> nth=0
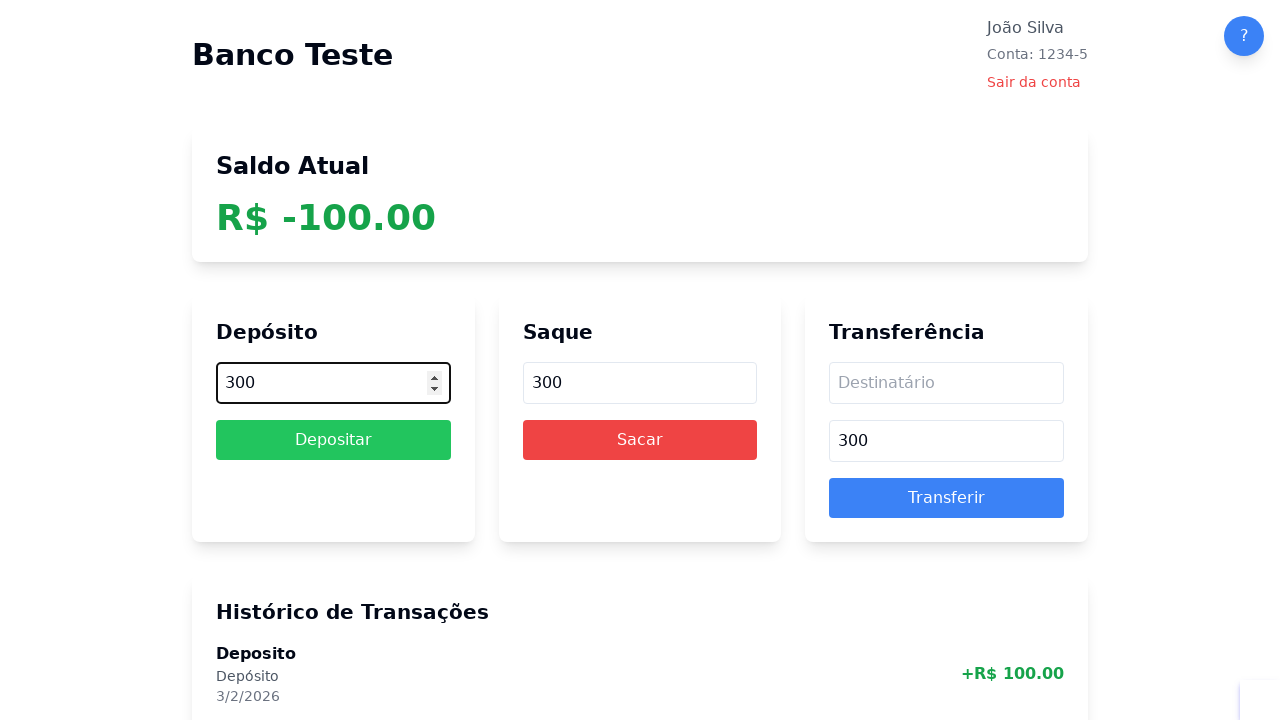

Entered deposit amount to reset balance: 100 on internal:attr=[placeholder="Valor"i] >> nth=0
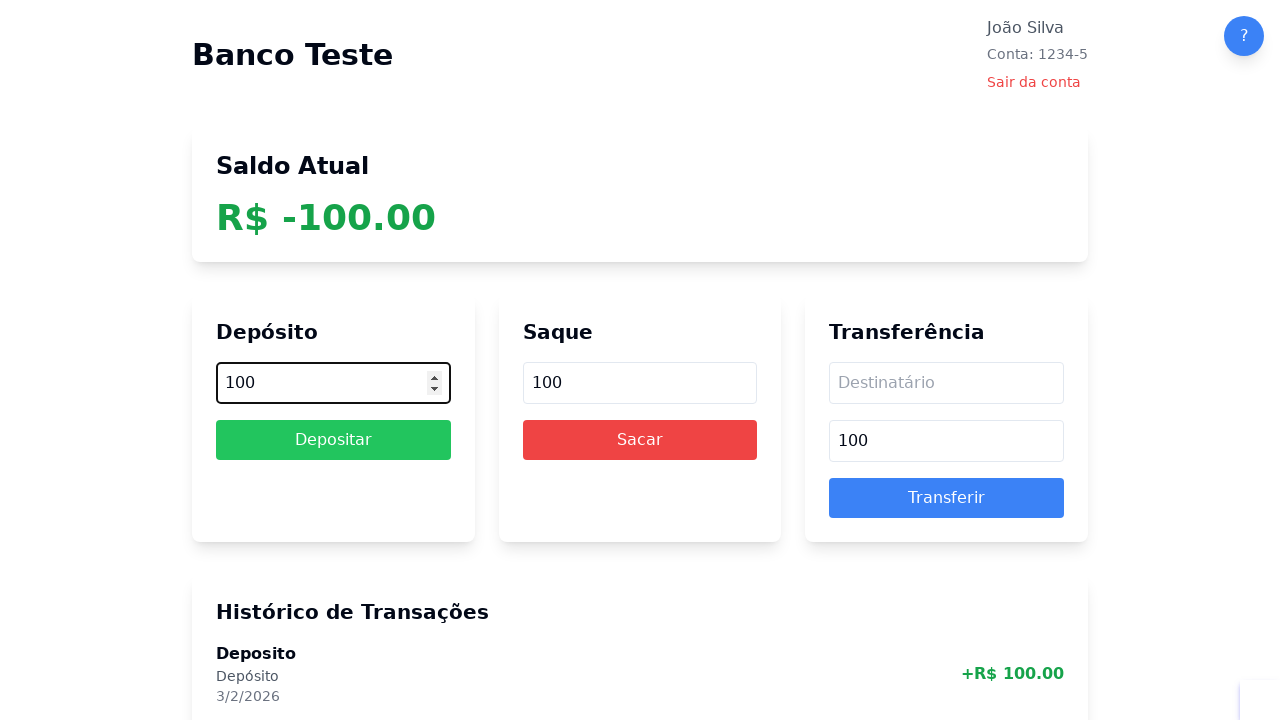

Clicked Depositar button to reset account balance with 100 at (333, 440) on internal:role=button[name="Depositar"i]
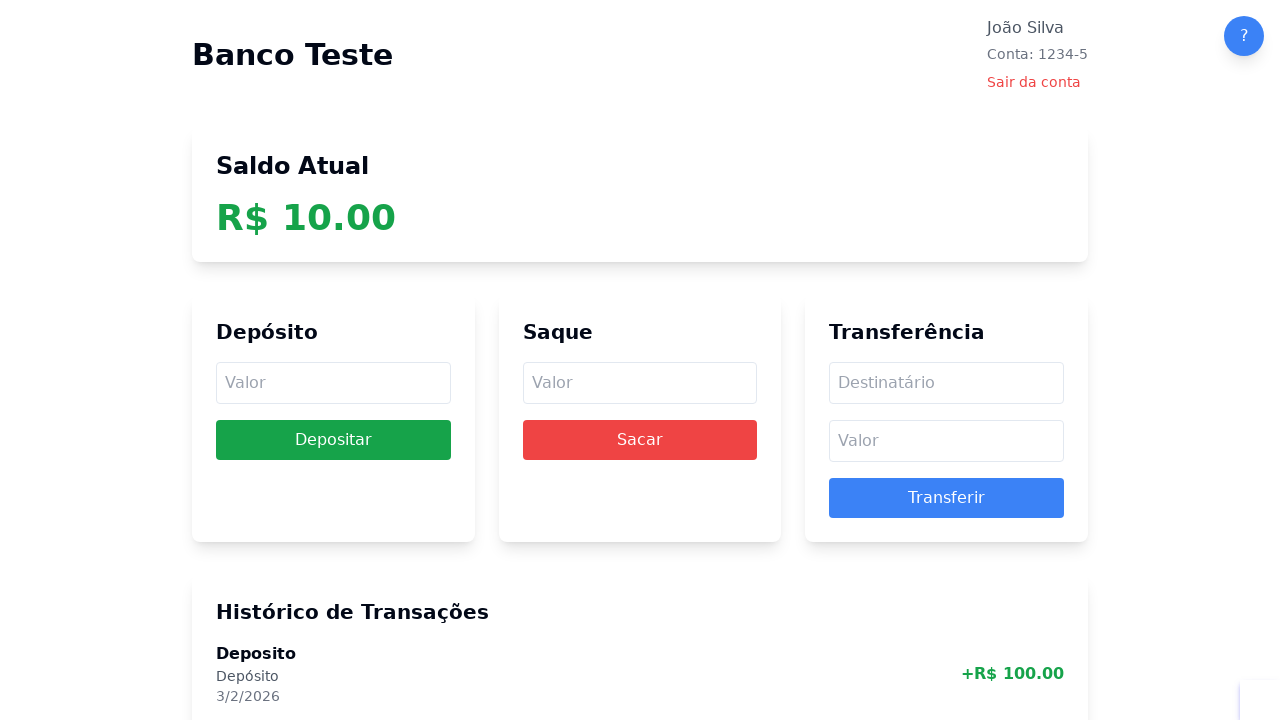

Clicked deposit amount field (consecutive deposit 1/10) at (333, 383) on internal:attr=[placeholder="Valor"i] >> nth=0
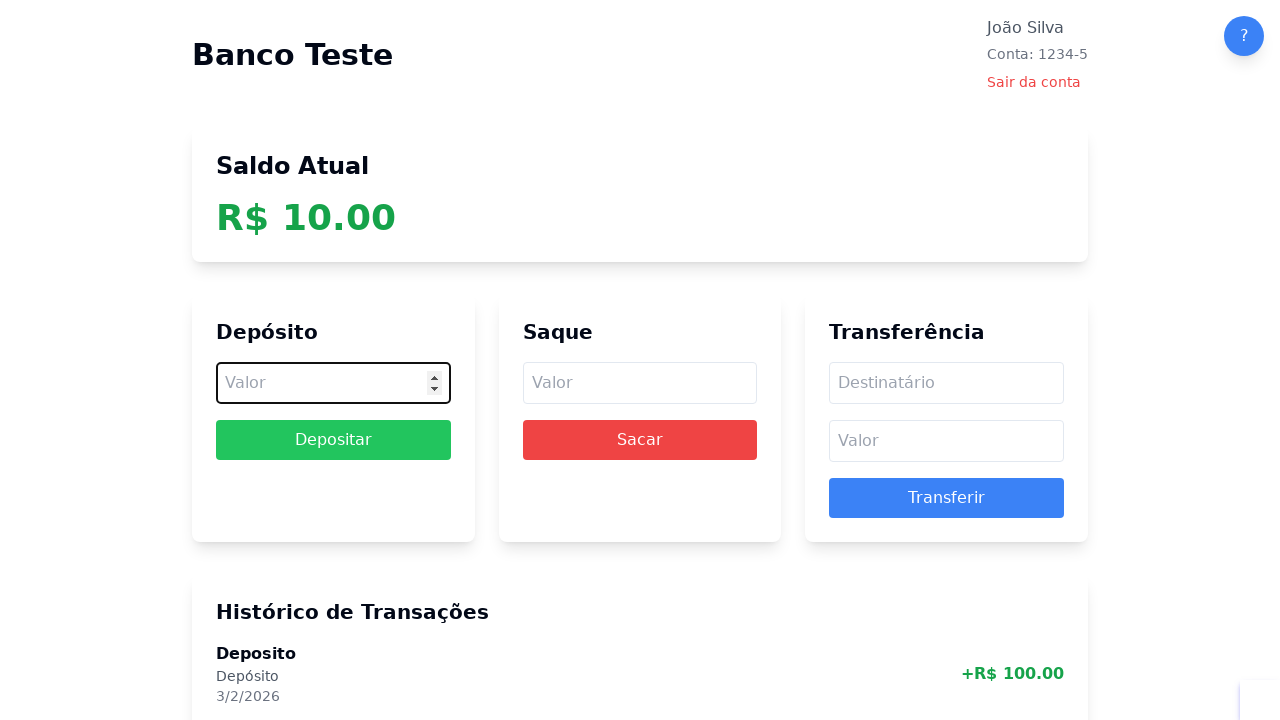

Entered deposit amount 100 (consecutive deposit 1/10) on internal:attr=[placeholder="Valor"i] >> nth=0
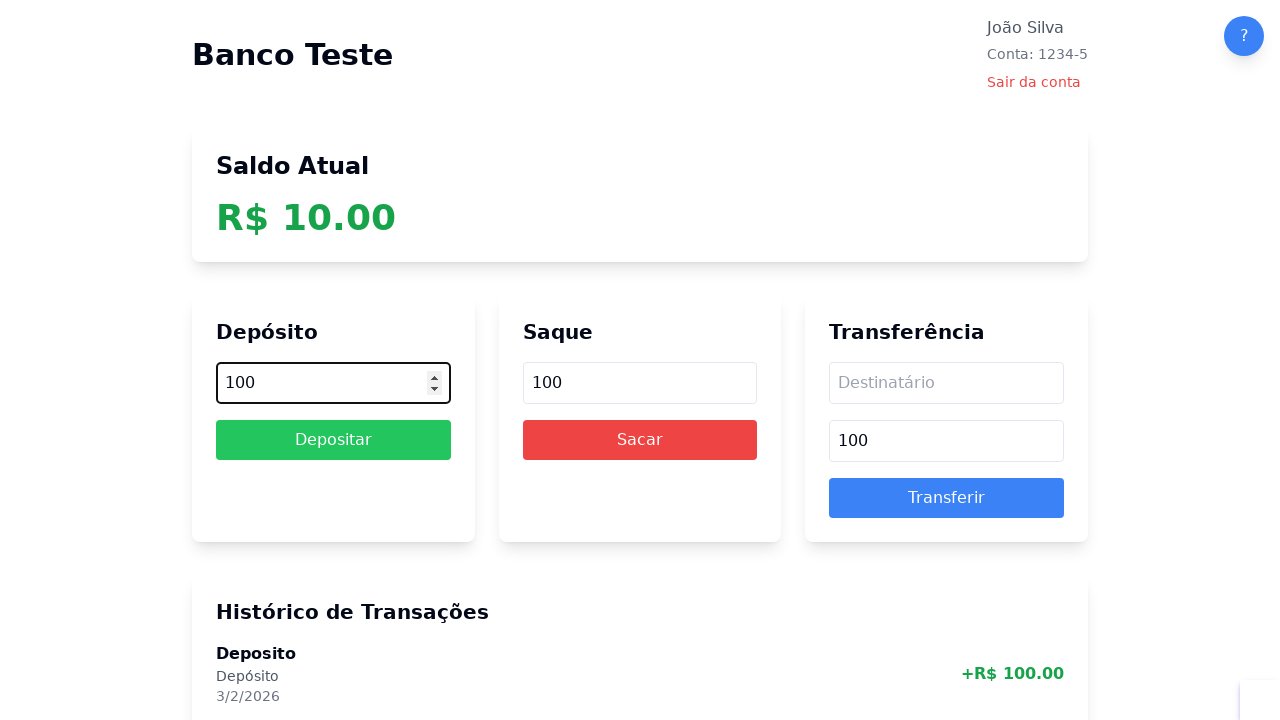

Clicked Depositar button (consecutive deposit 1/10) at (333, 440) on internal:role=button[name="Depositar"i]
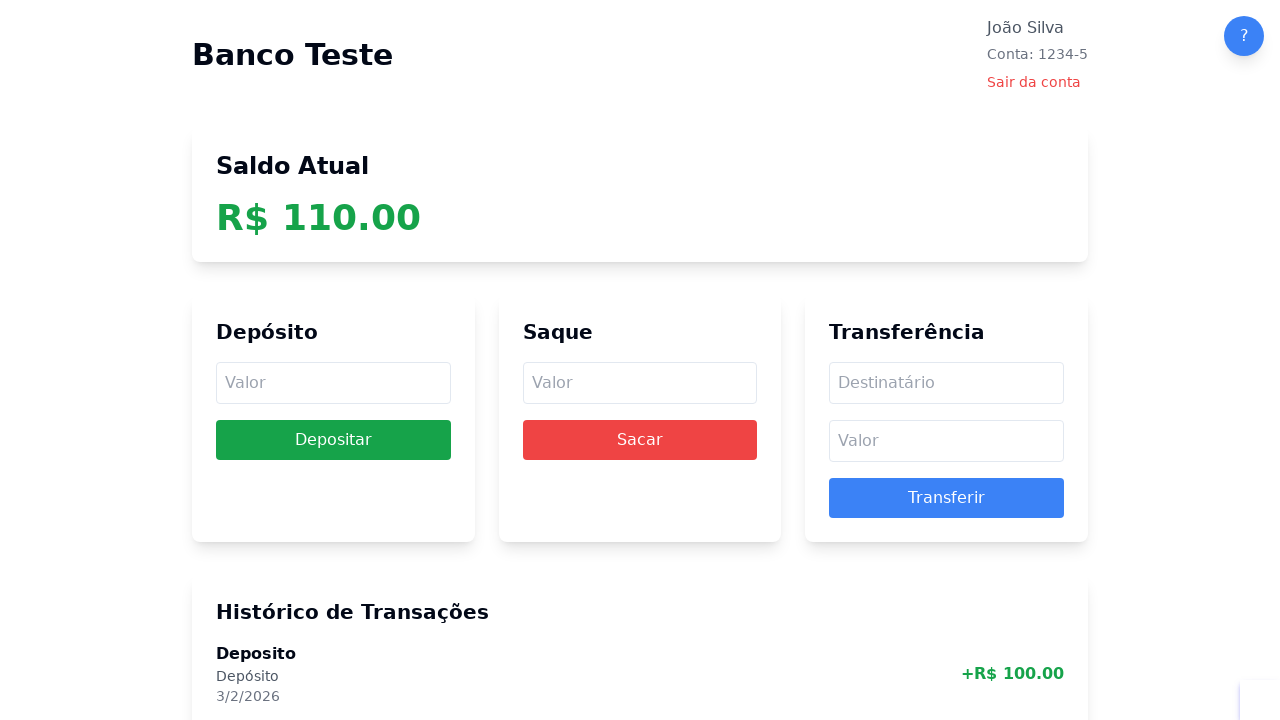

Clicked deposit amount field (consecutive deposit 2/10) at (333, 383) on internal:attr=[placeholder="Valor"i] >> nth=0
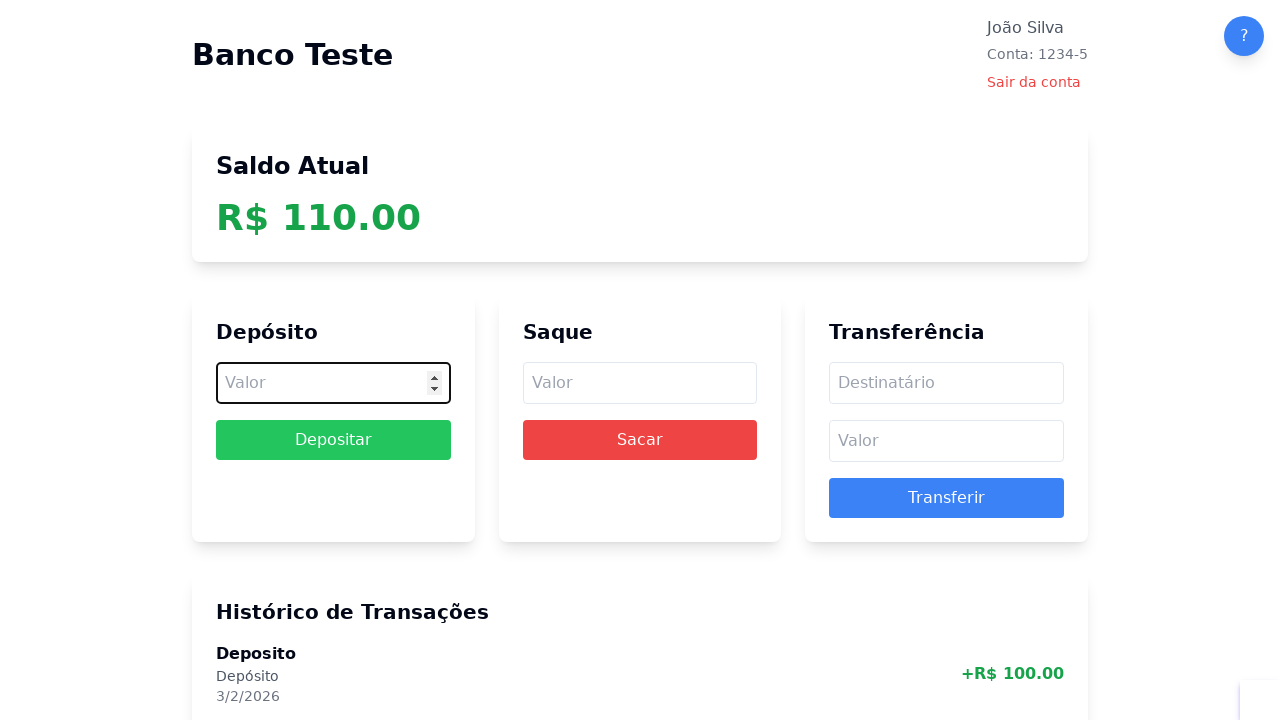

Entered deposit amount 100 (consecutive deposit 2/10) on internal:attr=[placeholder="Valor"i] >> nth=0
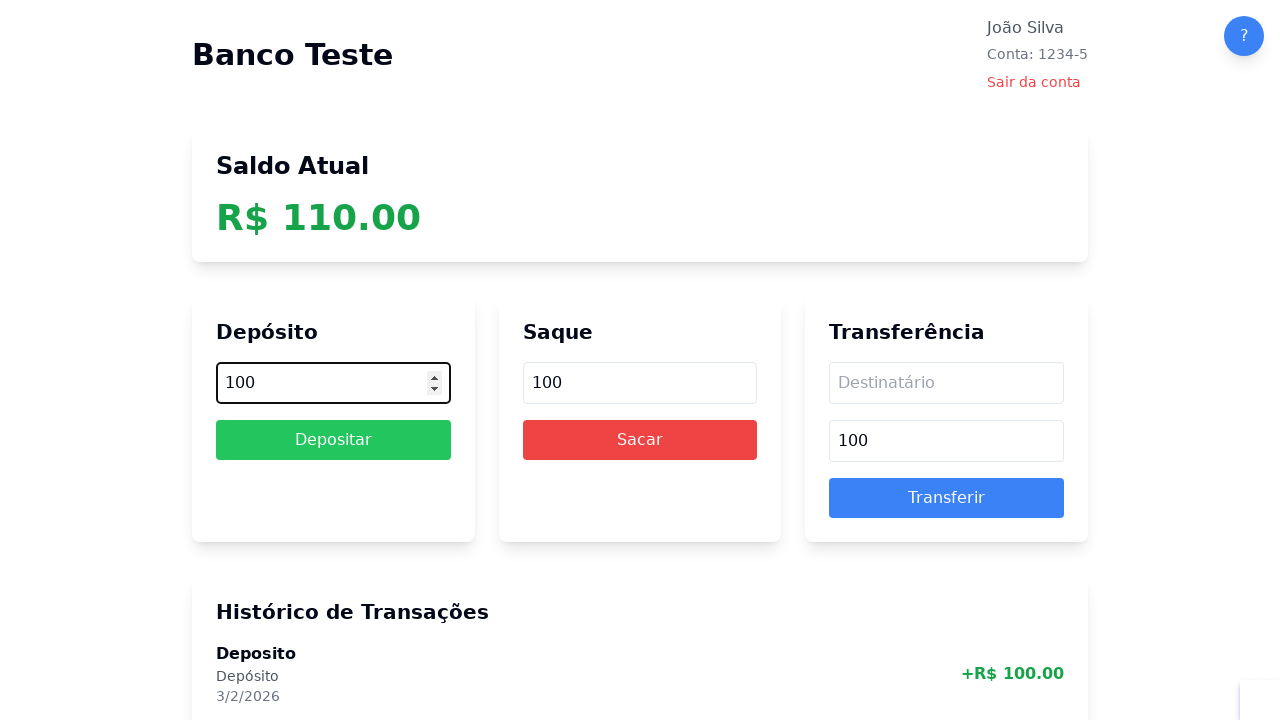

Clicked Depositar button (consecutive deposit 2/10) at (333, 440) on internal:role=button[name="Depositar"i]
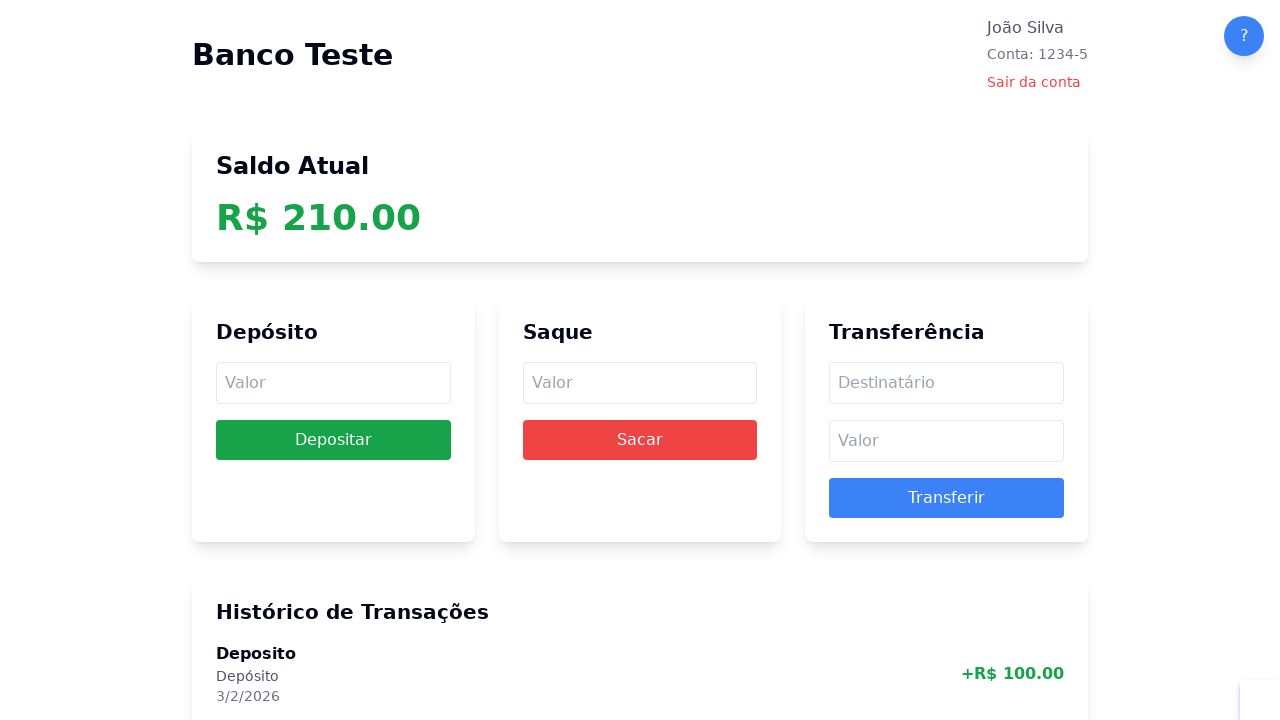

Clicked deposit amount field (consecutive deposit 3/10) at (333, 383) on internal:attr=[placeholder="Valor"i] >> nth=0
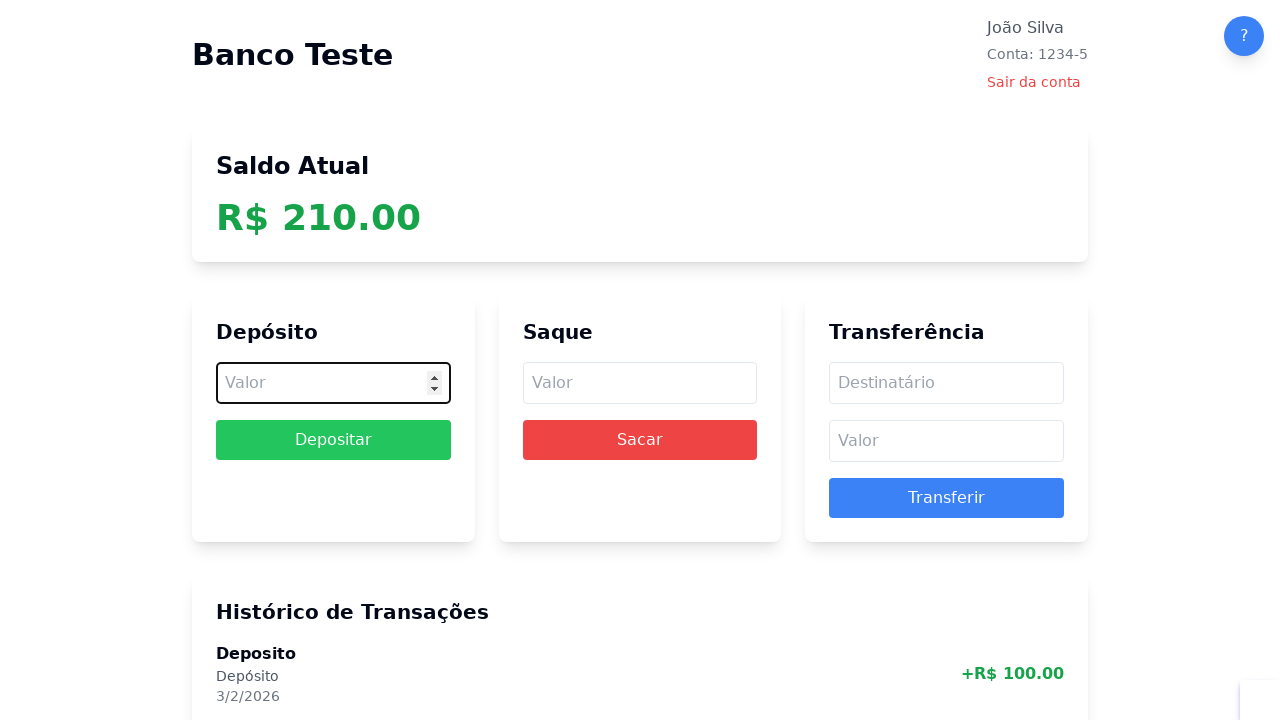

Entered deposit amount 100 (consecutive deposit 3/10) on internal:attr=[placeholder="Valor"i] >> nth=0
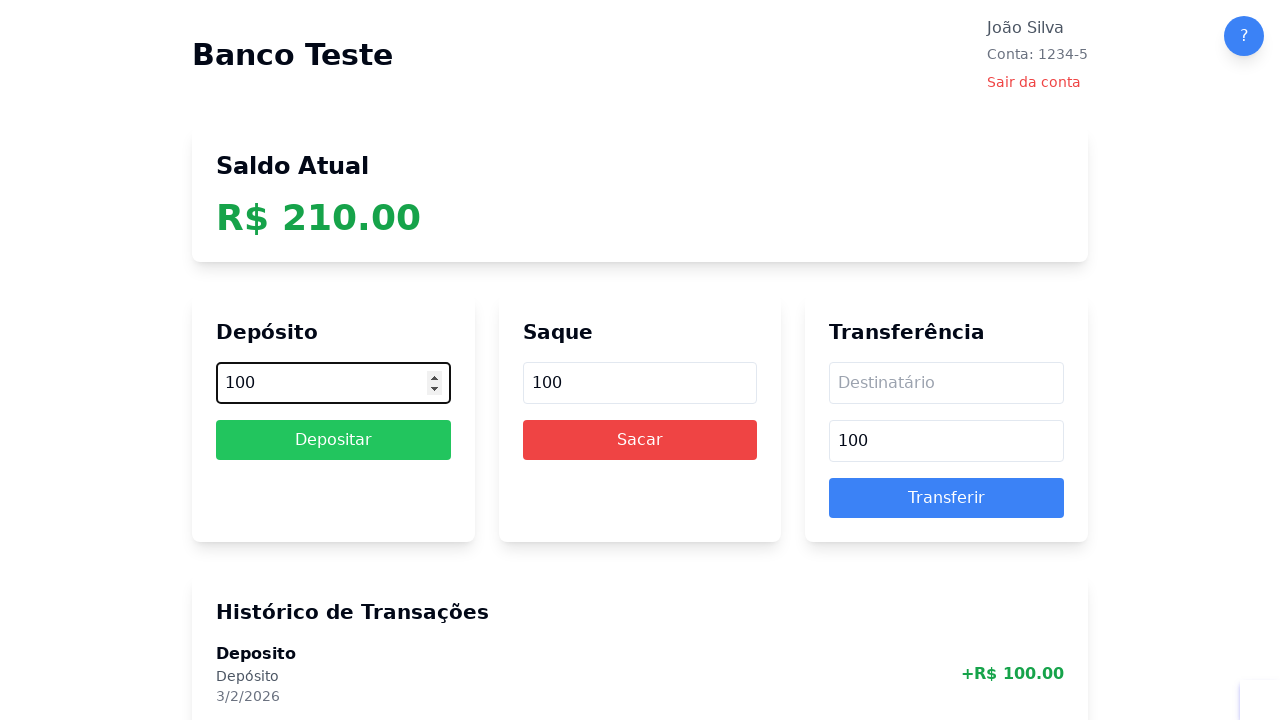

Clicked Depositar button (consecutive deposit 3/10) at (333, 440) on internal:role=button[name="Depositar"i]
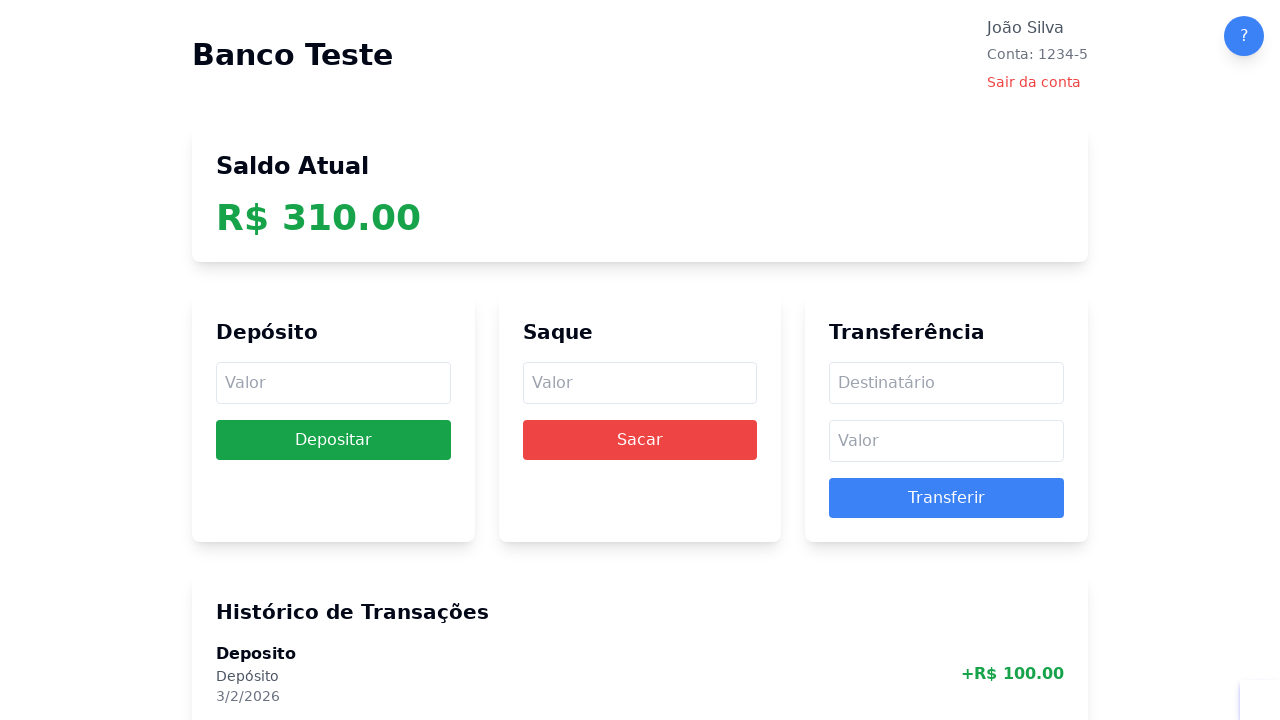

Clicked deposit amount field (consecutive deposit 4/10) at (333, 383) on internal:attr=[placeholder="Valor"i] >> nth=0
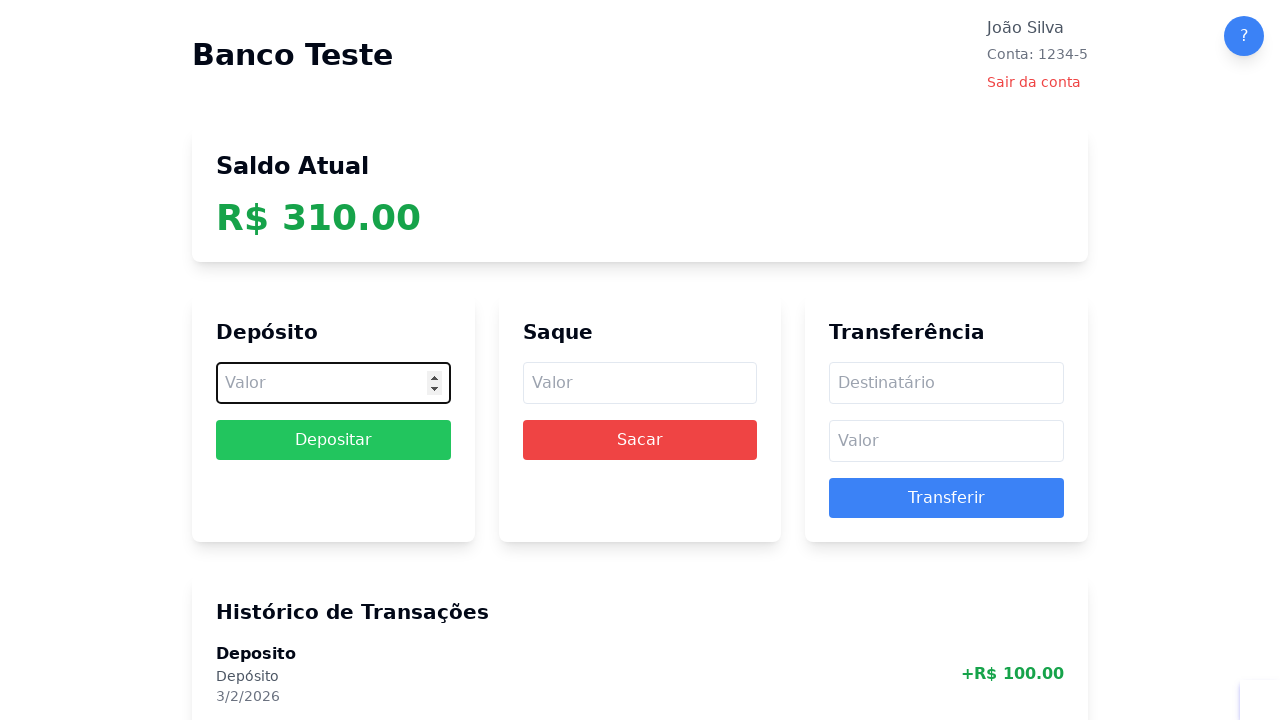

Entered deposit amount 100 (consecutive deposit 4/10) on internal:attr=[placeholder="Valor"i] >> nth=0
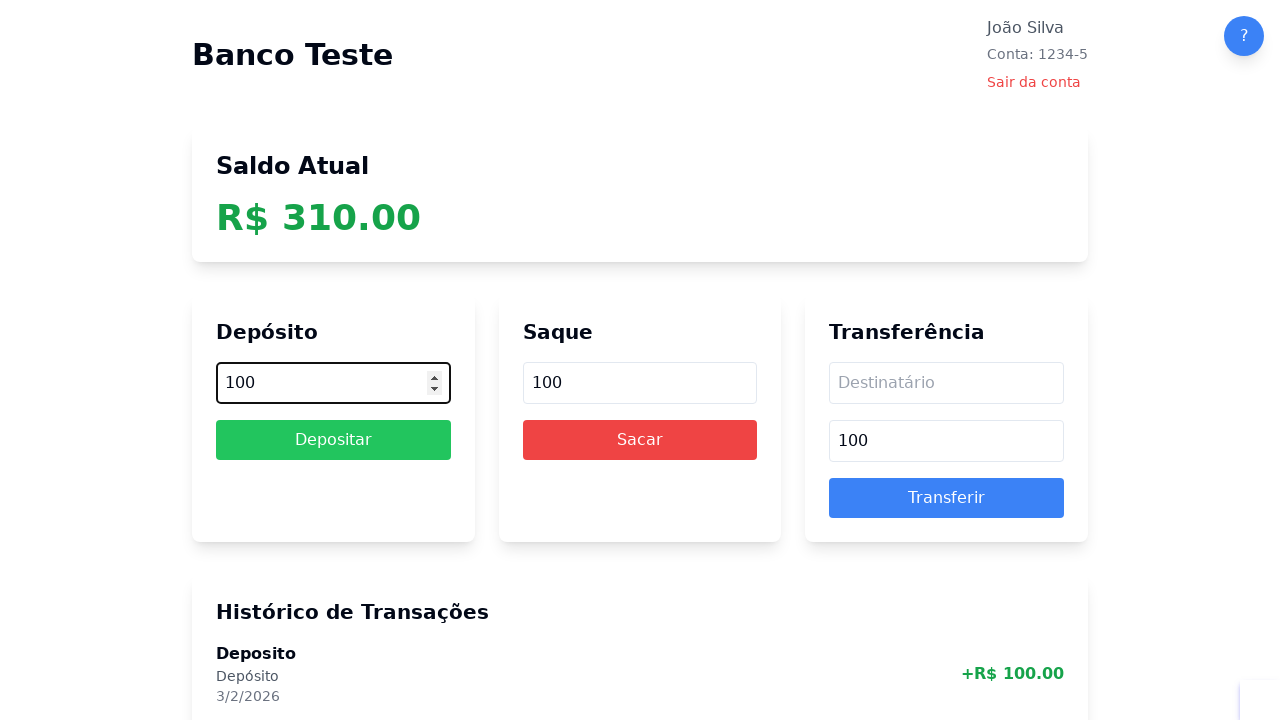

Clicked Depositar button (consecutive deposit 4/10) at (333, 440) on internal:role=button[name="Depositar"i]
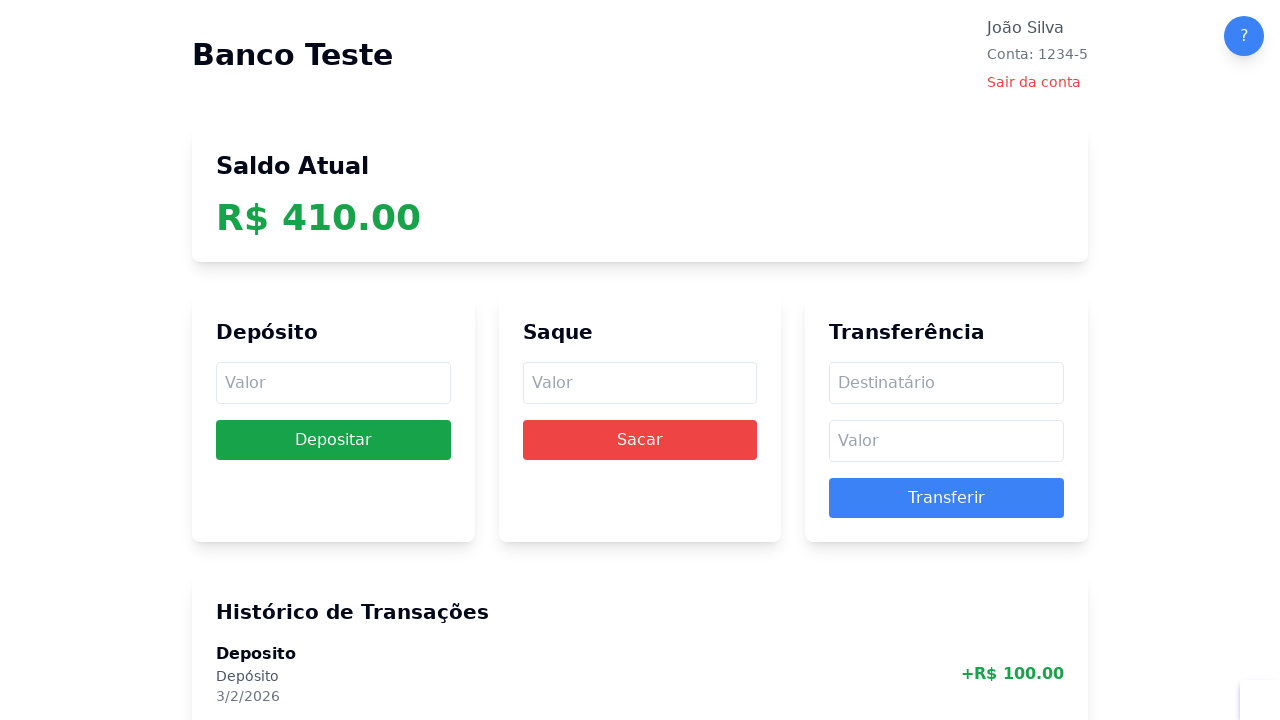

Clicked deposit amount field (consecutive deposit 5/10) at (333, 383) on internal:attr=[placeholder="Valor"i] >> nth=0
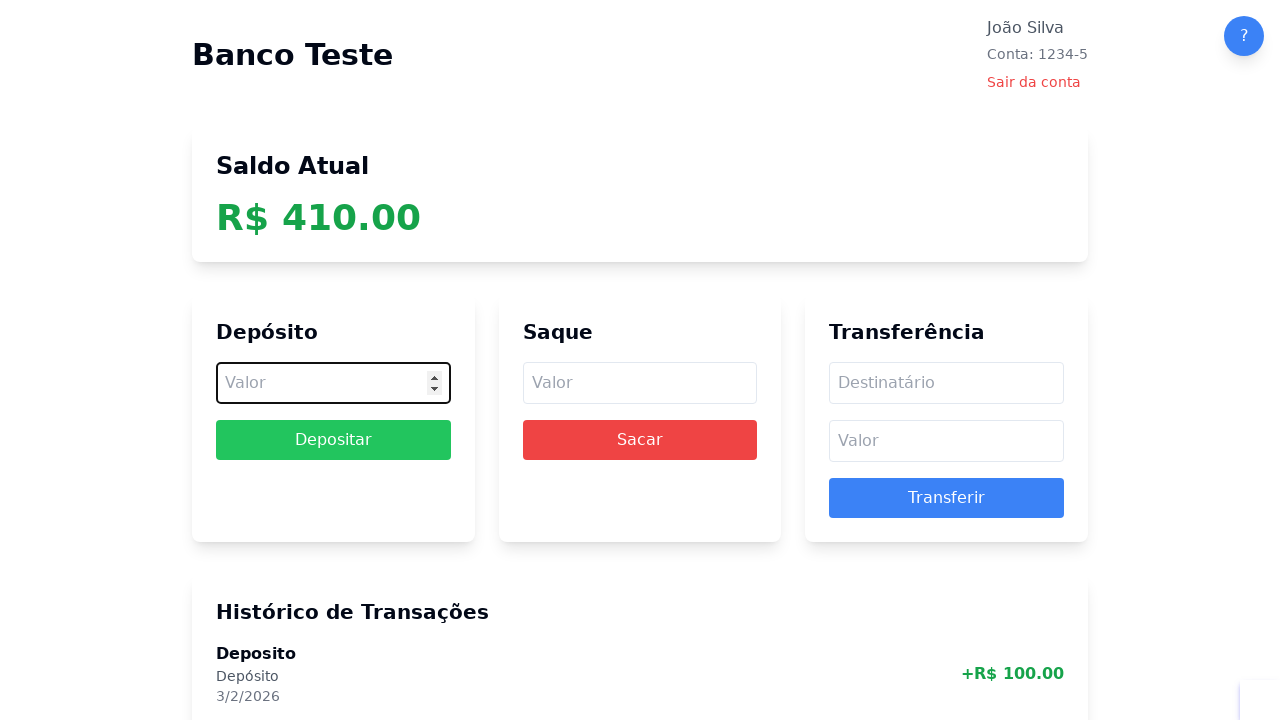

Entered deposit amount 100 (consecutive deposit 5/10) on internal:attr=[placeholder="Valor"i] >> nth=0
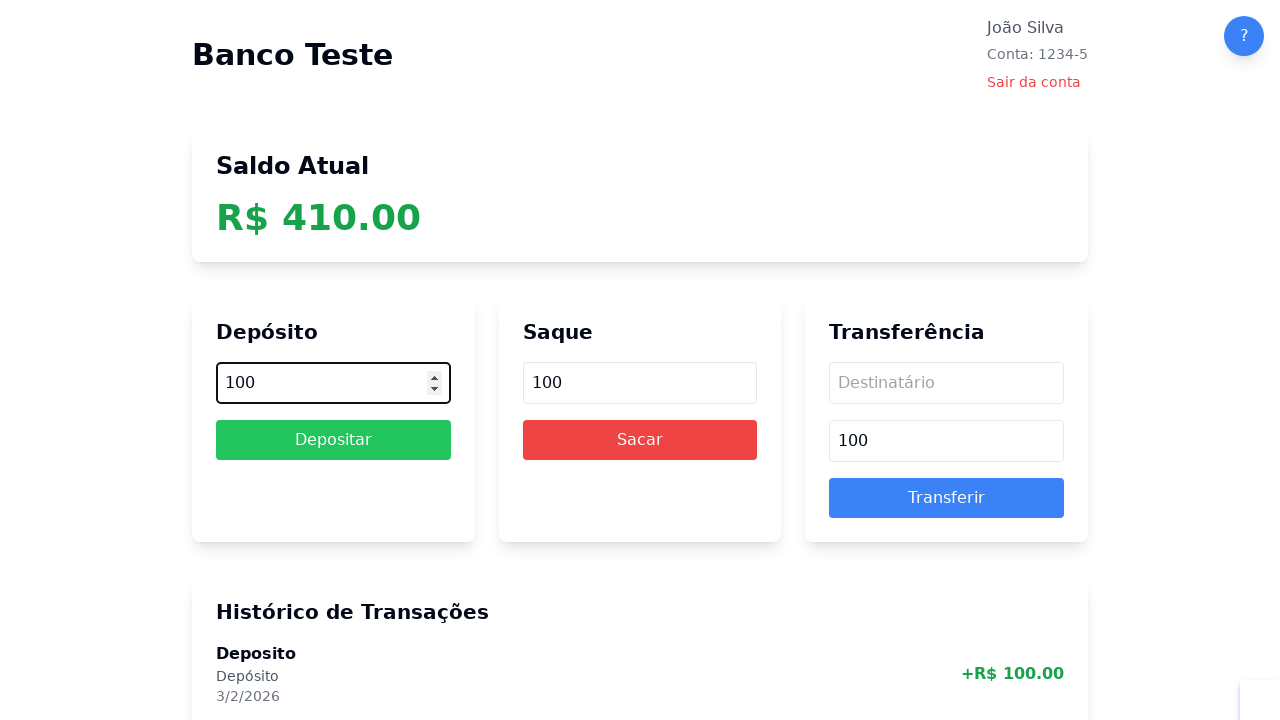

Clicked Depositar button (consecutive deposit 5/10) at (333, 440) on internal:role=button[name="Depositar"i]
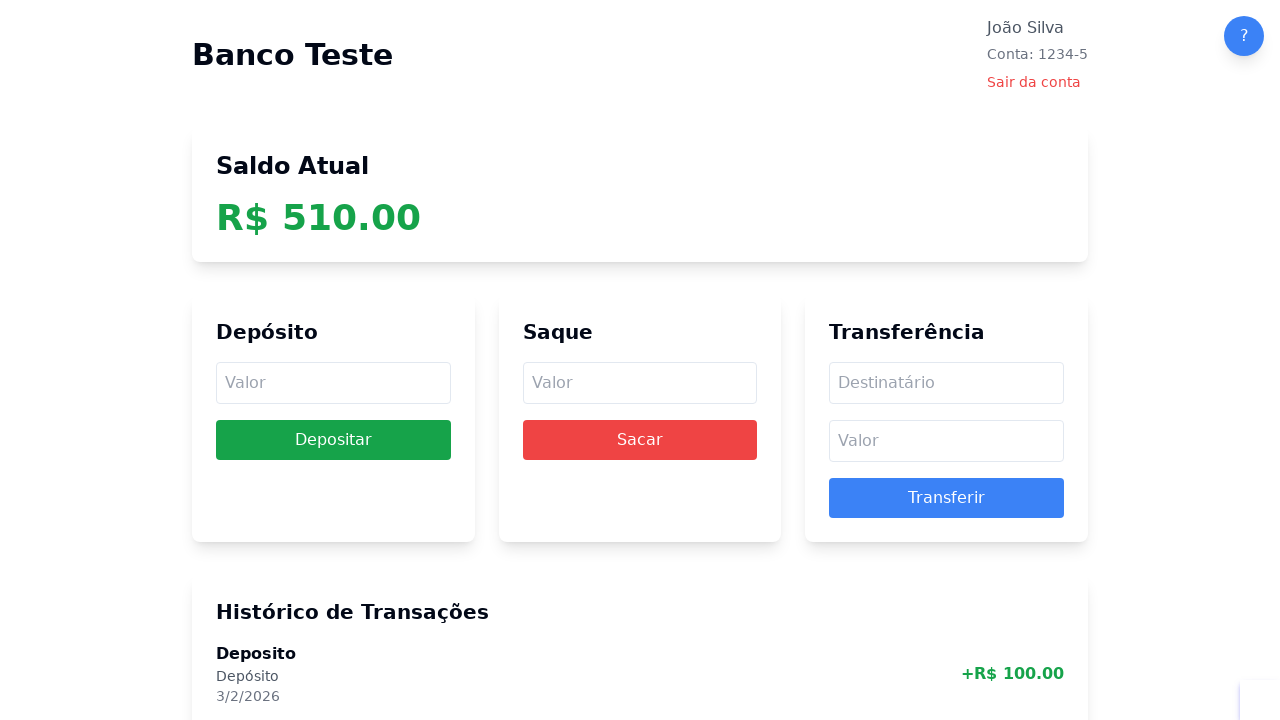

Clicked deposit amount field (consecutive deposit 6/10) at (333, 383) on internal:attr=[placeholder="Valor"i] >> nth=0
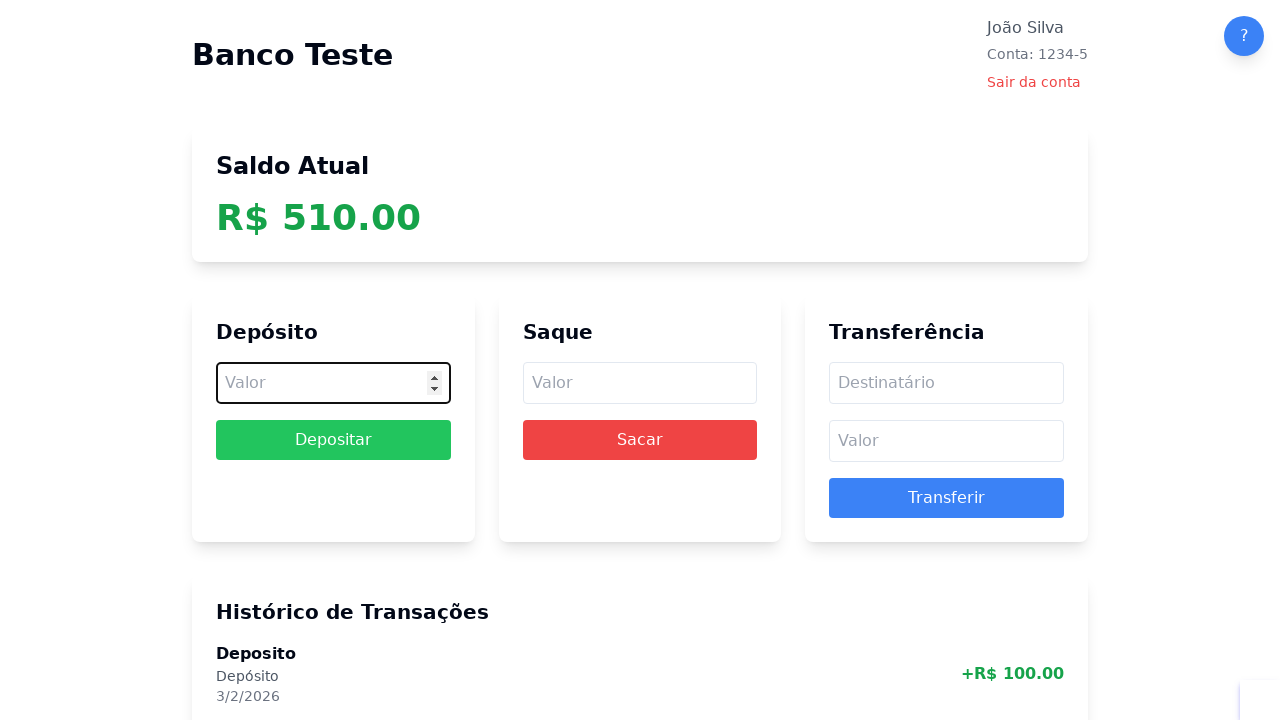

Entered deposit amount 100 (consecutive deposit 6/10) on internal:attr=[placeholder="Valor"i] >> nth=0
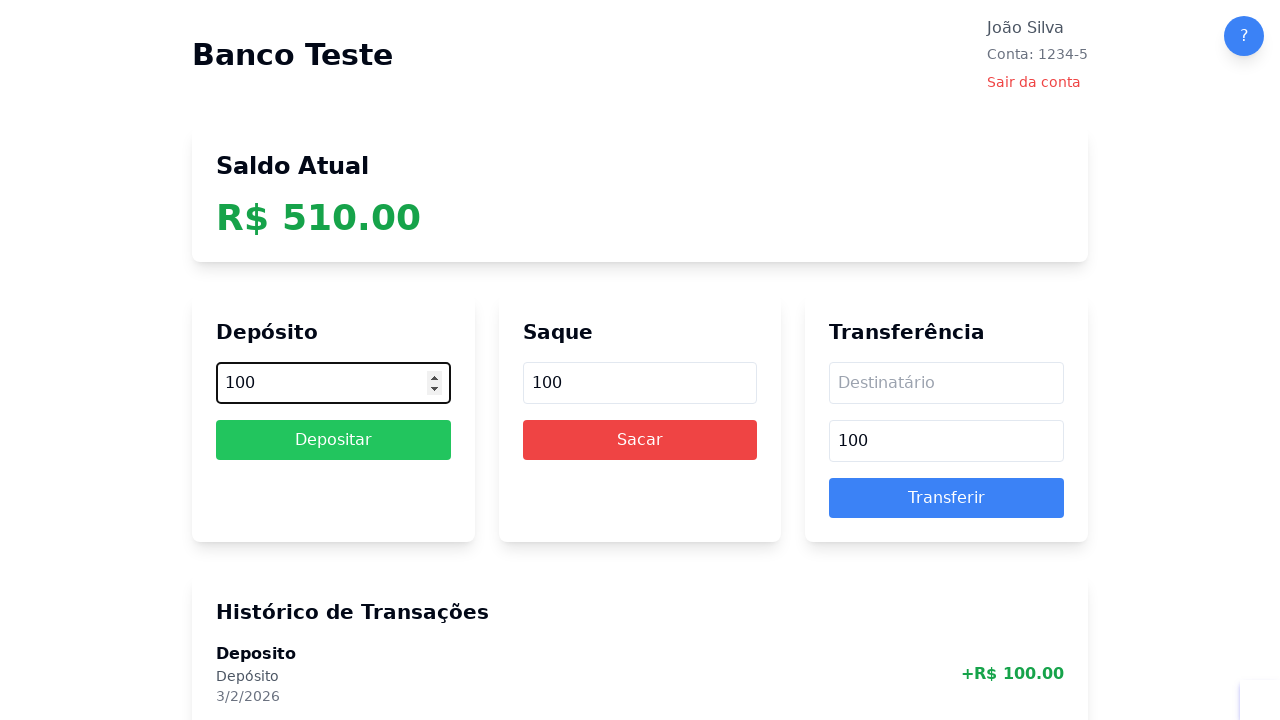

Clicked Depositar button (consecutive deposit 6/10) at (333, 440) on internal:role=button[name="Depositar"i]
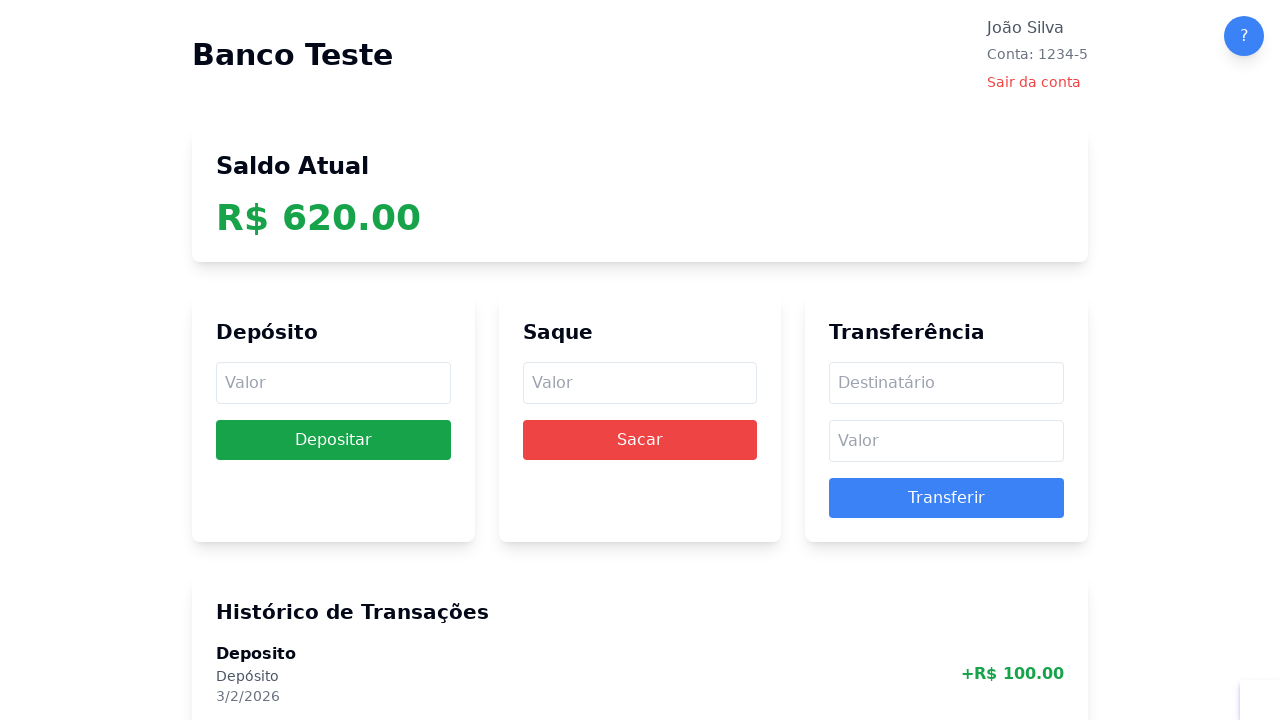

Clicked deposit amount field (consecutive deposit 7/10) at (333, 383) on internal:attr=[placeholder="Valor"i] >> nth=0
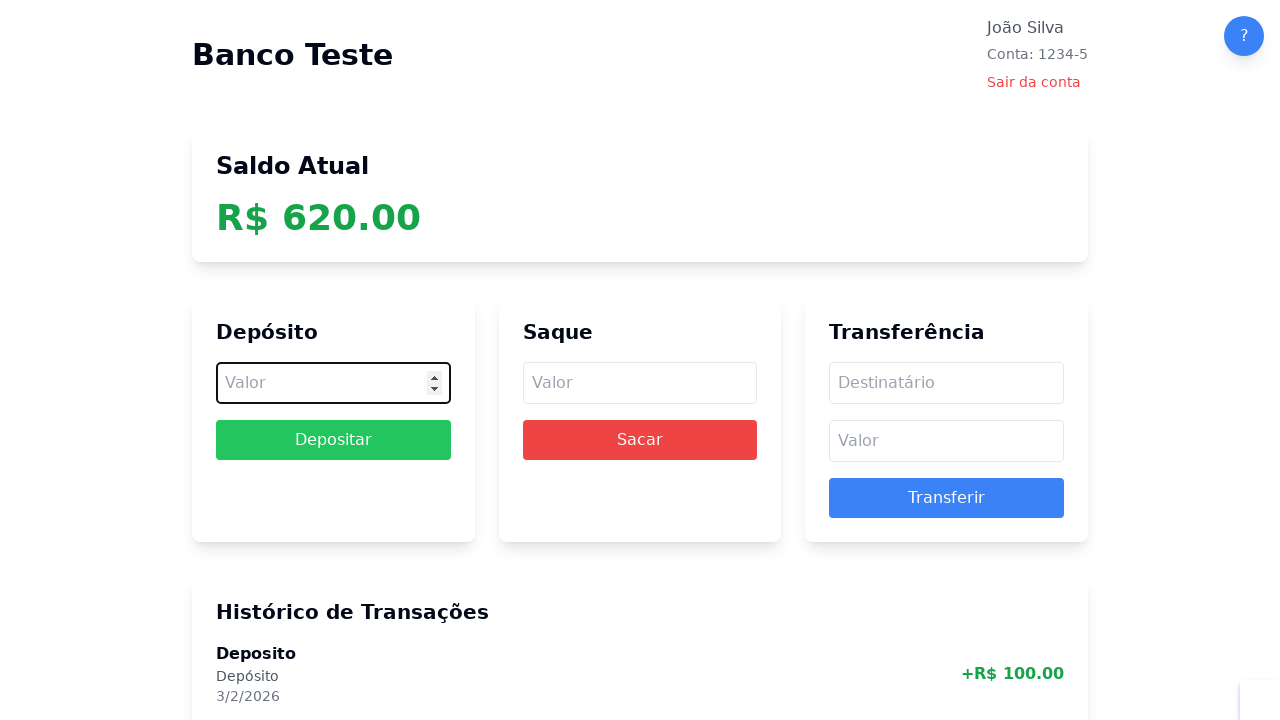

Entered deposit amount 100 (consecutive deposit 7/10) on internal:attr=[placeholder="Valor"i] >> nth=0
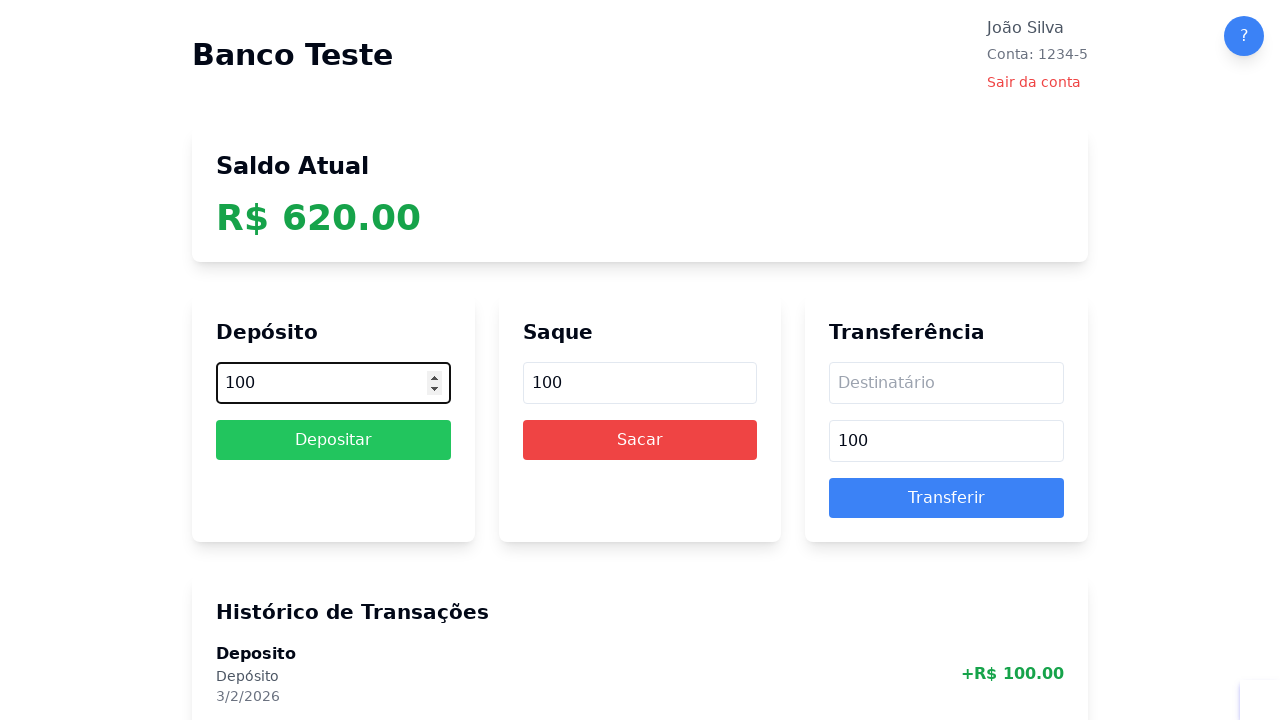

Clicked Depositar button (consecutive deposit 7/10) at (333, 440) on internal:role=button[name="Depositar"i]
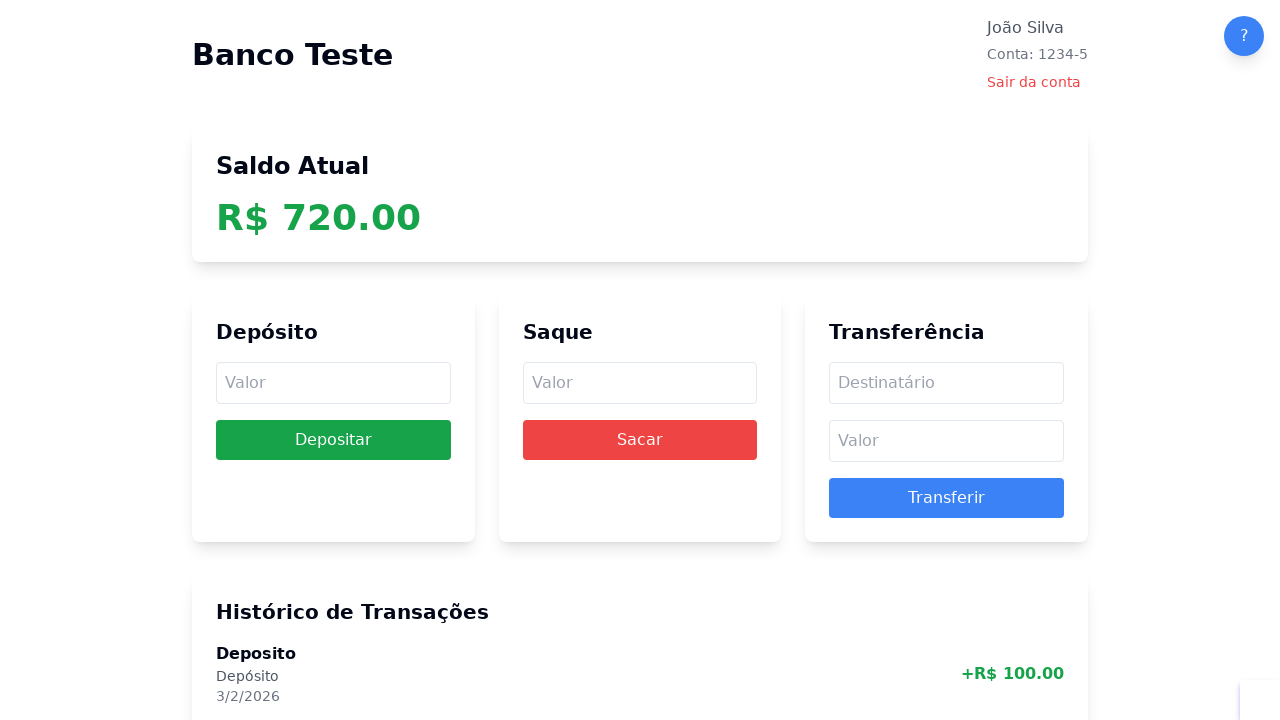

Clicked deposit amount field (consecutive deposit 8/10) at (333, 383) on internal:attr=[placeholder="Valor"i] >> nth=0
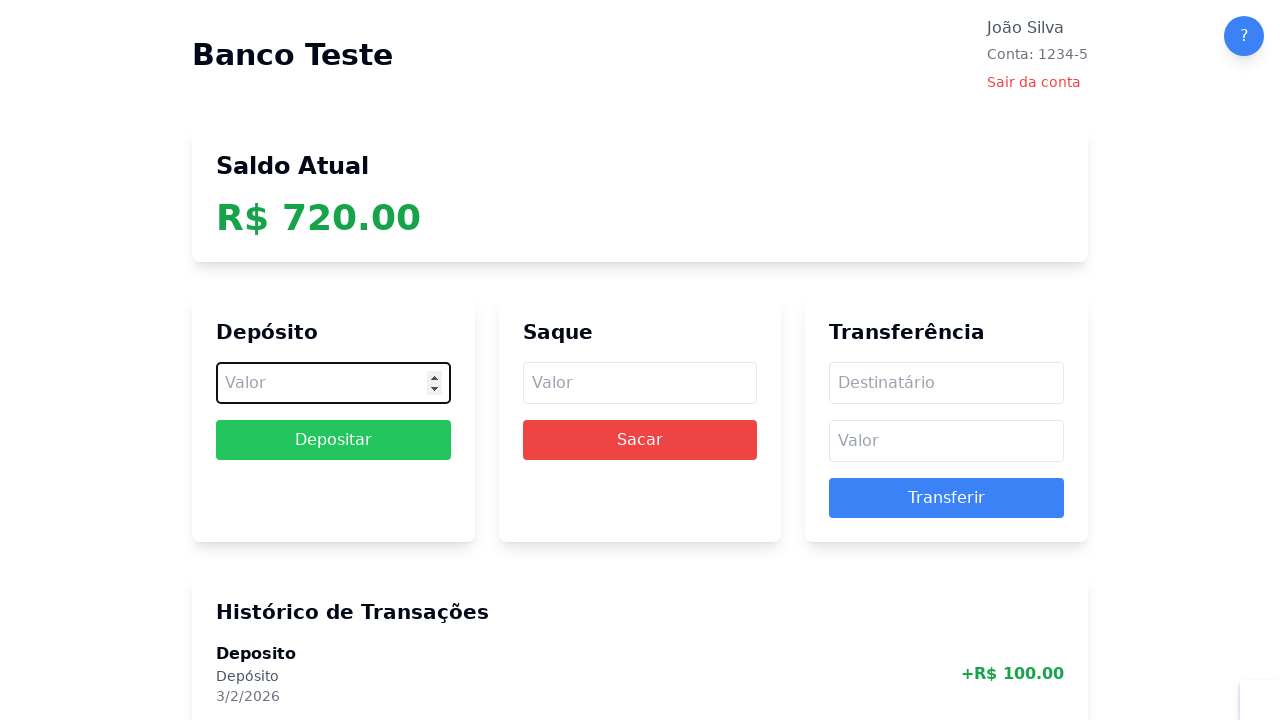

Entered deposit amount 100 (consecutive deposit 8/10) on internal:attr=[placeholder="Valor"i] >> nth=0
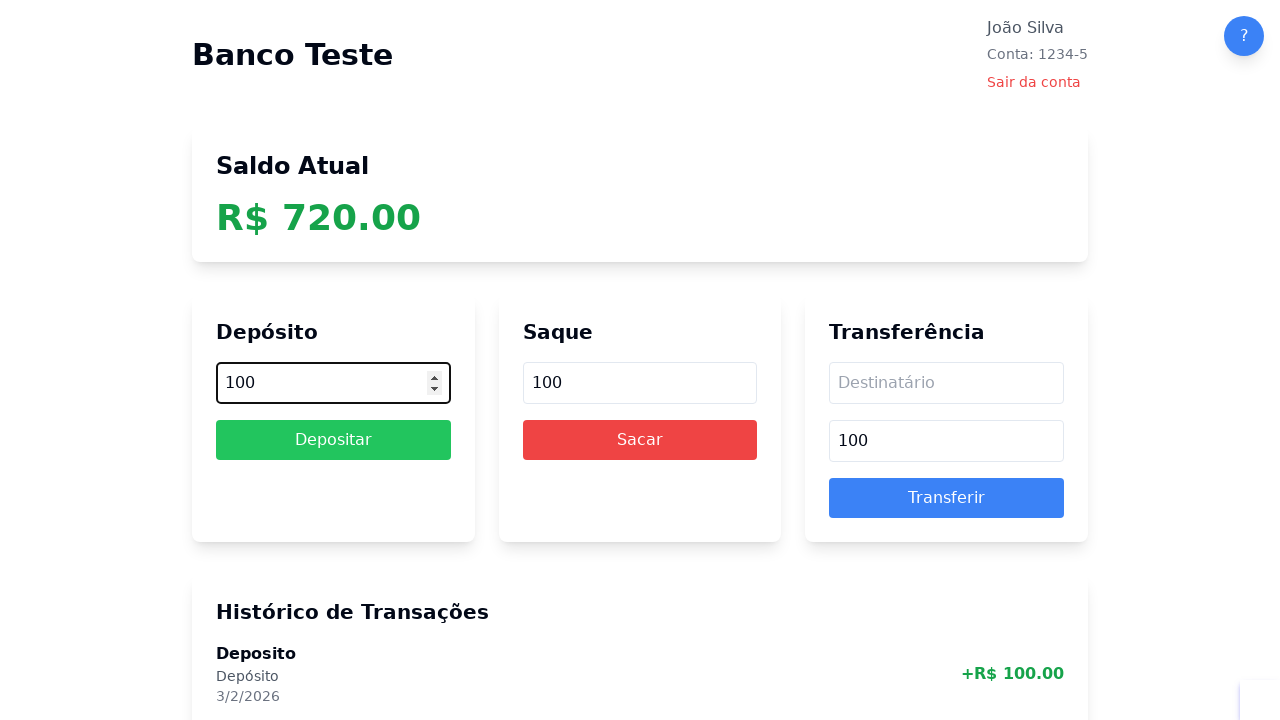

Clicked Depositar button (consecutive deposit 8/10) at (333, 440) on internal:role=button[name="Depositar"i]
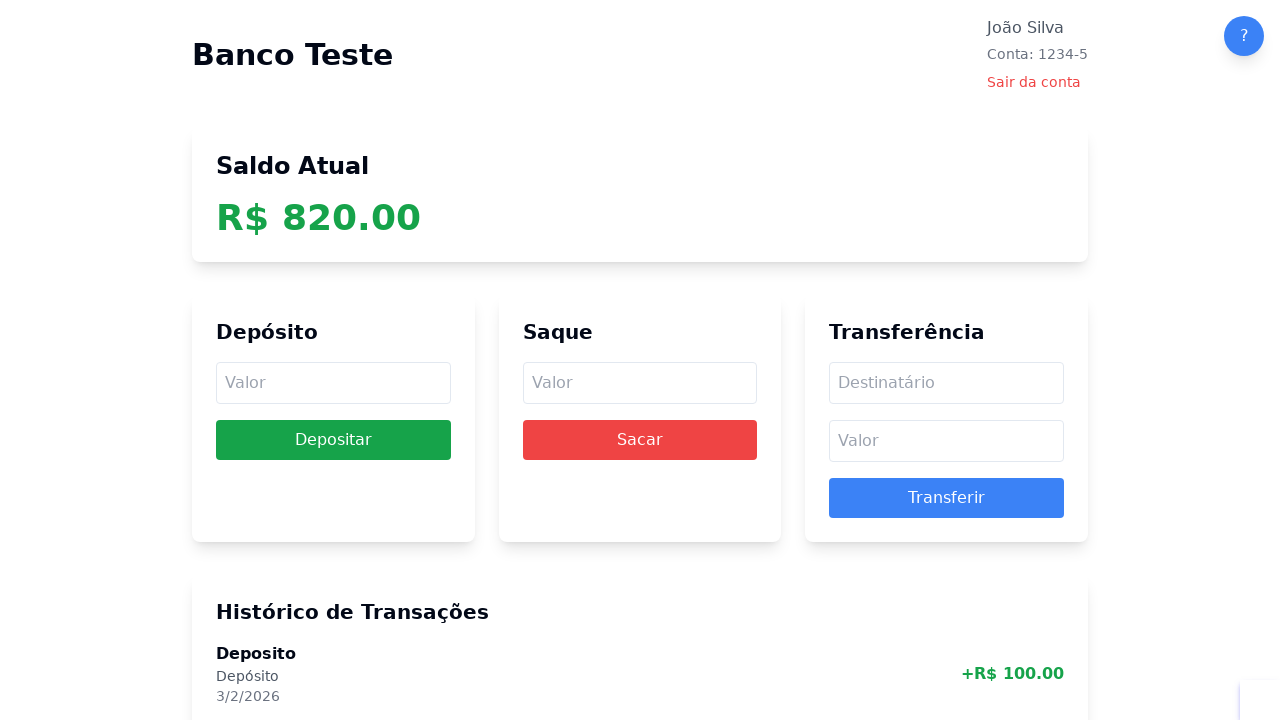

Clicked deposit amount field (consecutive deposit 9/10) at (333, 383) on internal:attr=[placeholder="Valor"i] >> nth=0
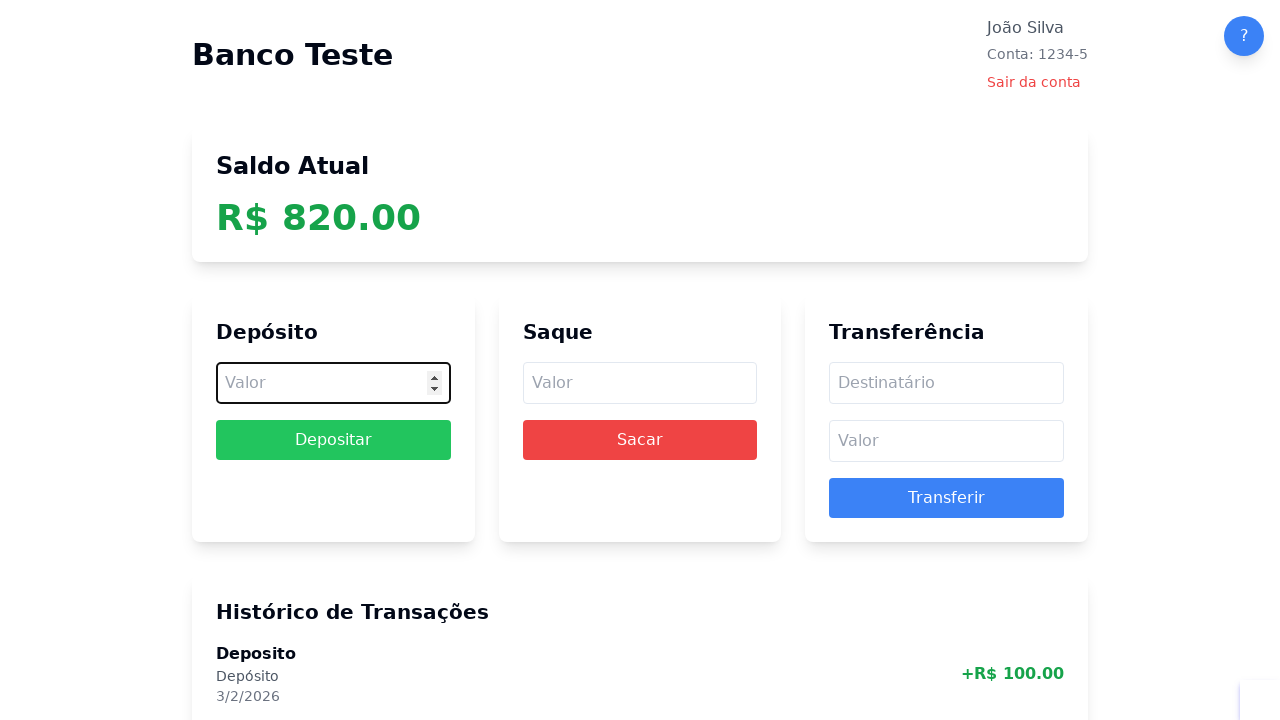

Entered deposit amount 100 (consecutive deposit 9/10) on internal:attr=[placeholder="Valor"i] >> nth=0
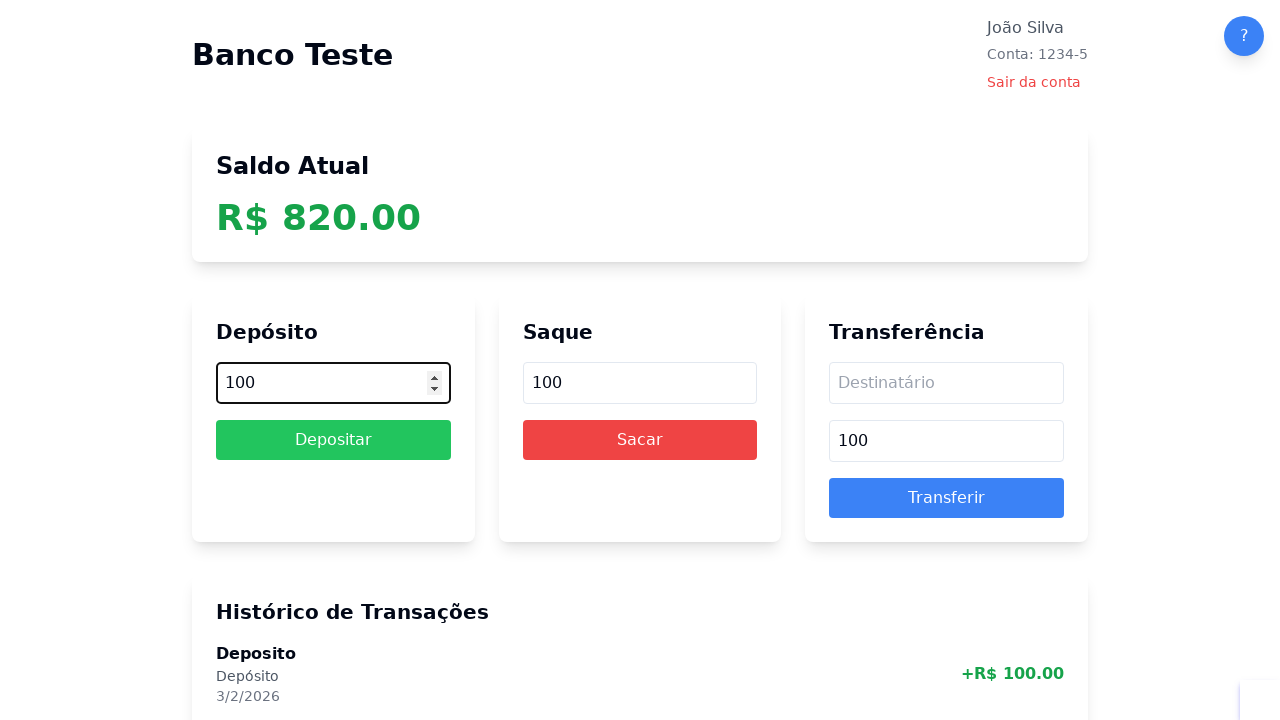

Clicked Depositar button (consecutive deposit 9/10) at (333, 440) on internal:role=button[name="Depositar"i]
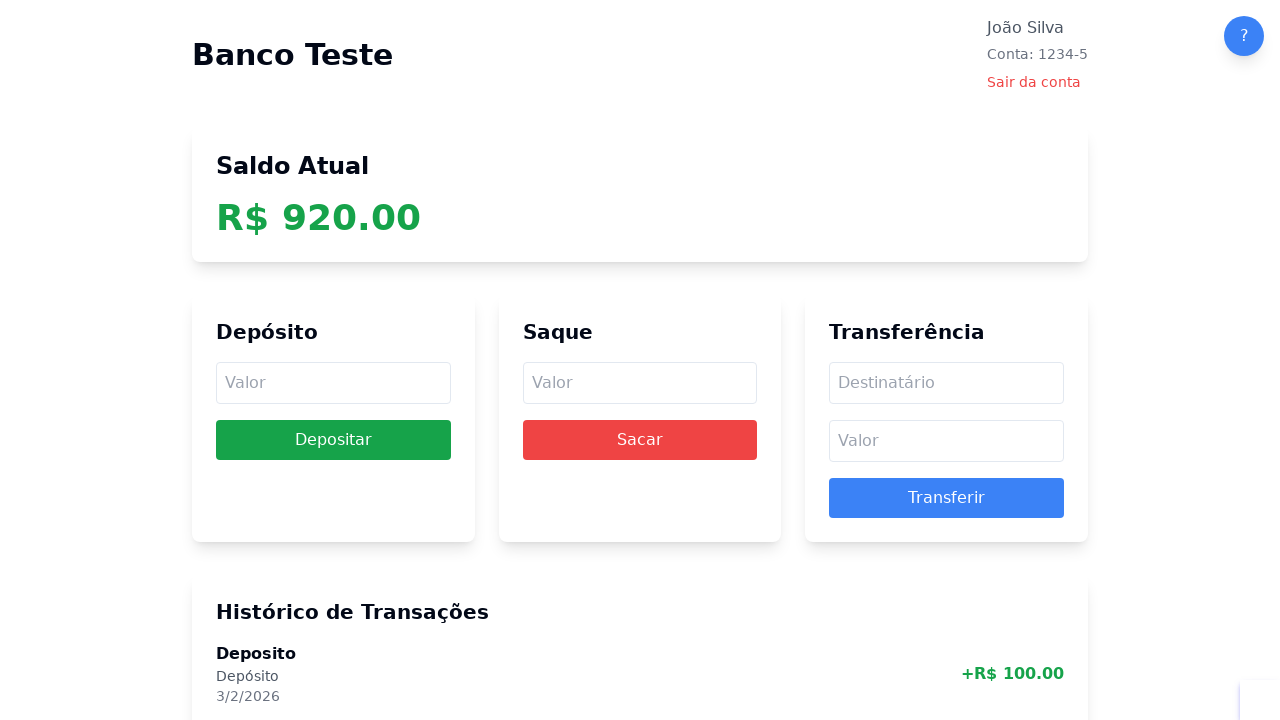

Clicked deposit amount field (consecutive deposit 10/10) at (333, 383) on internal:attr=[placeholder="Valor"i] >> nth=0
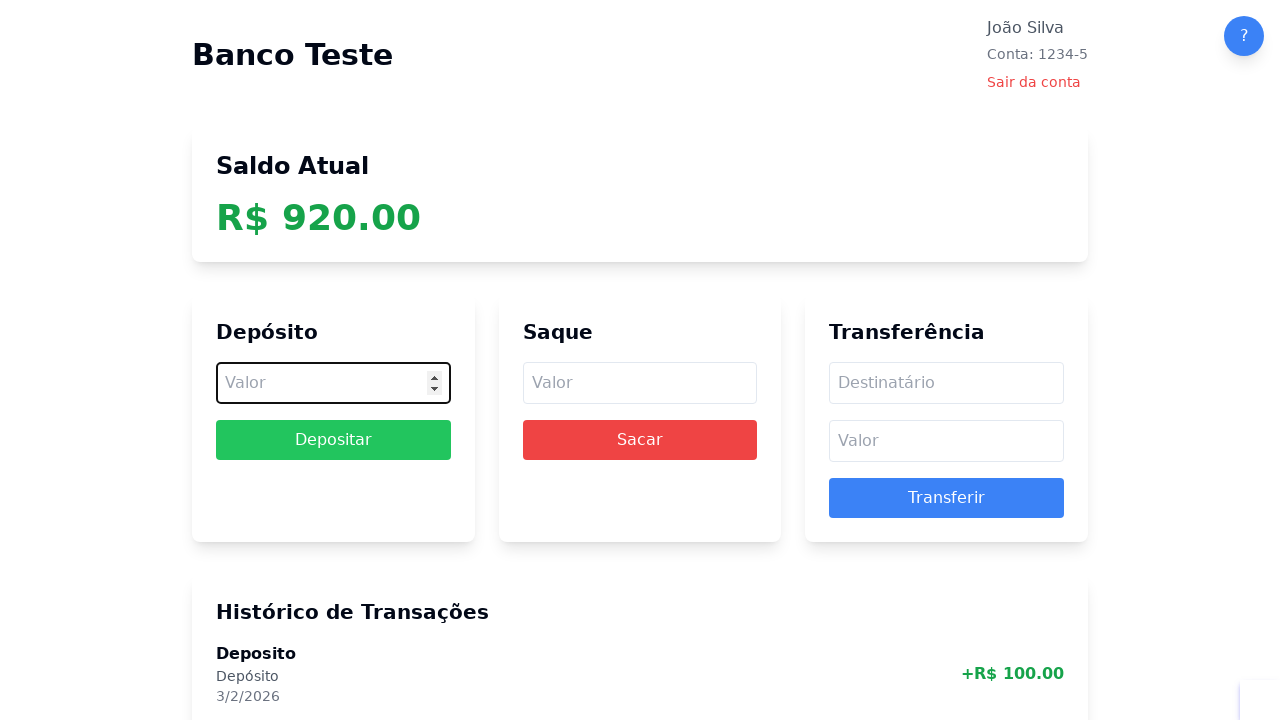

Entered deposit amount 100 (consecutive deposit 10/10) on internal:attr=[placeholder="Valor"i] >> nth=0
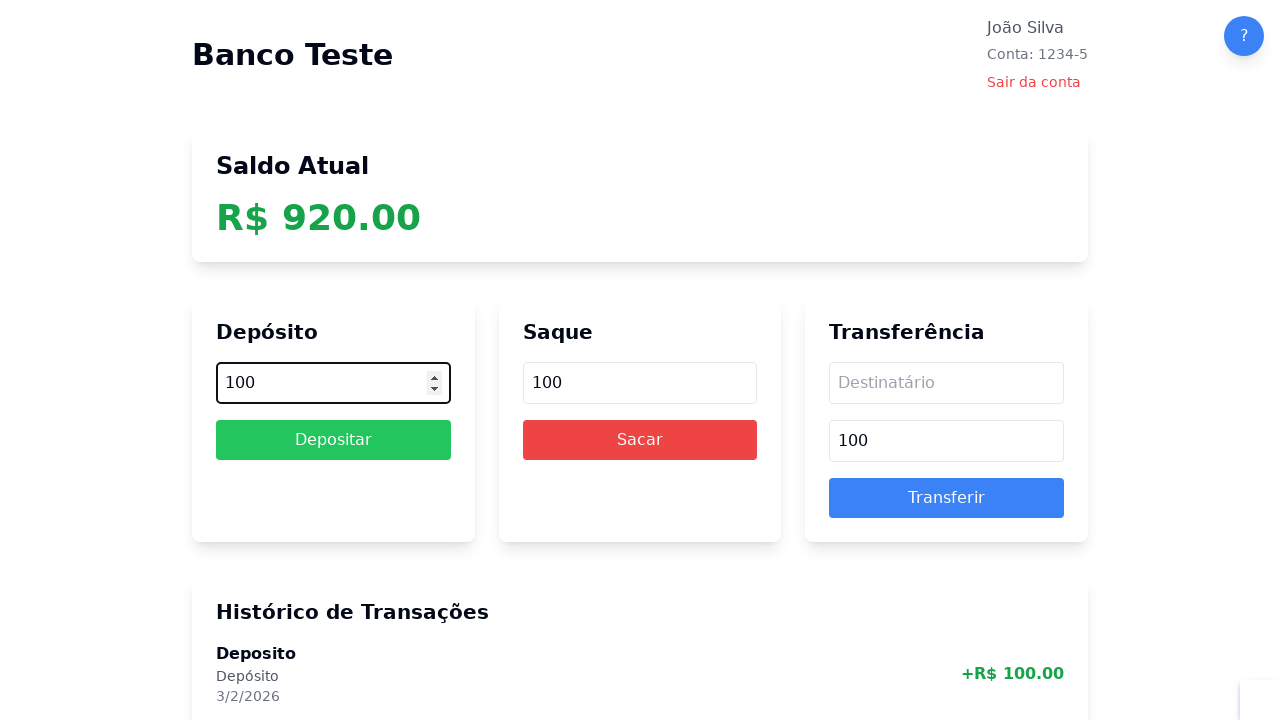

Clicked Depositar button (consecutive deposit 10/10) at (333, 440) on internal:role=button[name="Depositar"i]
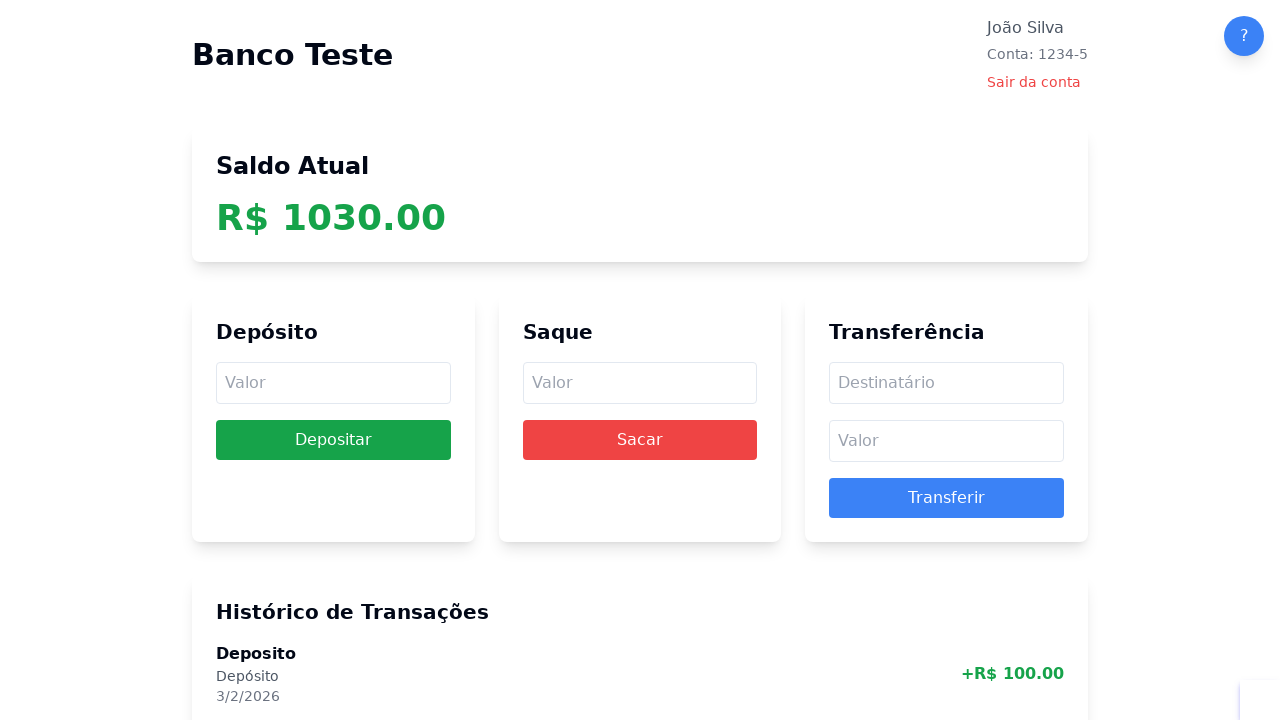

Clicked withdrawal amount field (consecutive withdrawal 1/10) at (640, 383) on internal:attr=[placeholder="Valor"i] >> nth=1
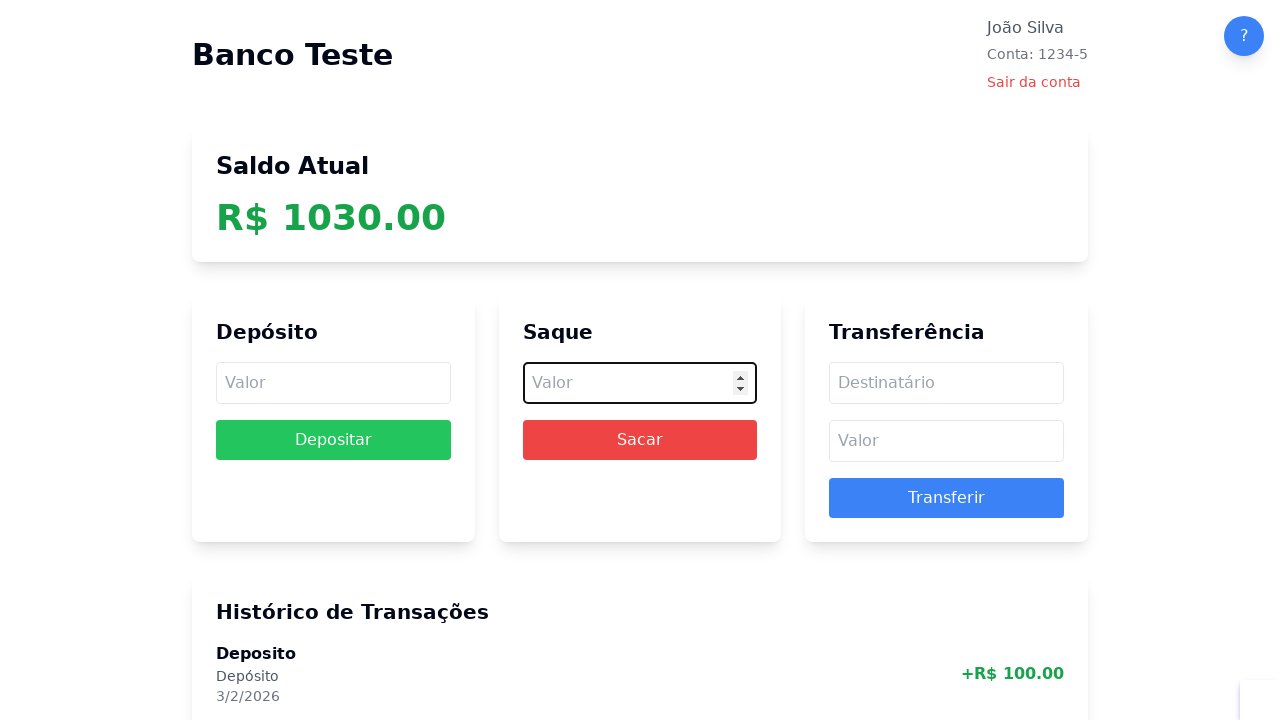

Entered withdrawal amount 100 (consecutive withdrawal 1/10) on internal:attr=[placeholder="Valor"i] >> nth=1
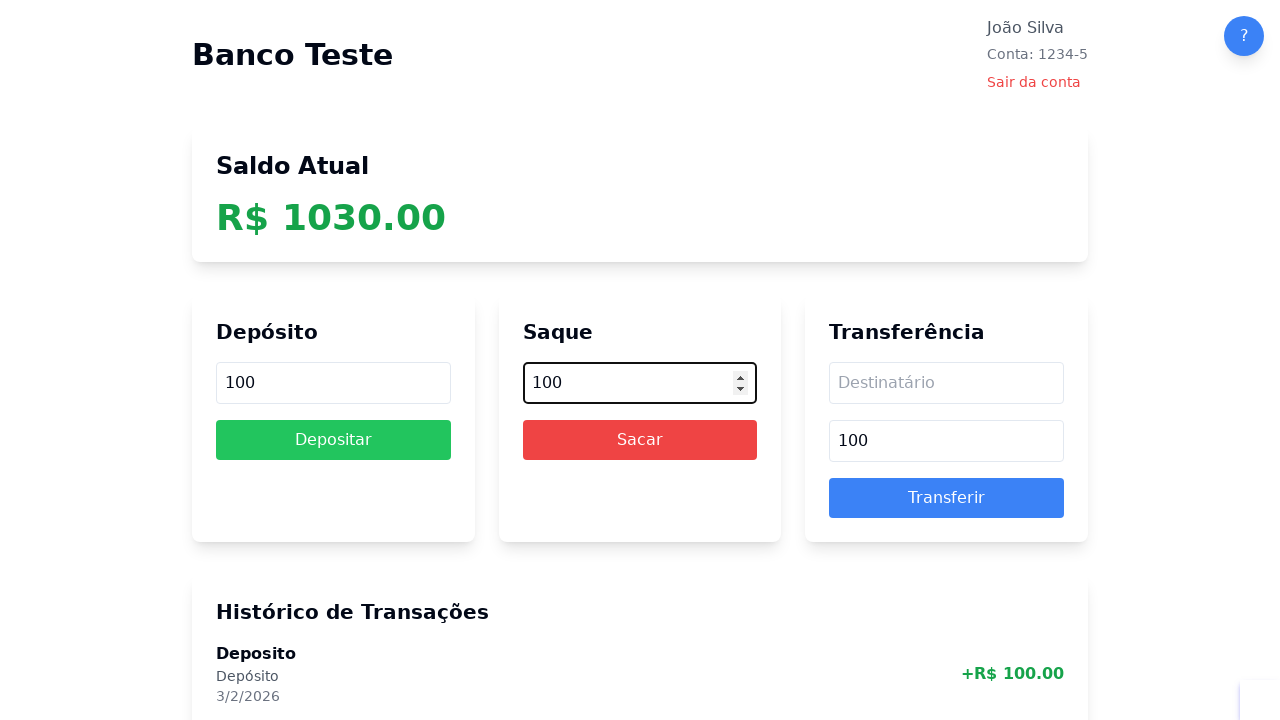

Clicked Sacar button (consecutive withdrawal 1/10) at (640, 440) on internal:role=button[name="Sacar"i]
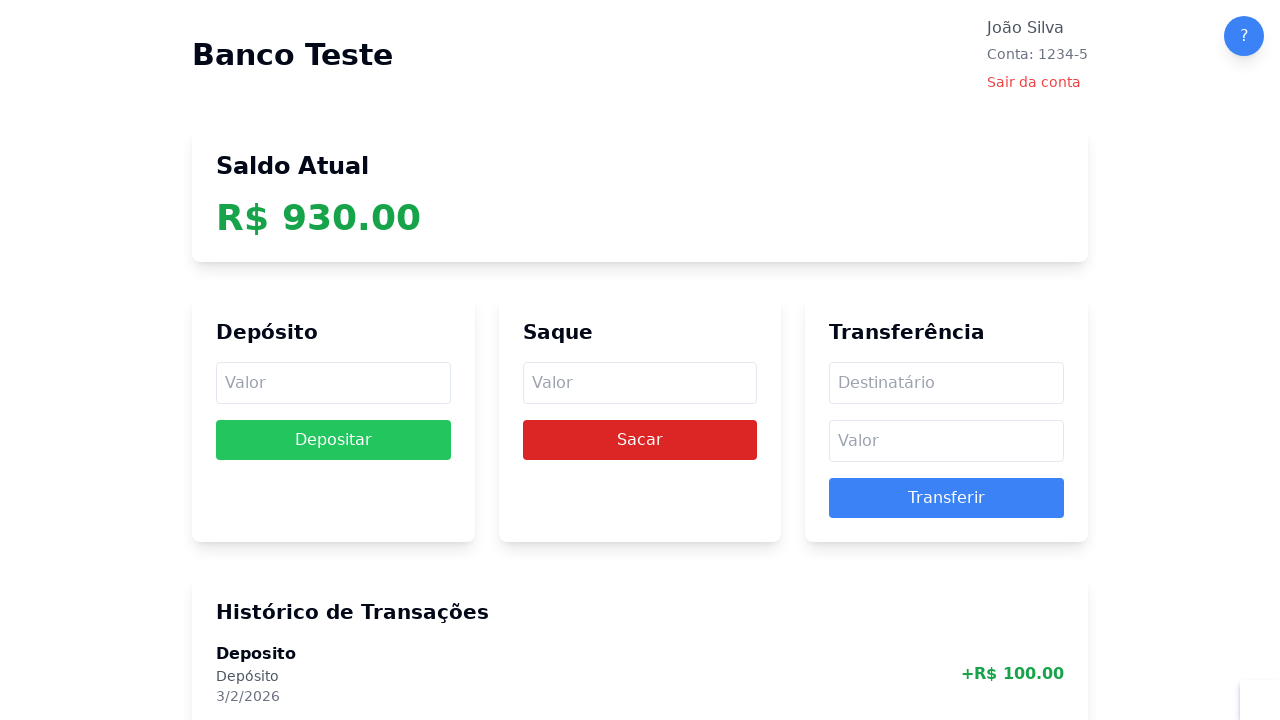

Clicked withdrawal amount field (consecutive withdrawal 2/10) at (640, 383) on internal:attr=[placeholder="Valor"i] >> nth=1
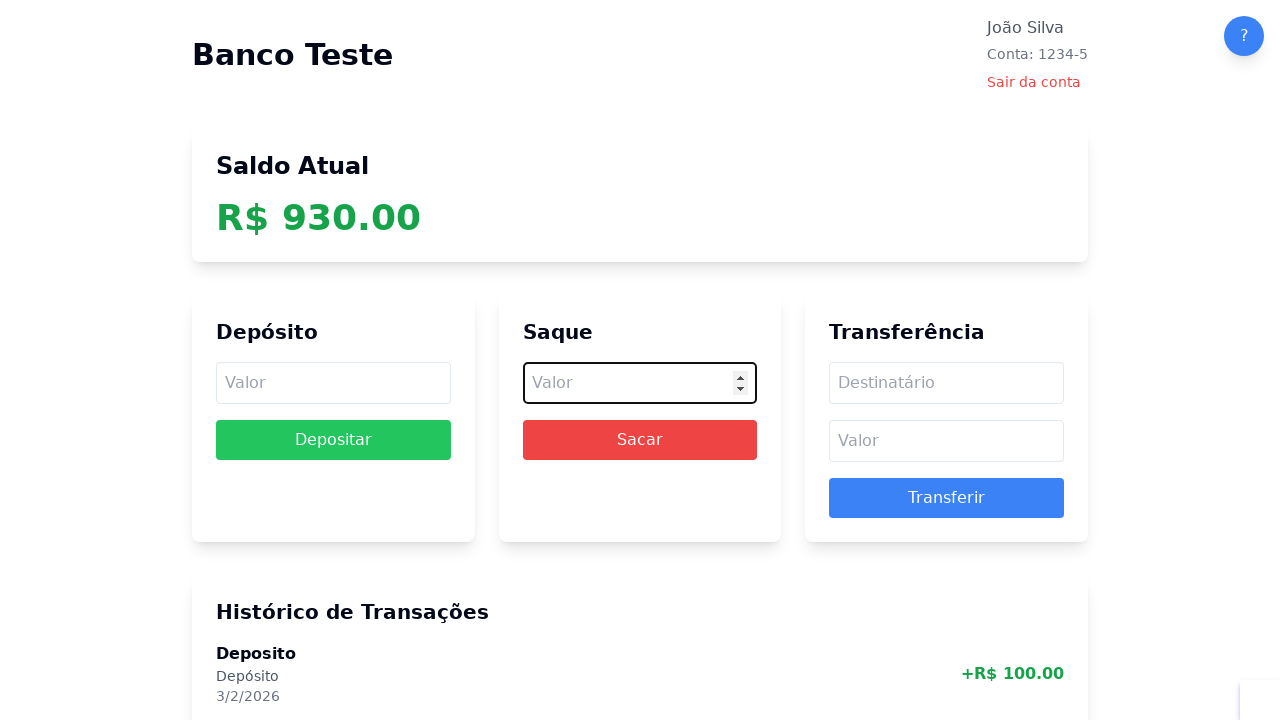

Entered withdrawal amount 100 (consecutive withdrawal 2/10) on internal:attr=[placeholder="Valor"i] >> nth=1
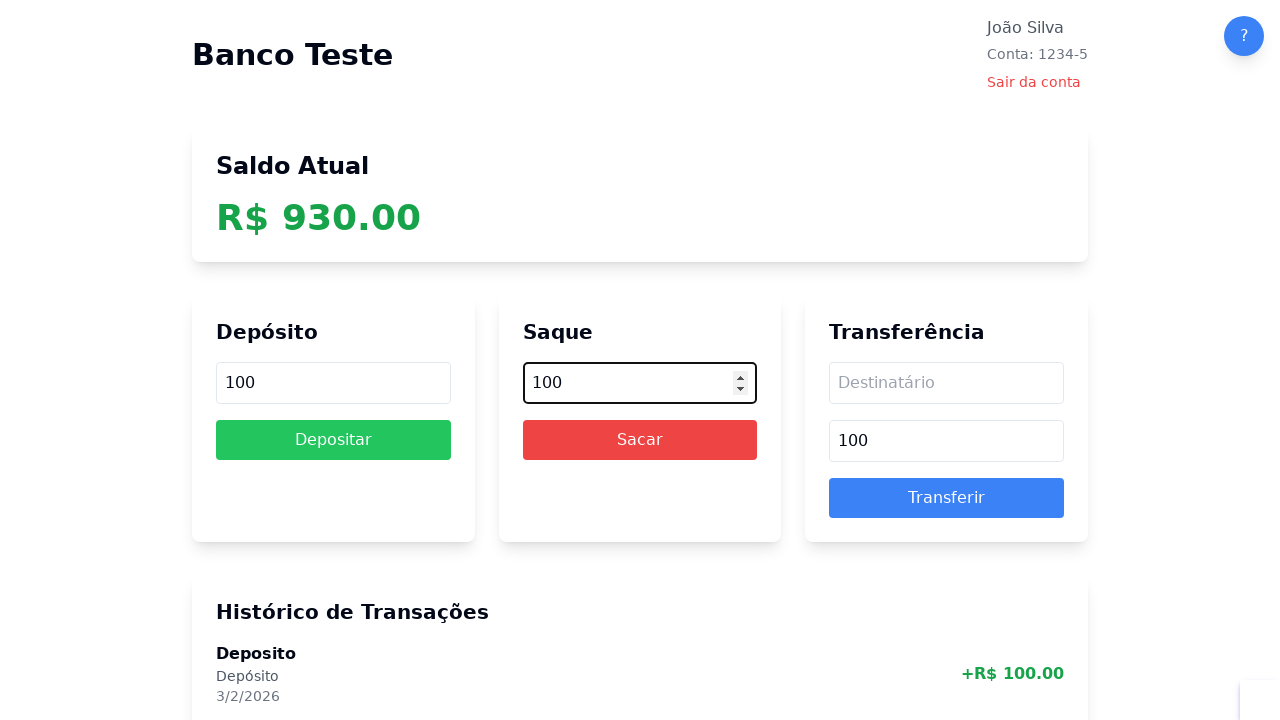

Clicked Sacar button (consecutive withdrawal 2/10) at (640, 440) on internal:role=button[name="Sacar"i]
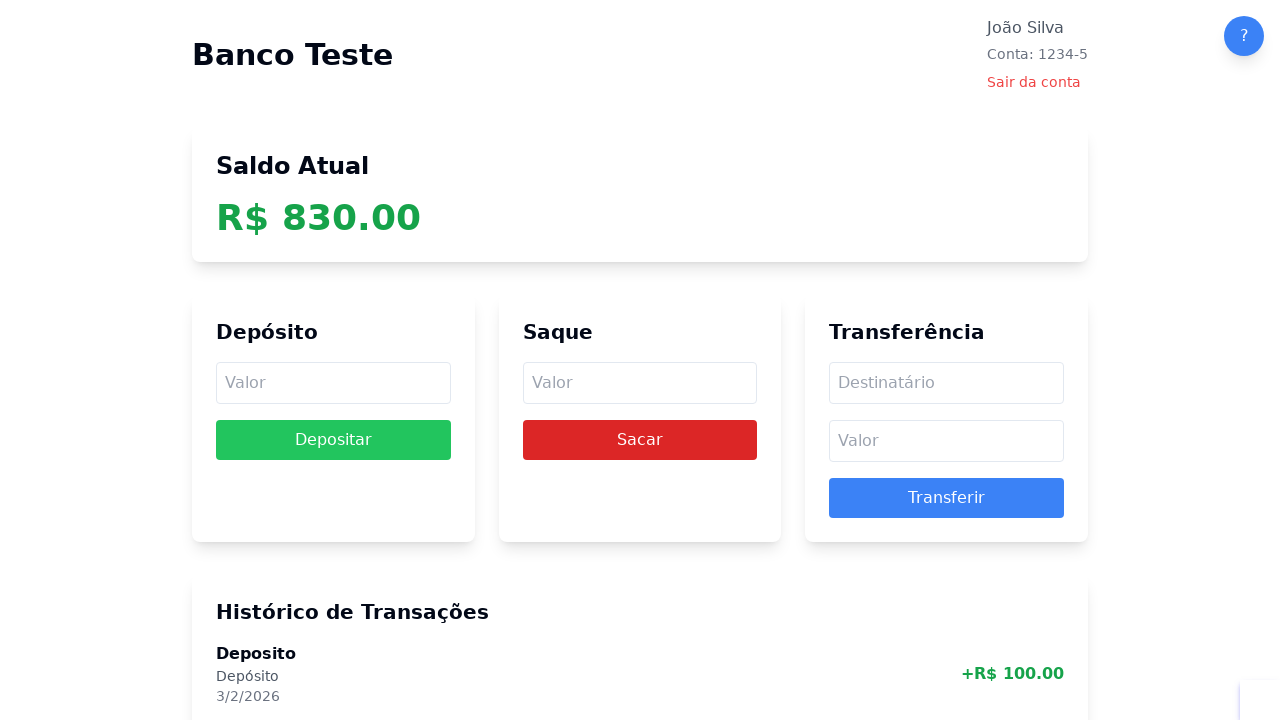

Clicked withdrawal amount field (consecutive withdrawal 3/10) at (640, 383) on internal:attr=[placeholder="Valor"i] >> nth=1
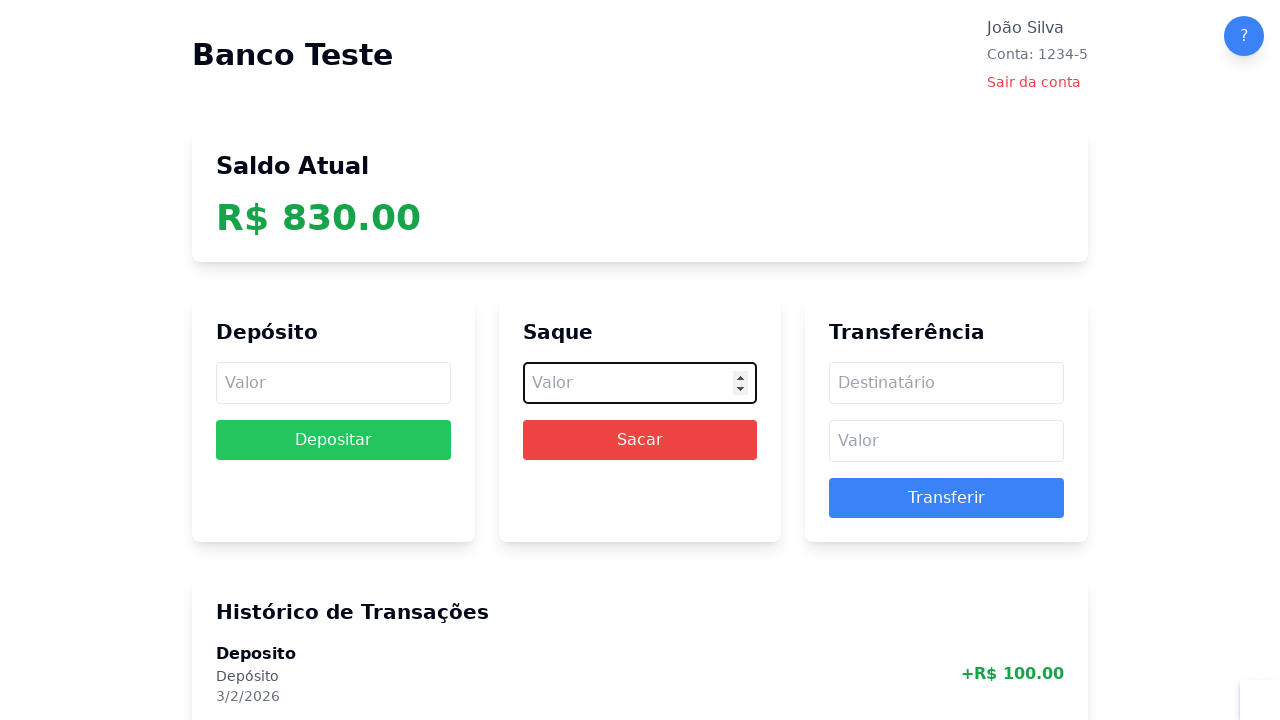

Entered withdrawal amount 100 (consecutive withdrawal 3/10) on internal:attr=[placeholder="Valor"i] >> nth=1
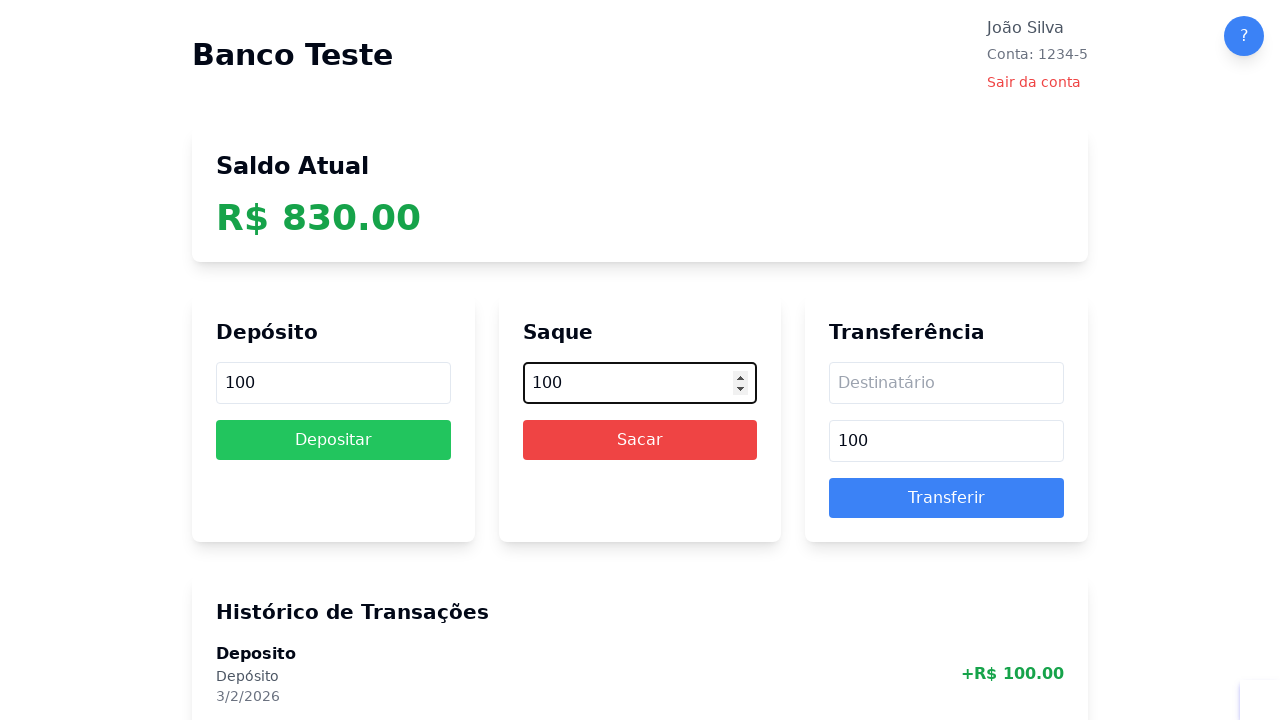

Clicked Sacar button (consecutive withdrawal 3/10) at (640, 440) on internal:role=button[name="Sacar"i]
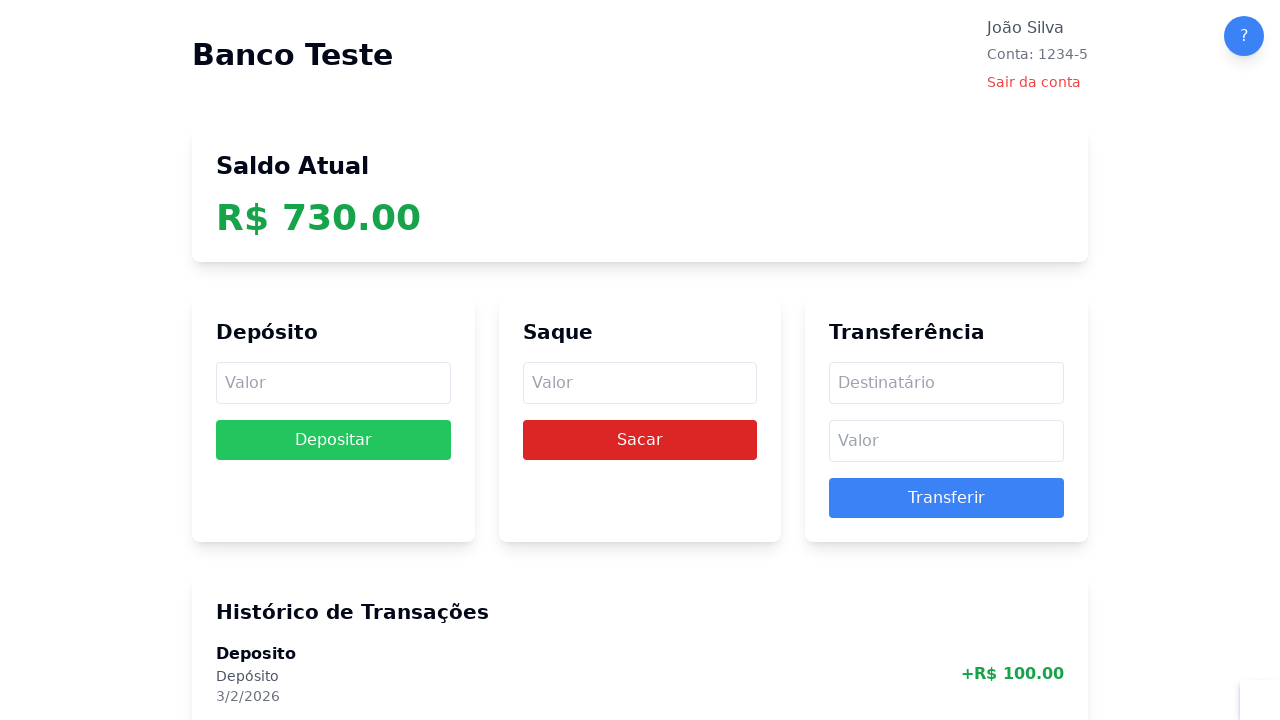

Clicked withdrawal amount field (consecutive withdrawal 4/10) at (640, 383) on internal:attr=[placeholder="Valor"i] >> nth=1
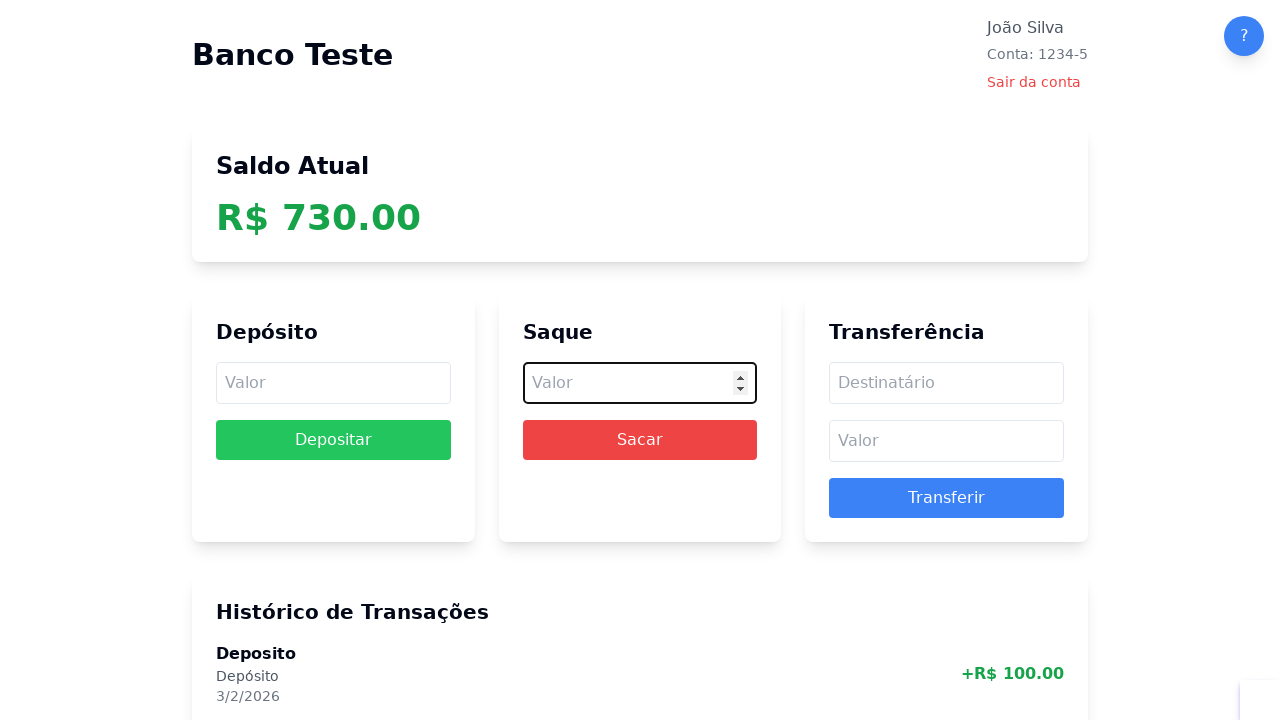

Entered withdrawal amount 100 (consecutive withdrawal 4/10) on internal:attr=[placeholder="Valor"i] >> nth=1
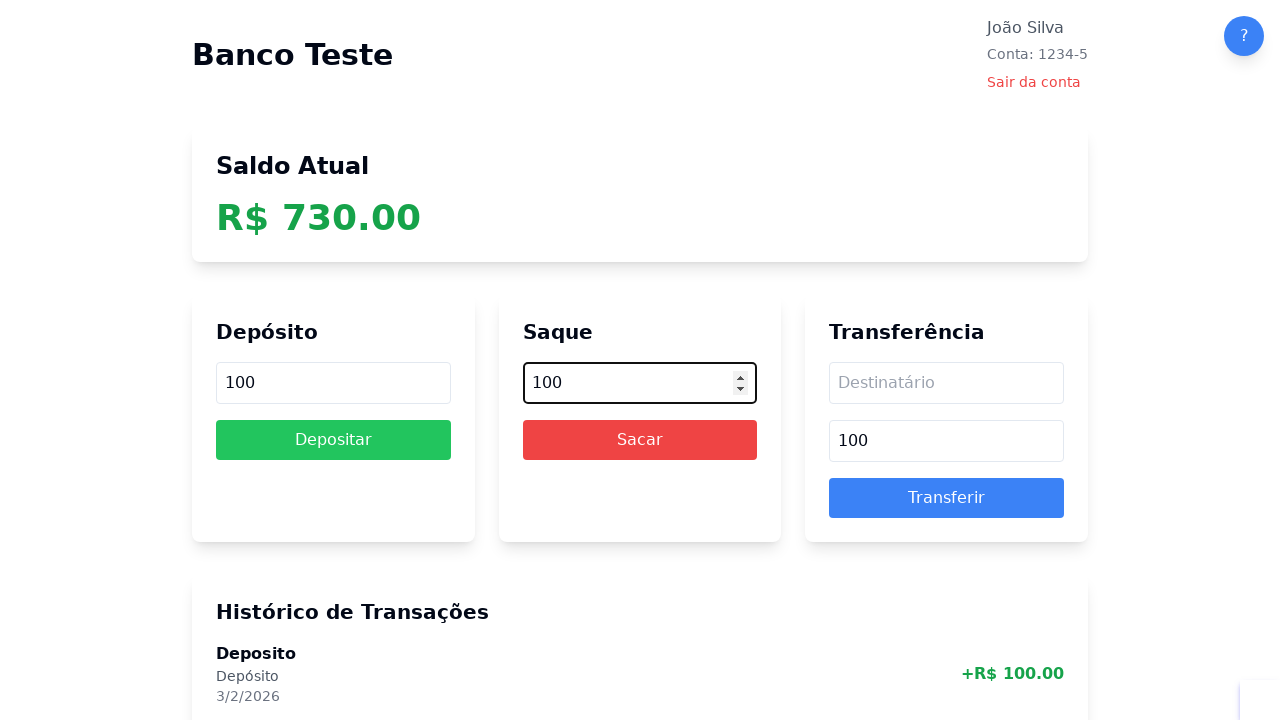

Clicked Sacar button (consecutive withdrawal 4/10) at (640, 440) on internal:role=button[name="Sacar"i]
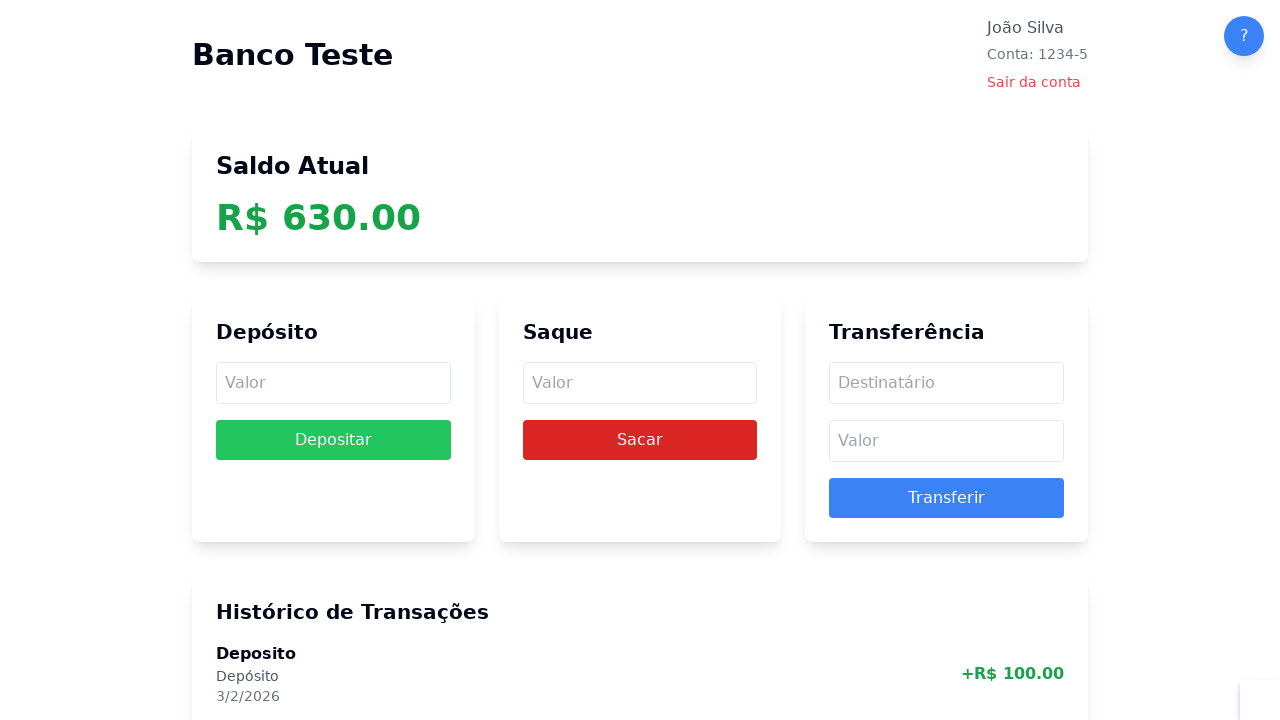

Clicked withdrawal amount field (consecutive withdrawal 5/10) at (640, 383) on internal:attr=[placeholder="Valor"i] >> nth=1
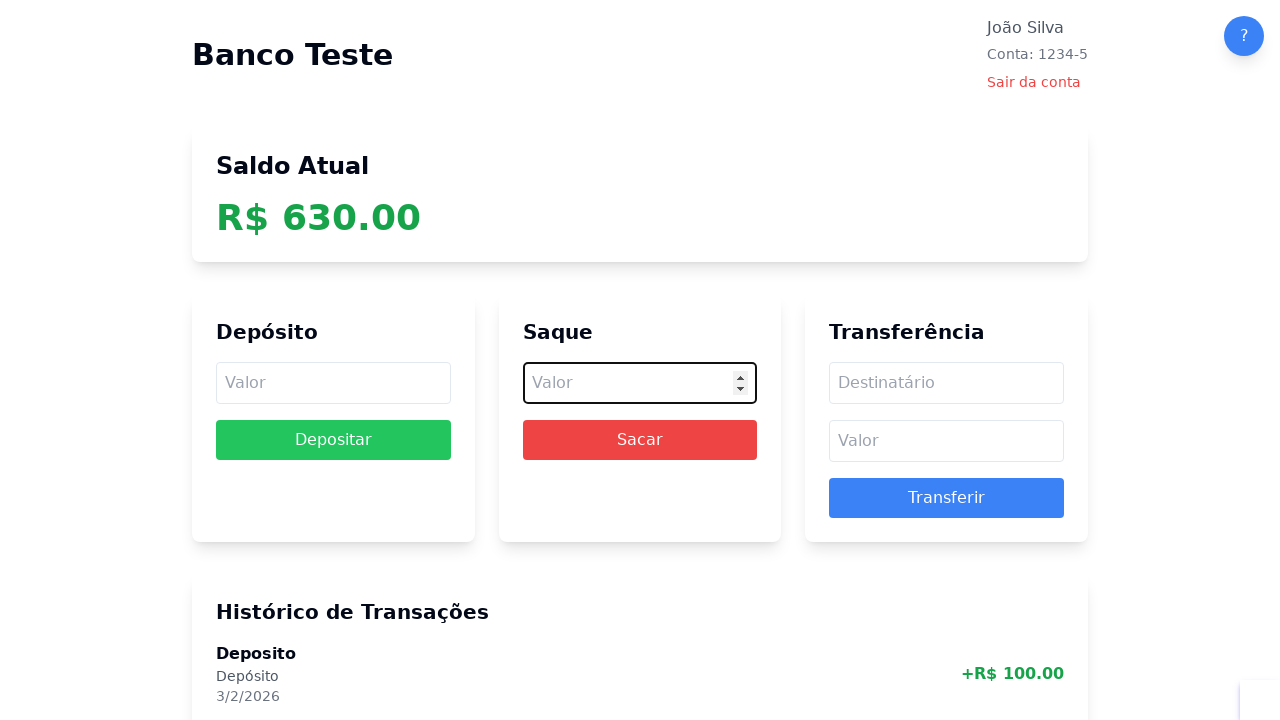

Entered withdrawal amount 100 (consecutive withdrawal 5/10) on internal:attr=[placeholder="Valor"i] >> nth=1
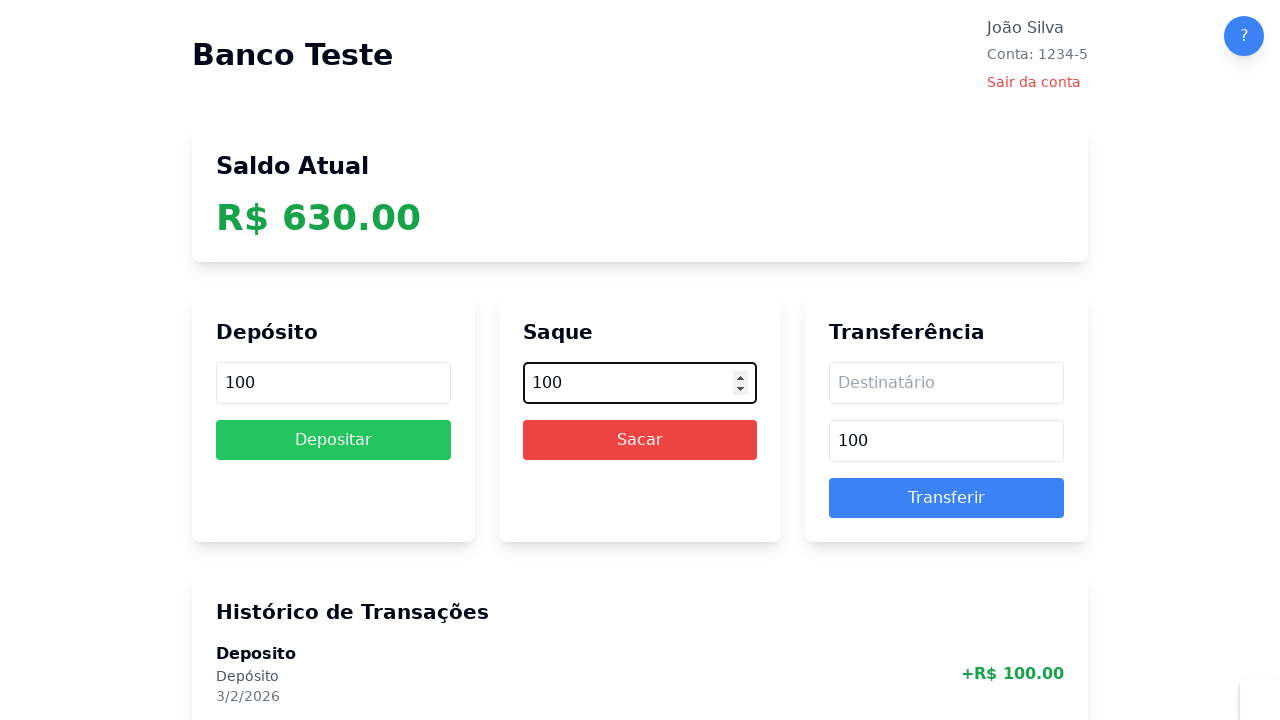

Clicked Sacar button (consecutive withdrawal 5/10) at (640, 440) on internal:role=button[name="Sacar"i]
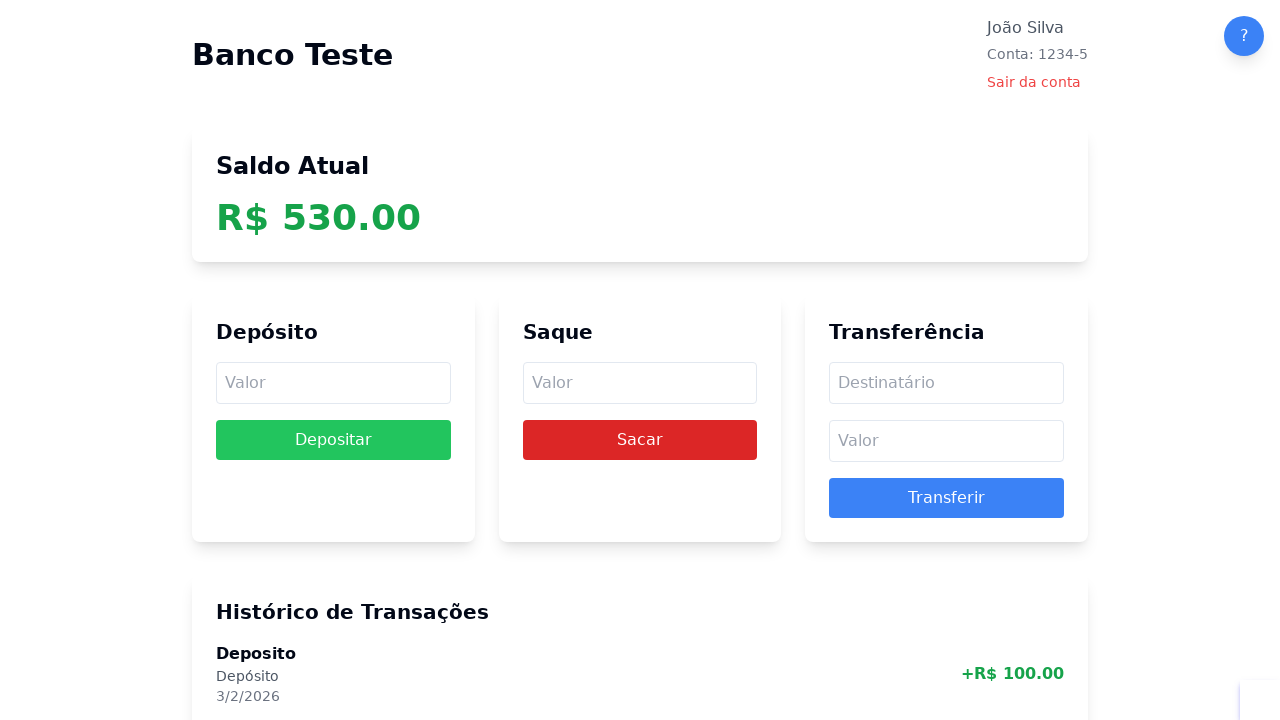

Clicked withdrawal amount field (consecutive withdrawal 6/10) at (640, 383) on internal:attr=[placeholder="Valor"i] >> nth=1
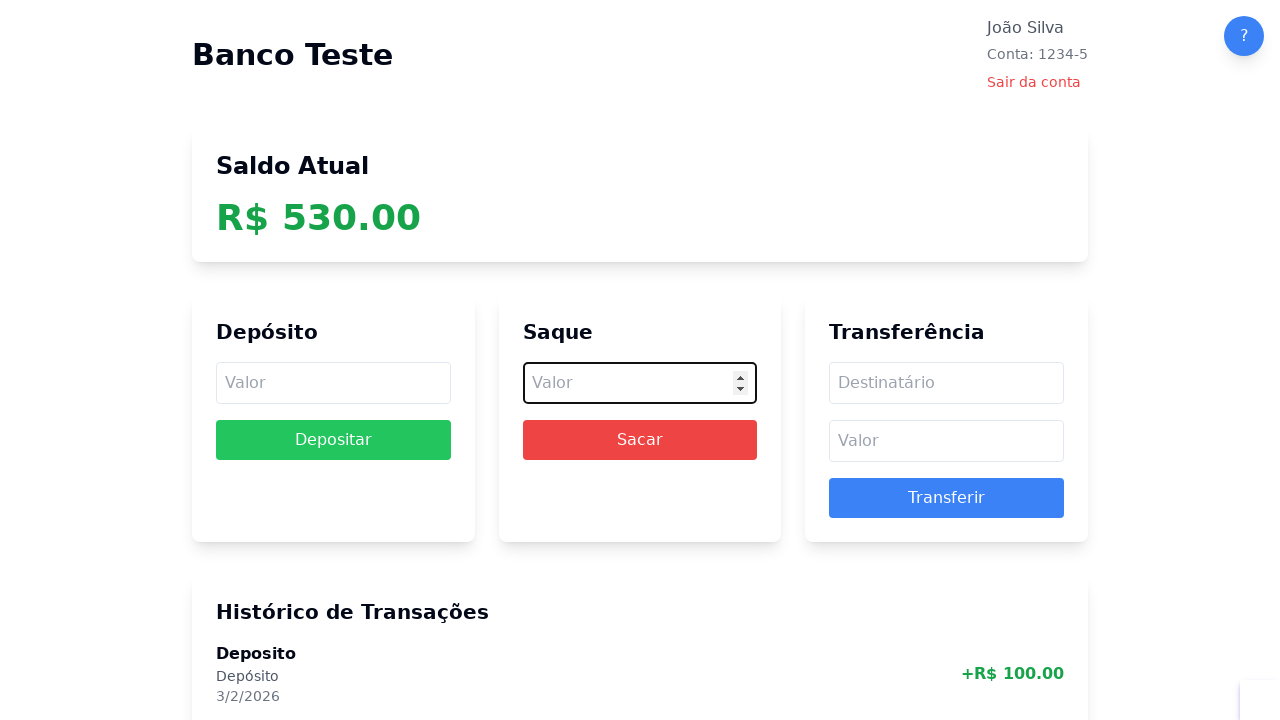

Entered withdrawal amount 100 (consecutive withdrawal 6/10) on internal:attr=[placeholder="Valor"i] >> nth=1
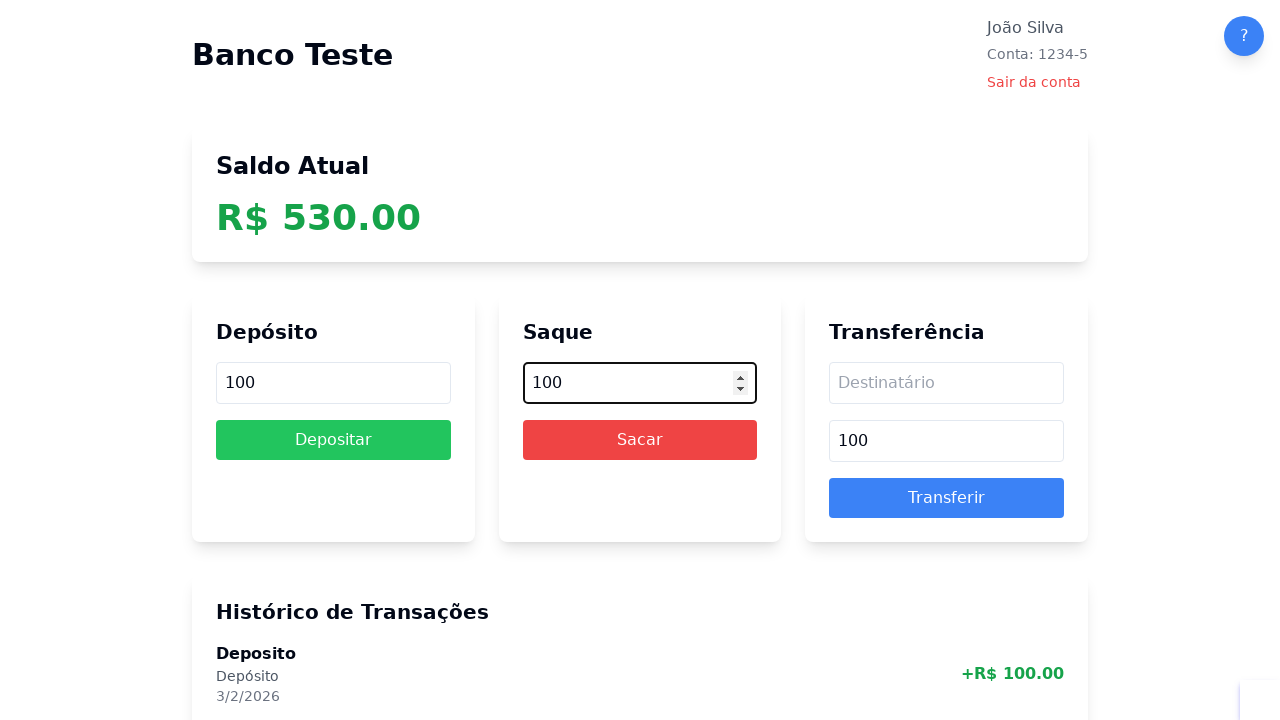

Clicked Sacar button (consecutive withdrawal 6/10) at (640, 440) on internal:role=button[name="Sacar"i]
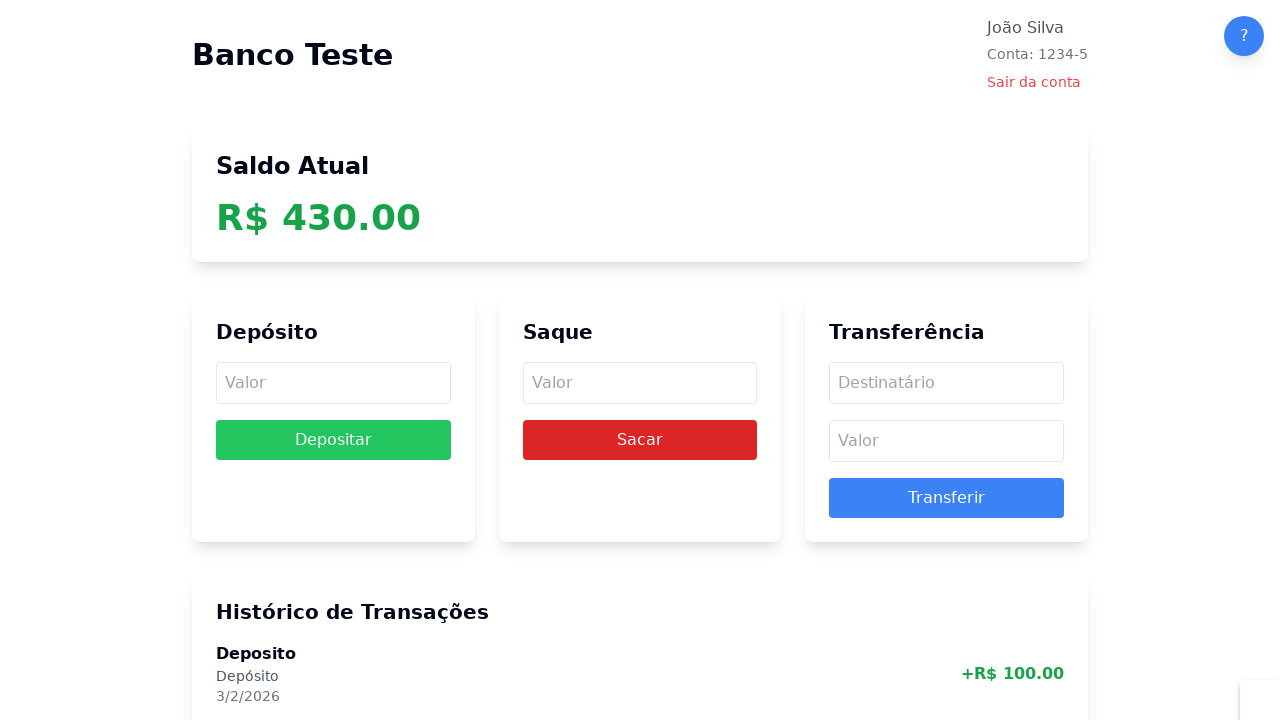

Clicked withdrawal amount field (consecutive withdrawal 7/10) at (640, 383) on internal:attr=[placeholder="Valor"i] >> nth=1
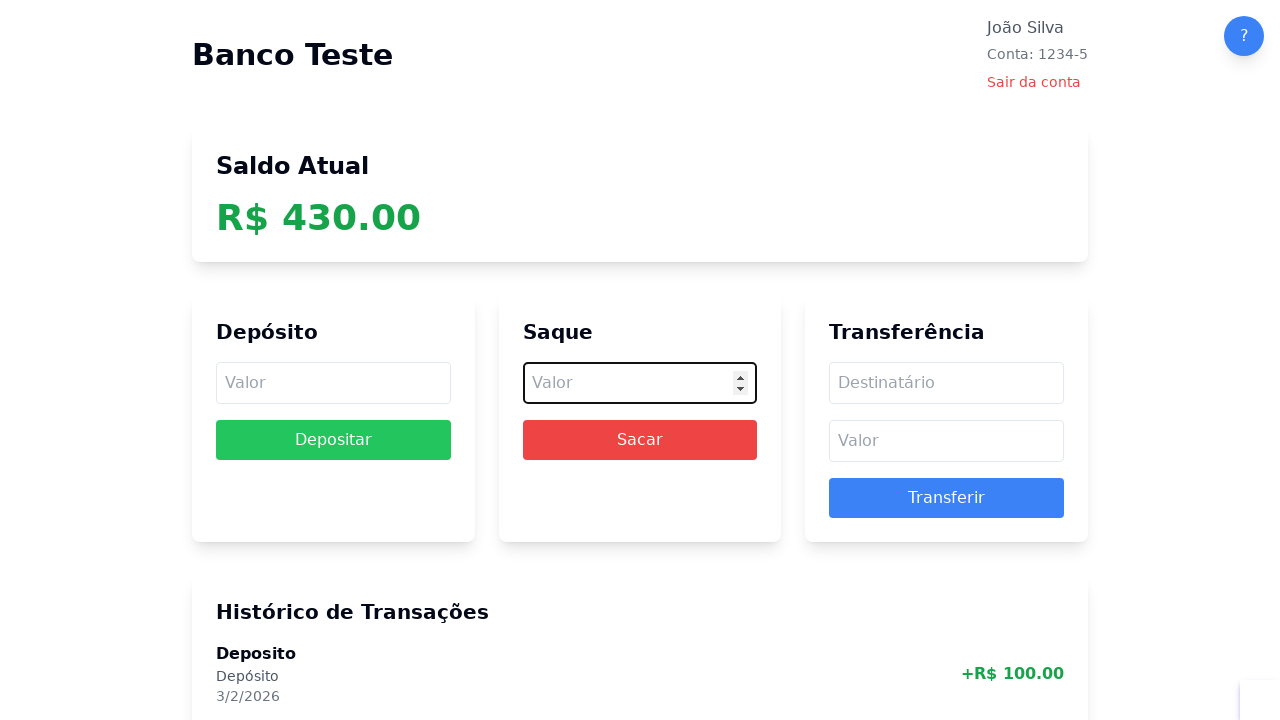

Entered withdrawal amount 100 (consecutive withdrawal 7/10) on internal:attr=[placeholder="Valor"i] >> nth=1
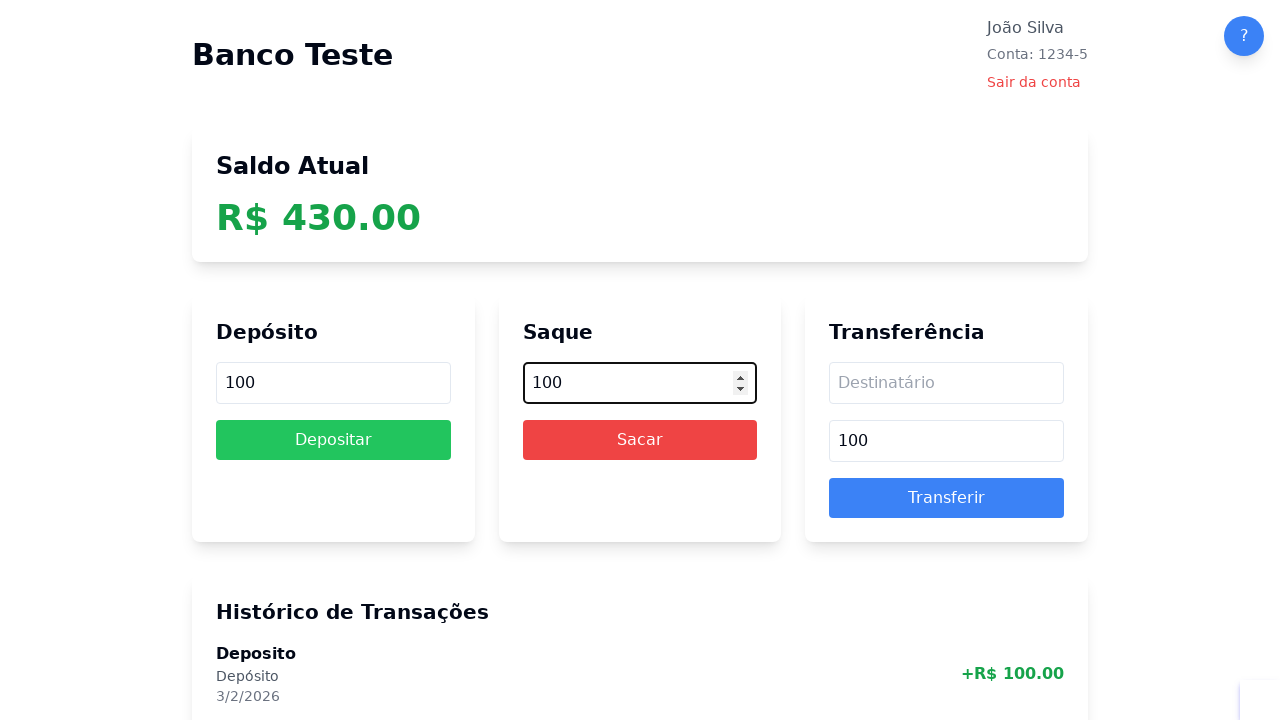

Clicked Sacar button (consecutive withdrawal 7/10) at (640, 440) on internal:role=button[name="Sacar"i]
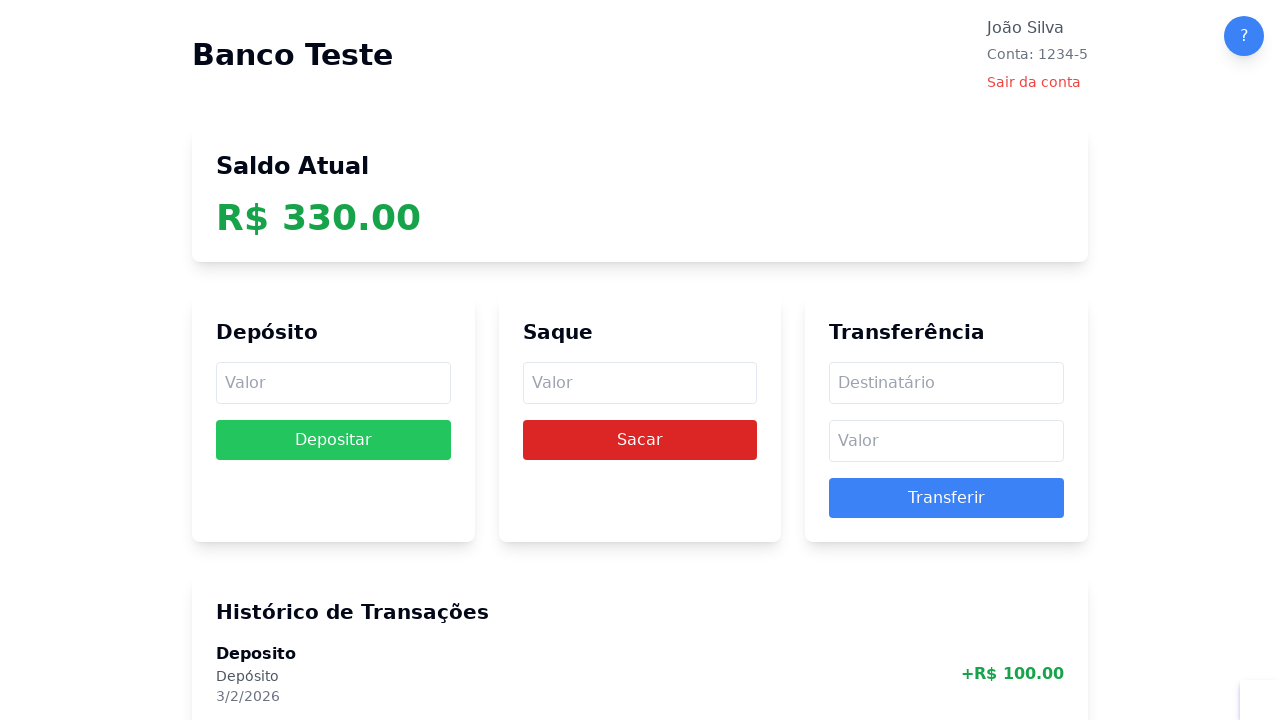

Clicked withdrawal amount field (consecutive withdrawal 8/10) at (640, 383) on internal:attr=[placeholder="Valor"i] >> nth=1
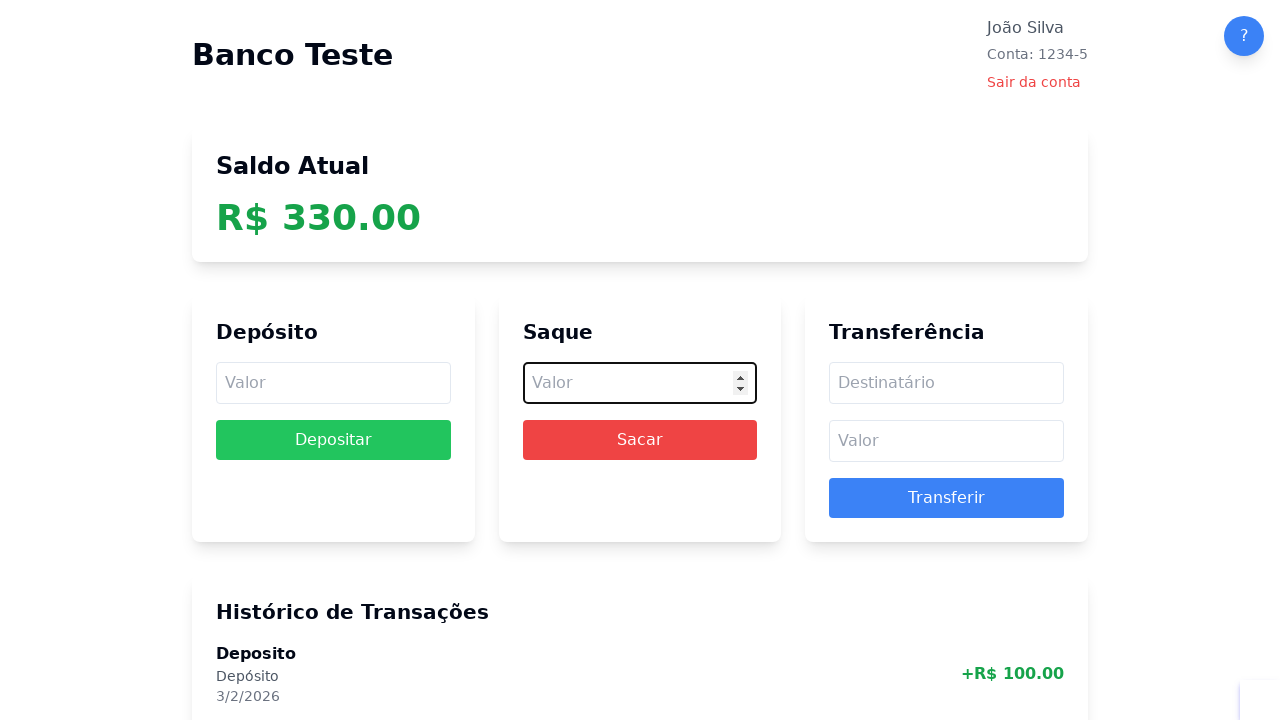

Entered withdrawal amount 100 (consecutive withdrawal 8/10) on internal:attr=[placeholder="Valor"i] >> nth=1
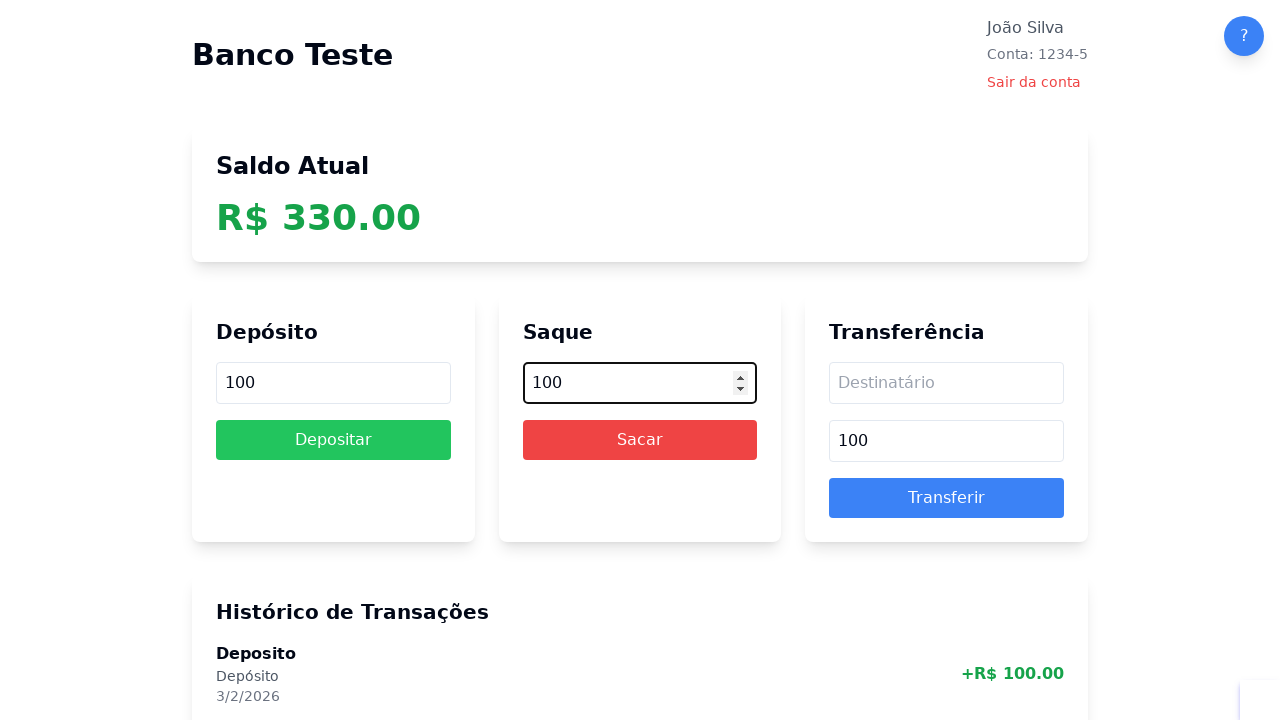

Clicked Sacar button (consecutive withdrawal 8/10) at (640, 440) on internal:role=button[name="Sacar"i]
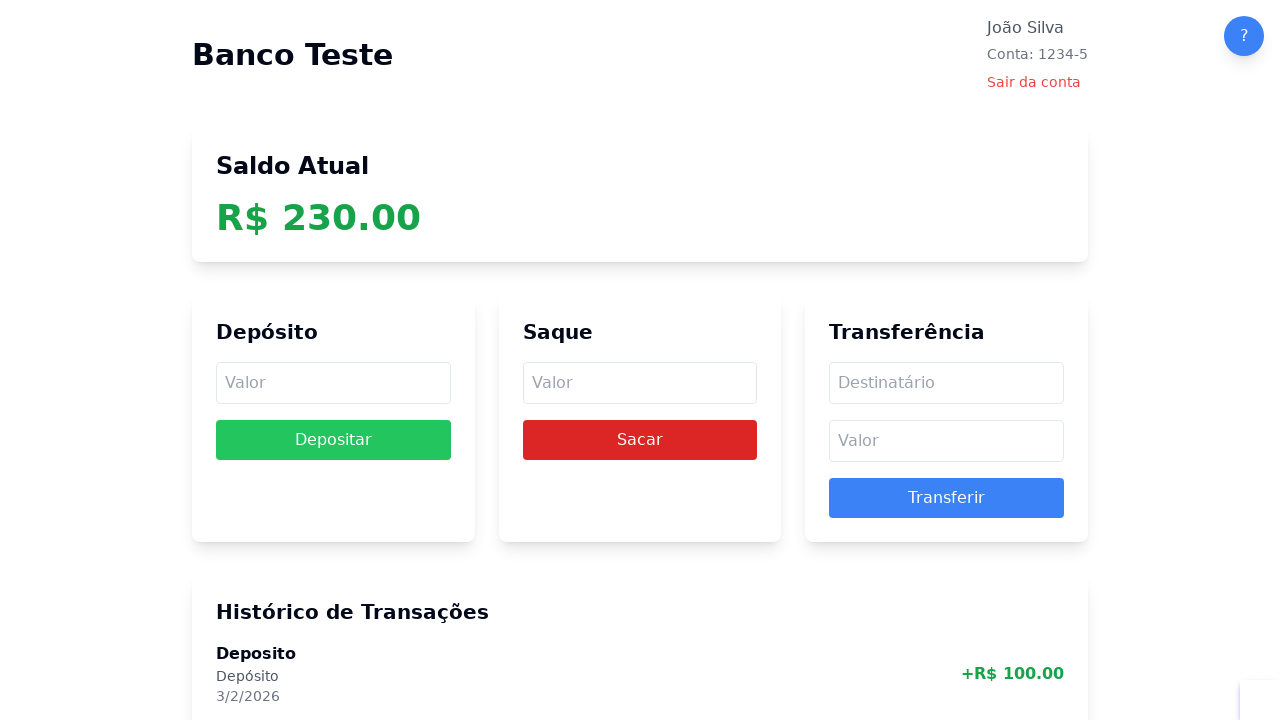

Clicked withdrawal amount field (consecutive withdrawal 9/10) at (640, 383) on internal:attr=[placeholder="Valor"i] >> nth=1
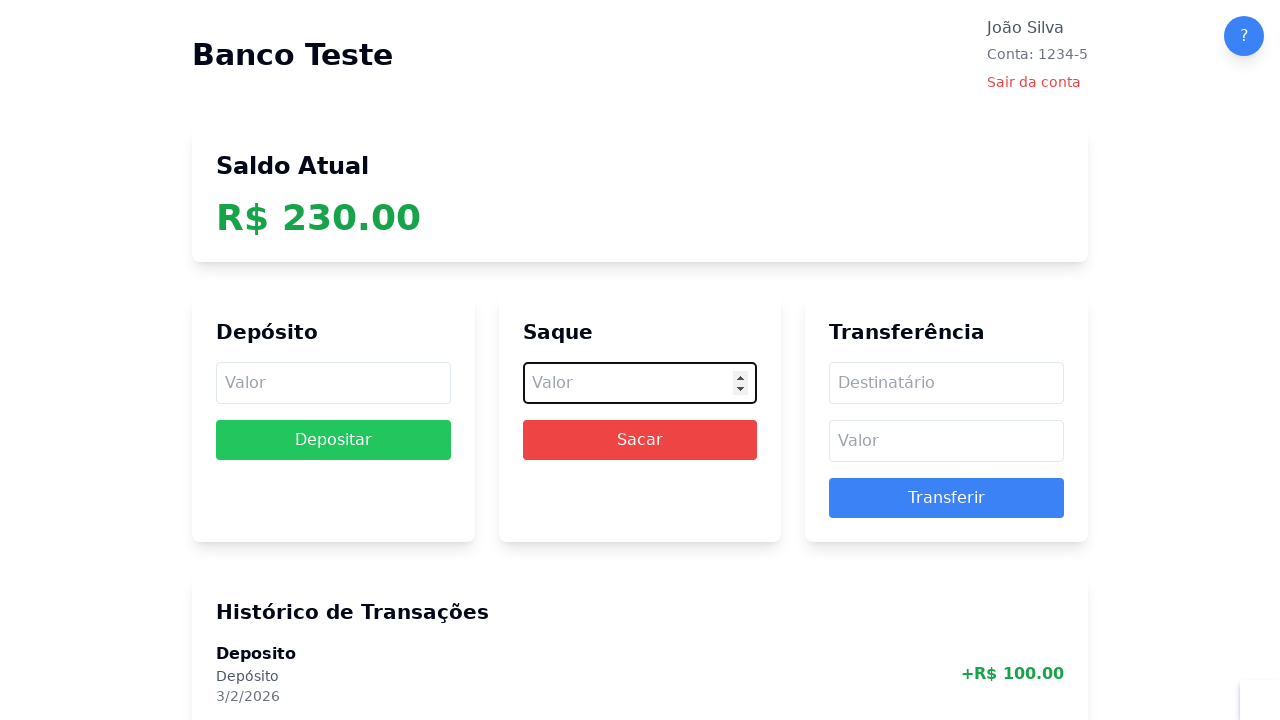

Entered withdrawal amount 100 (consecutive withdrawal 9/10) on internal:attr=[placeholder="Valor"i] >> nth=1
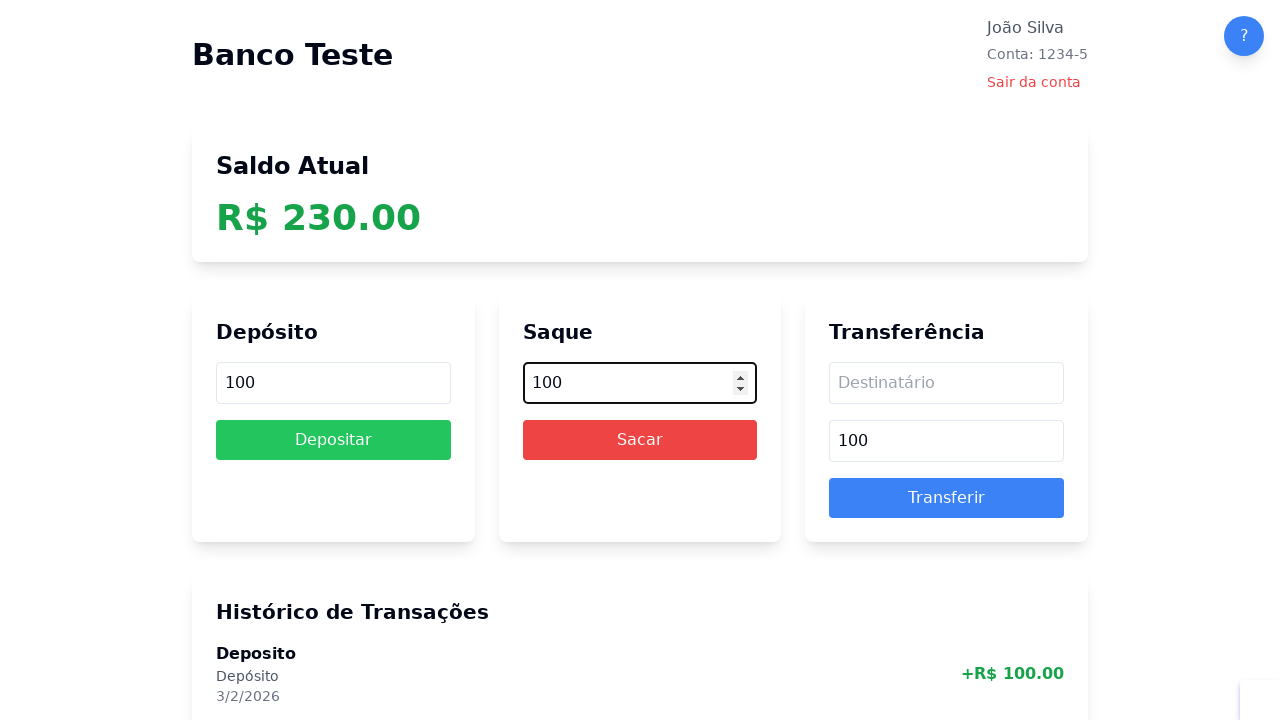

Clicked Sacar button (consecutive withdrawal 9/10) at (640, 440) on internal:role=button[name="Sacar"i]
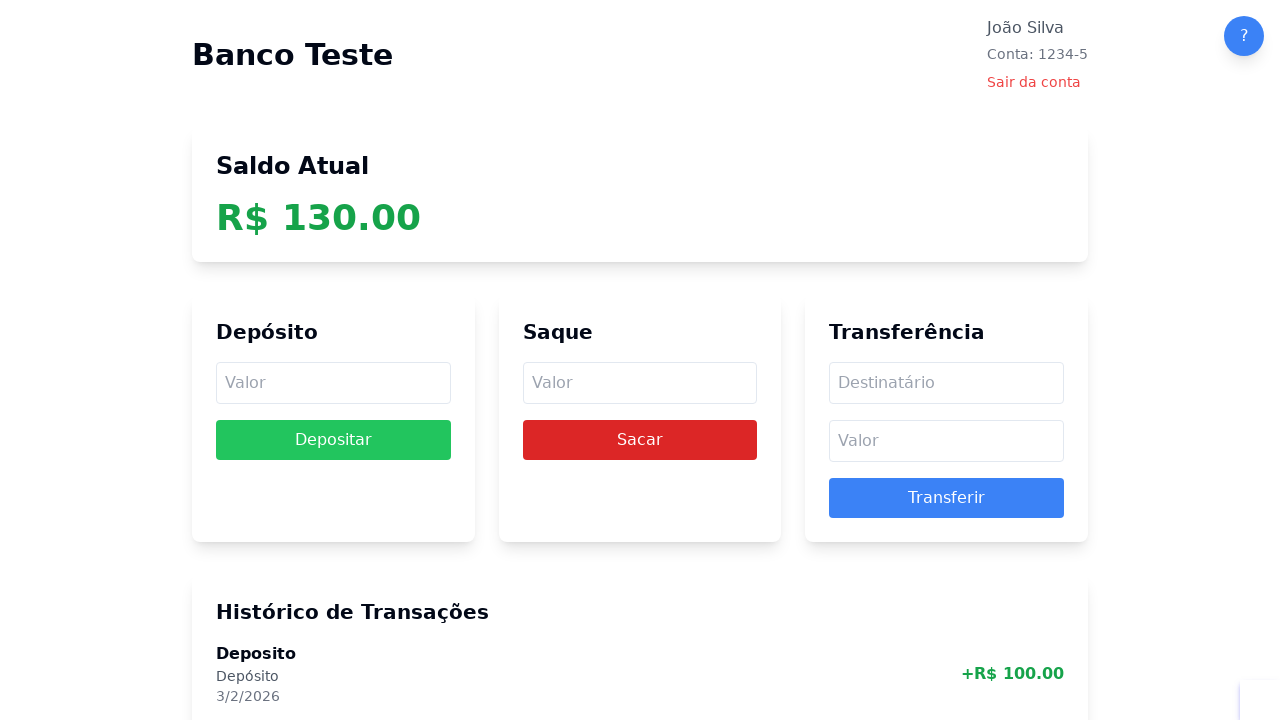

Clicked withdrawal amount field (consecutive withdrawal 10/10) at (640, 383) on internal:attr=[placeholder="Valor"i] >> nth=1
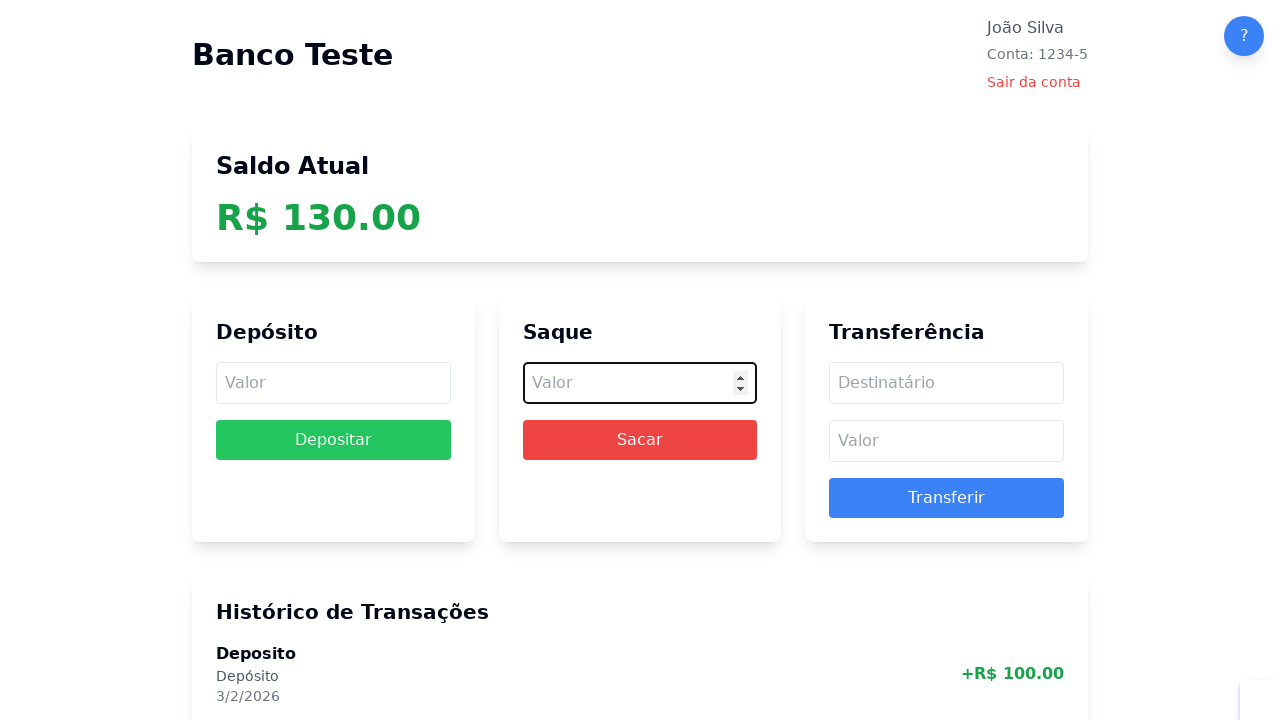

Entered withdrawal amount 100 (consecutive withdrawal 10/10) on internal:attr=[placeholder="Valor"i] >> nth=1
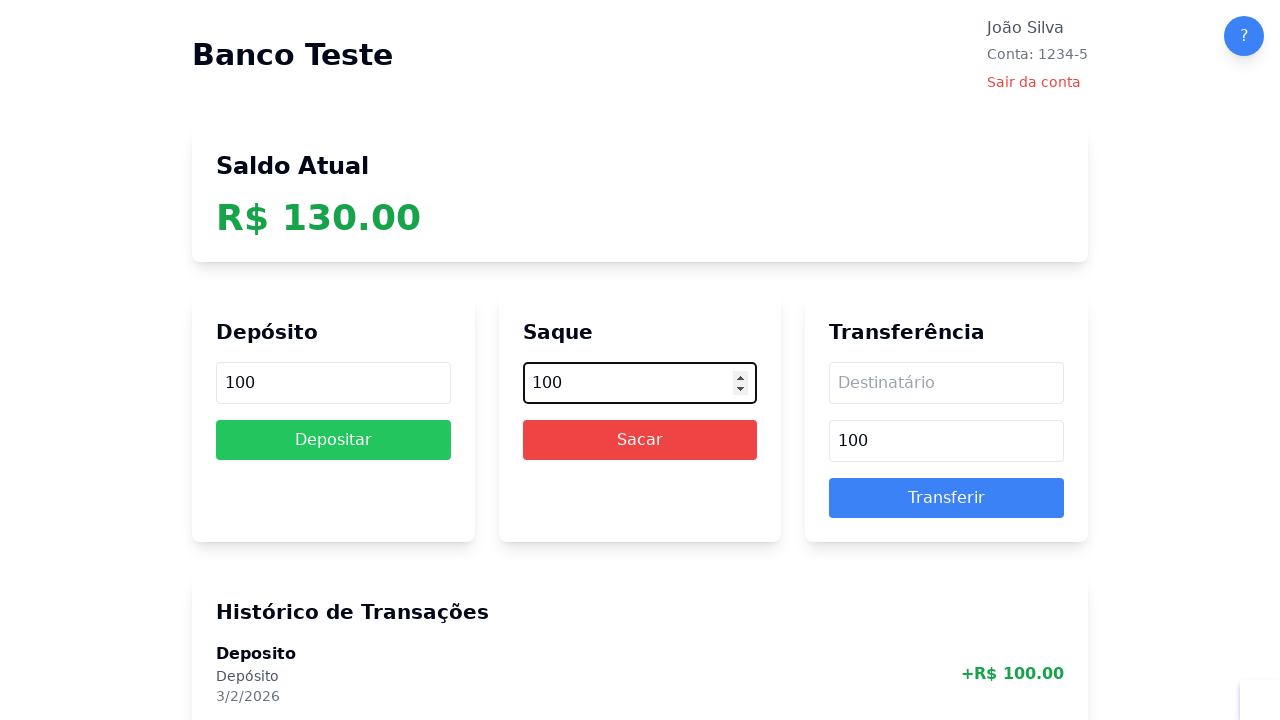

Clicked Sacar button (consecutive withdrawal 10/10) at (640, 440) on internal:role=button[name="Sacar"i]
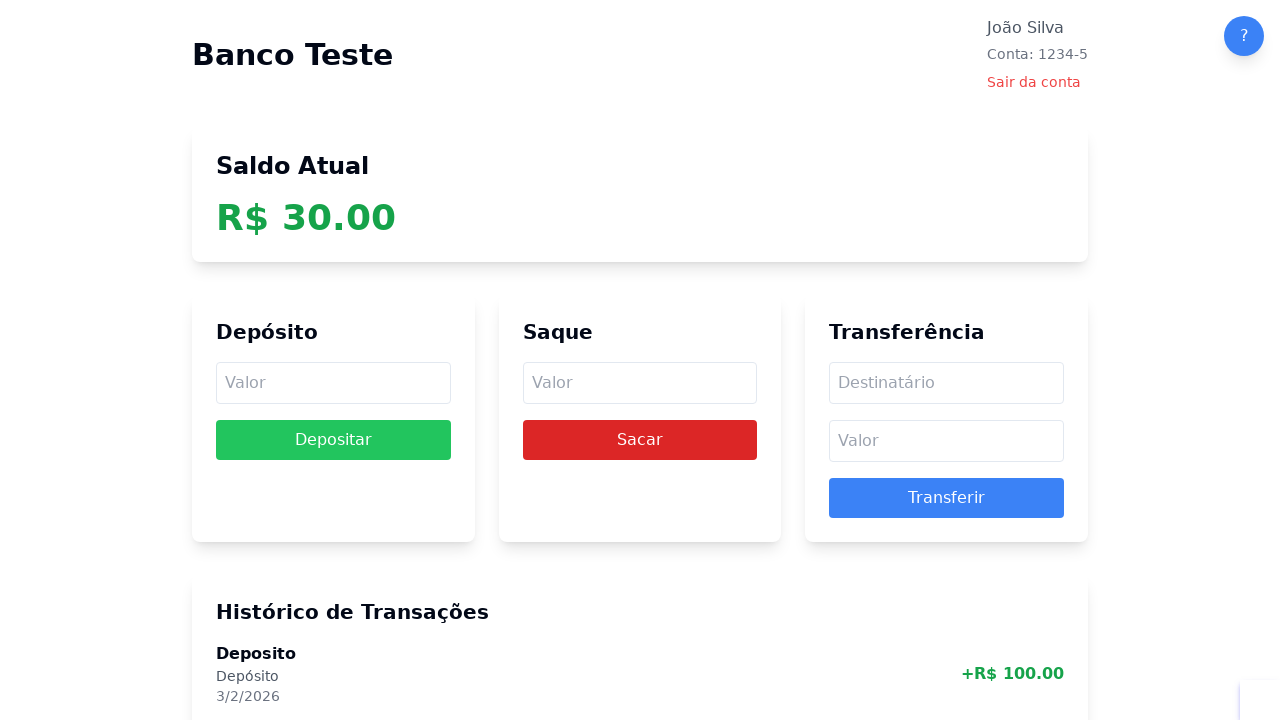

Clicked Sair da conta button to log out at (1034, 82) on internal:role=button[name="Sair da conta"i]
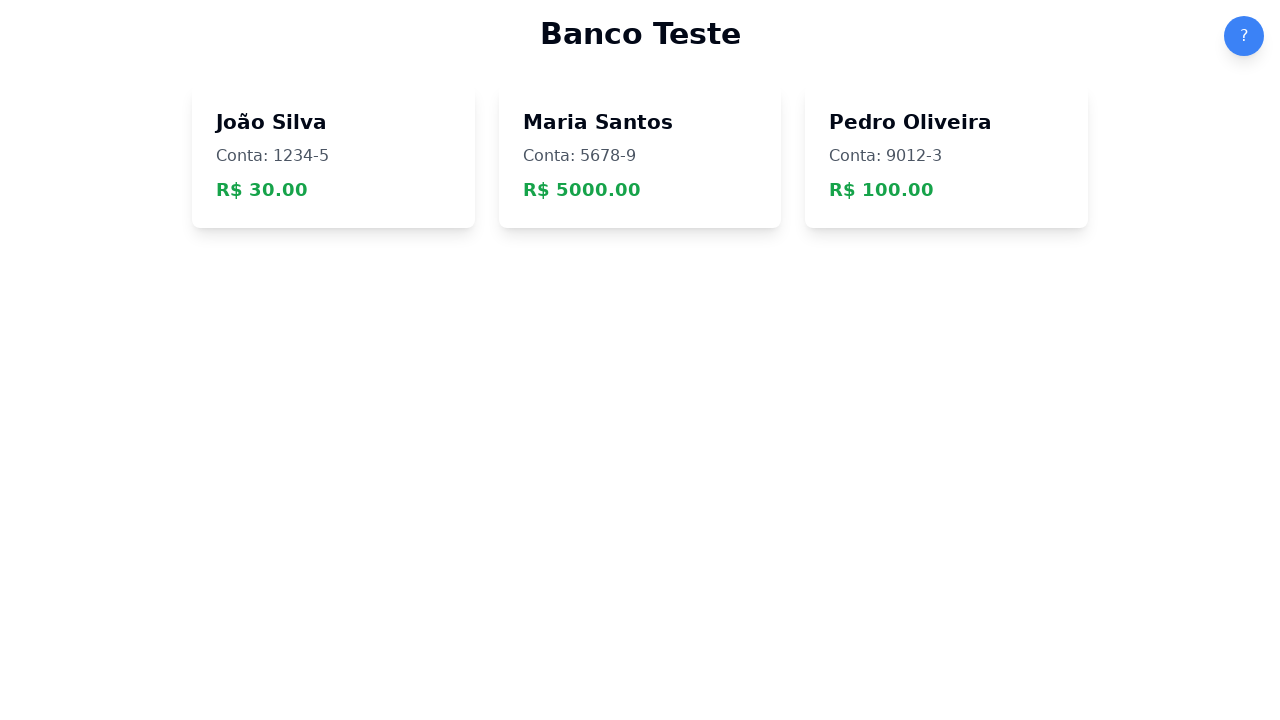

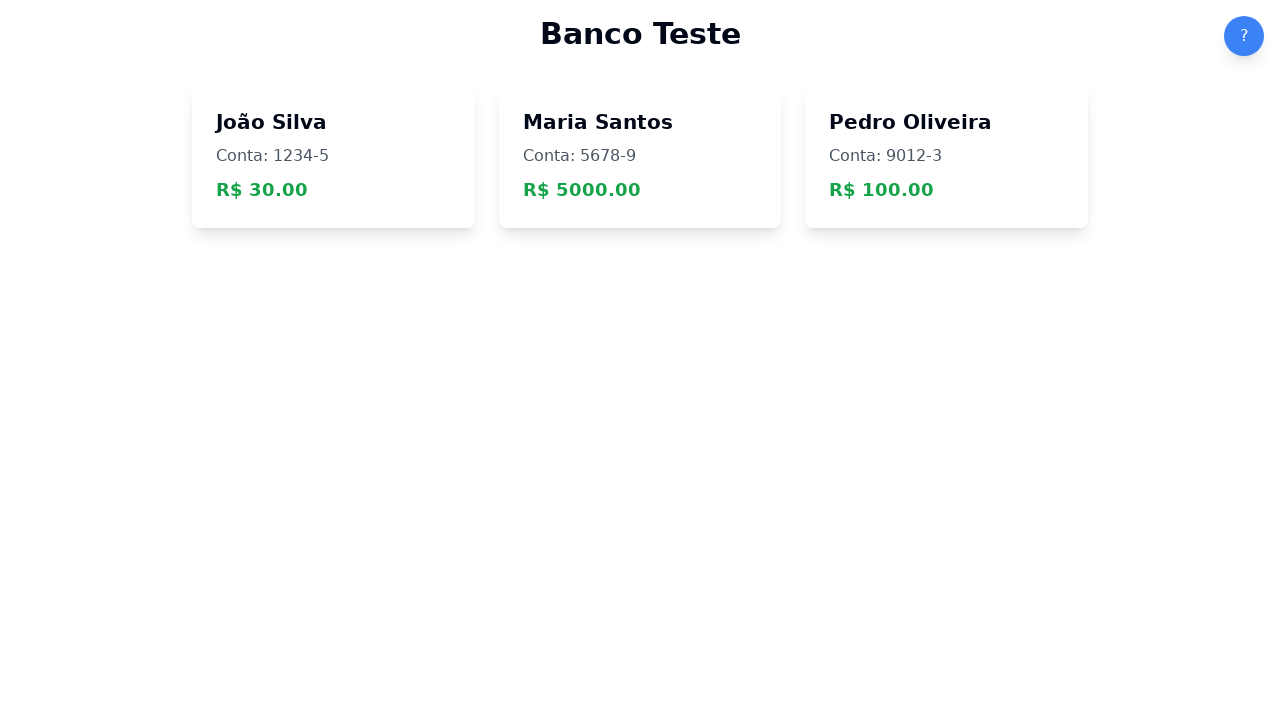